Finds all submit buttons on the page and clicks each one using JavaScript execution

Starting URL: https://bit.ly/3rSaqTZ

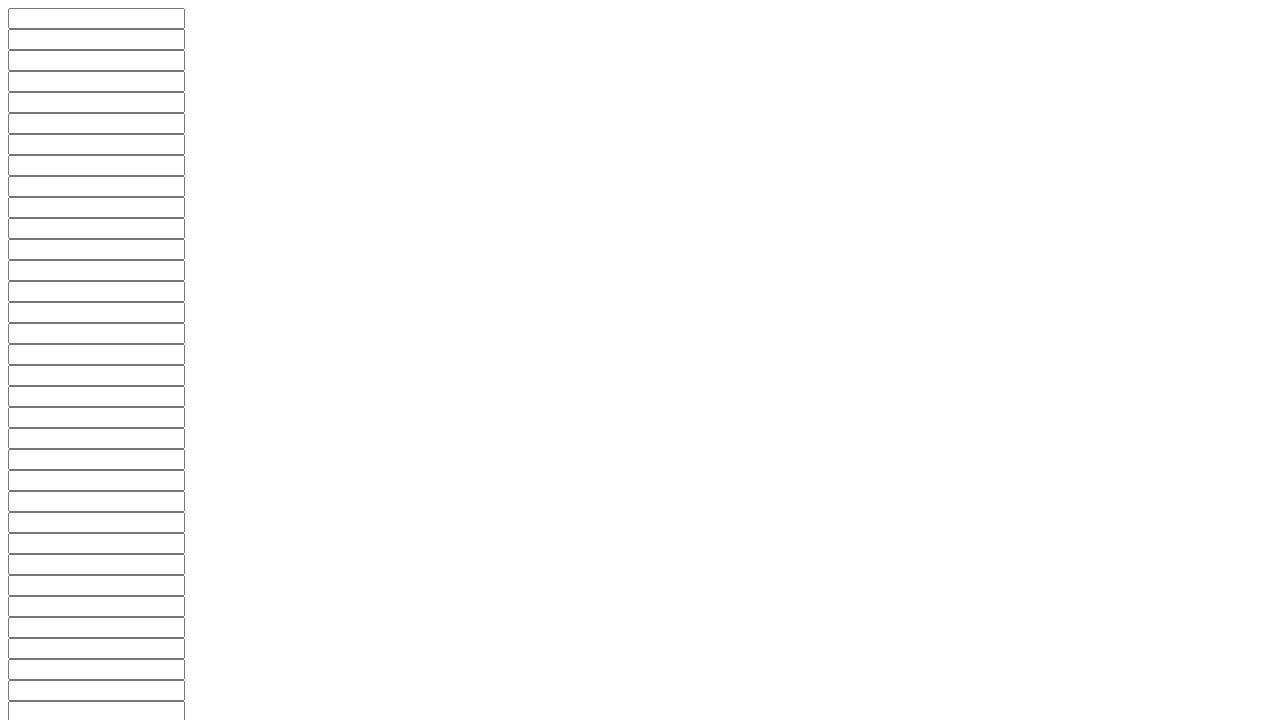

Navigated to https://bit.ly/3rSaqTZ
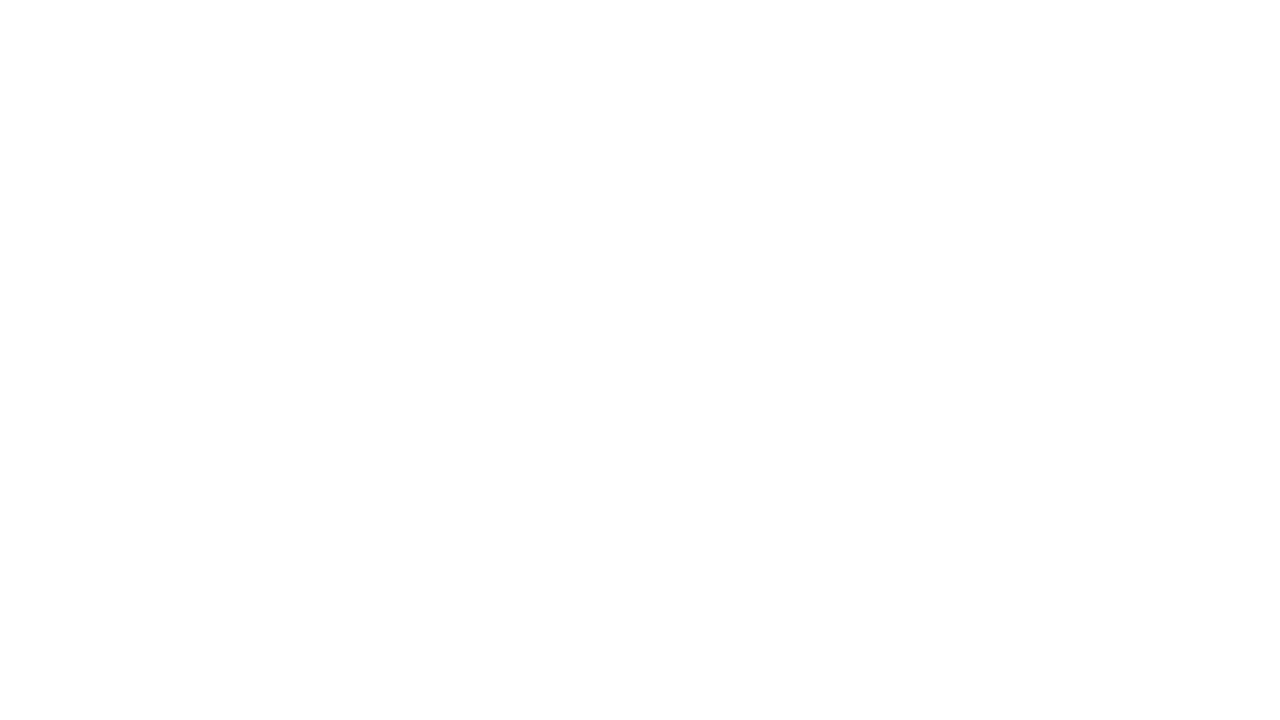

Located all submit buttons on the page
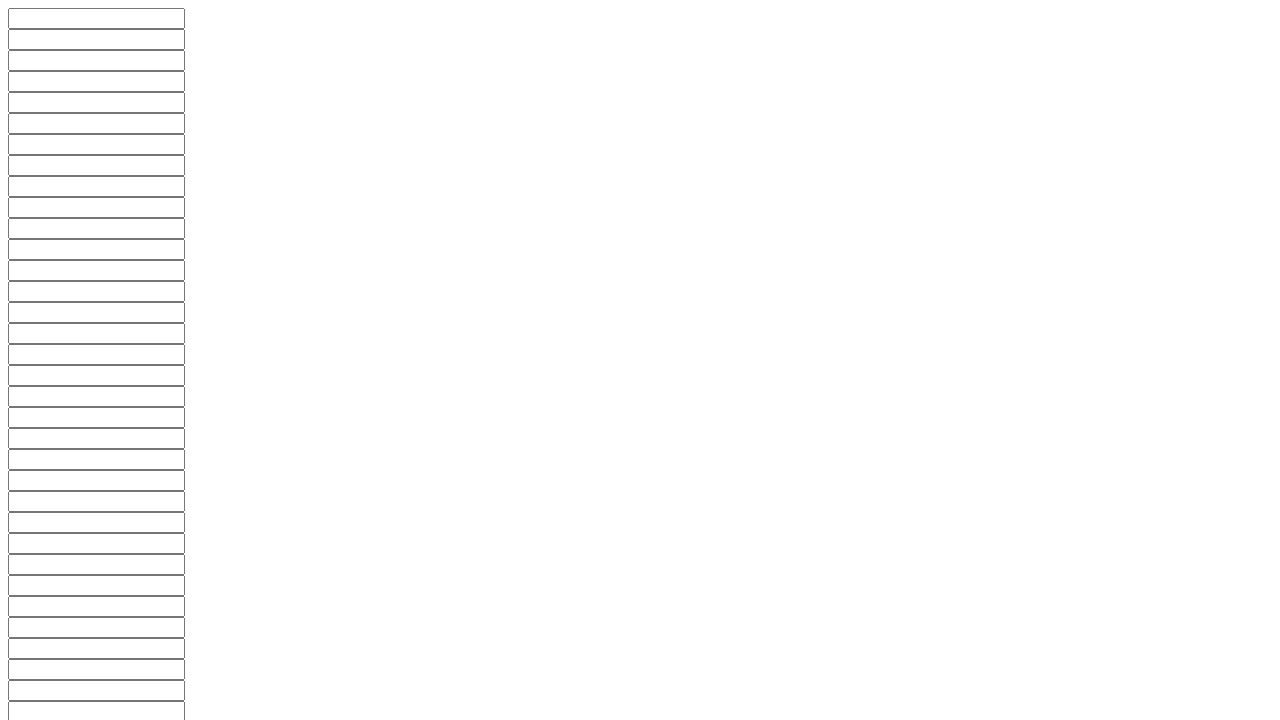

Clicked a submit button using JavaScript execution
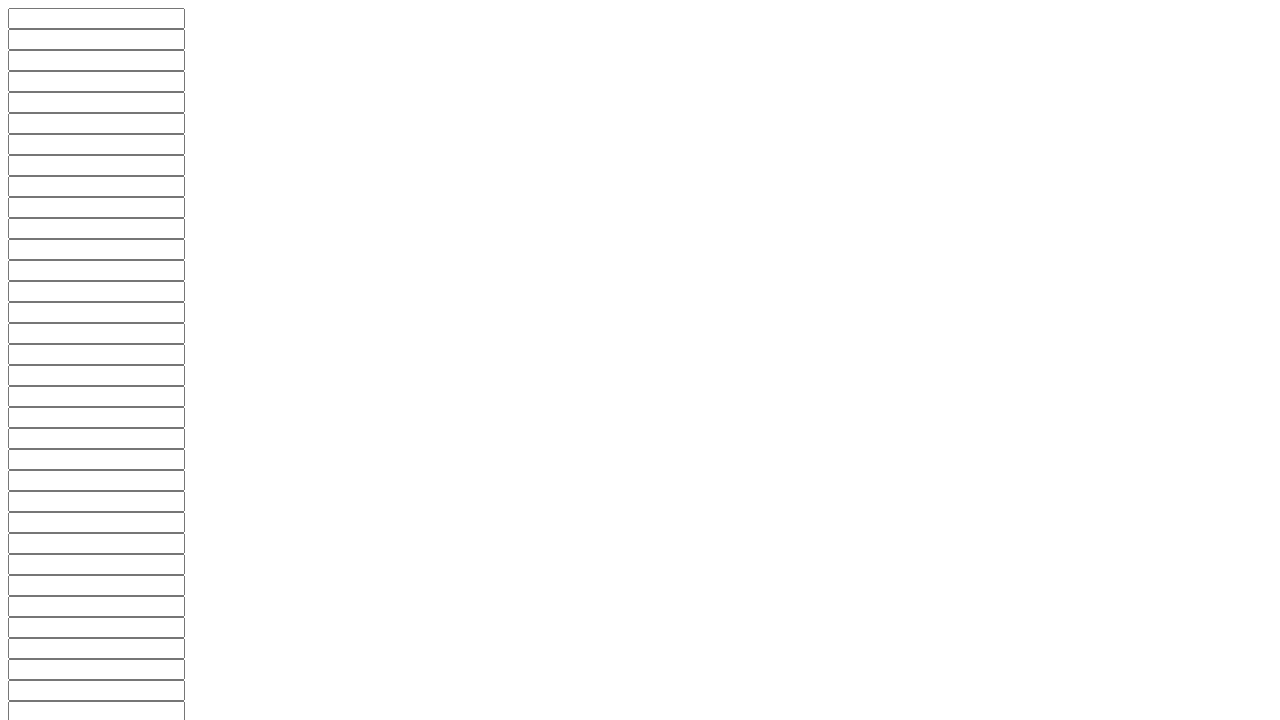

Clicked a submit button using JavaScript execution
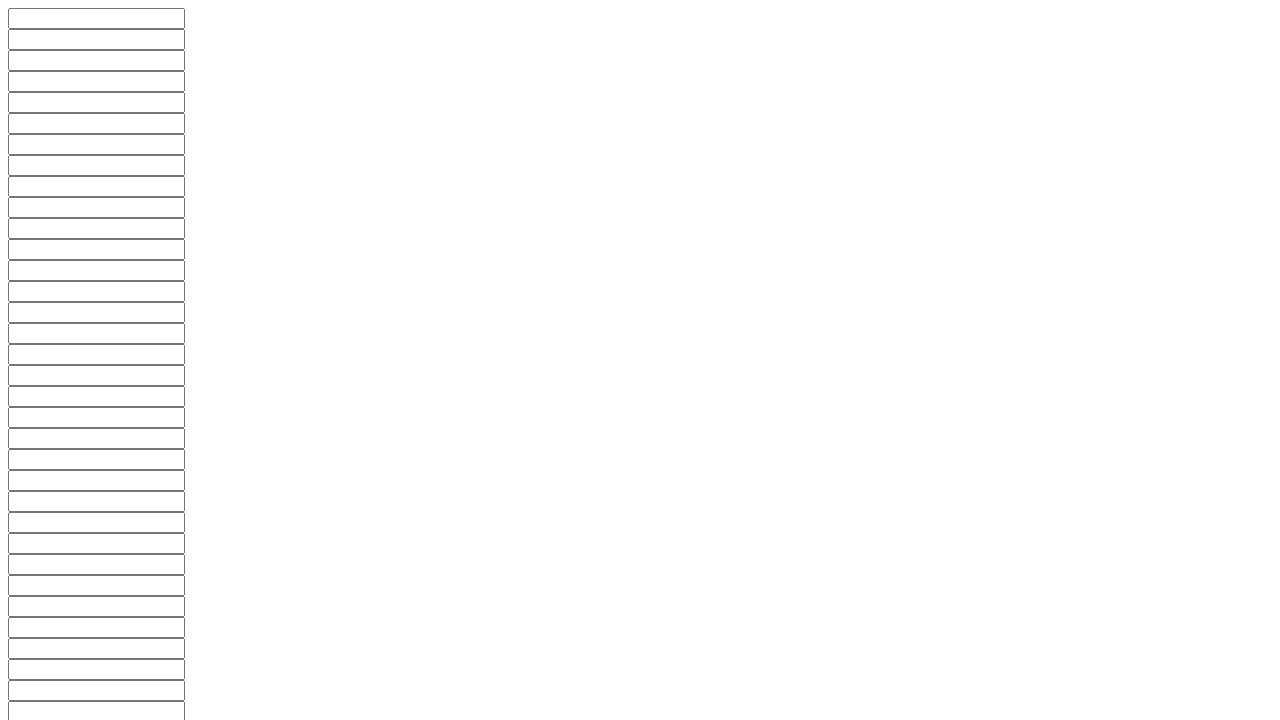

Clicked a submit button using JavaScript execution
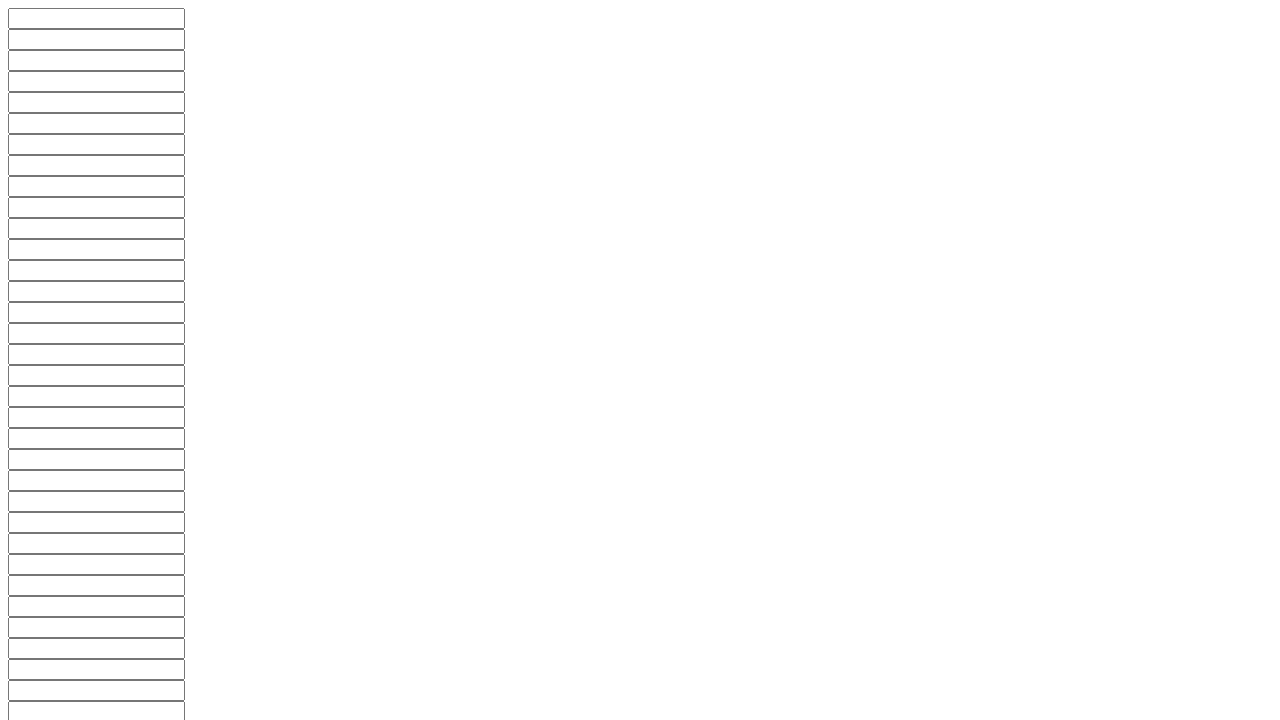

Clicked a submit button using JavaScript execution
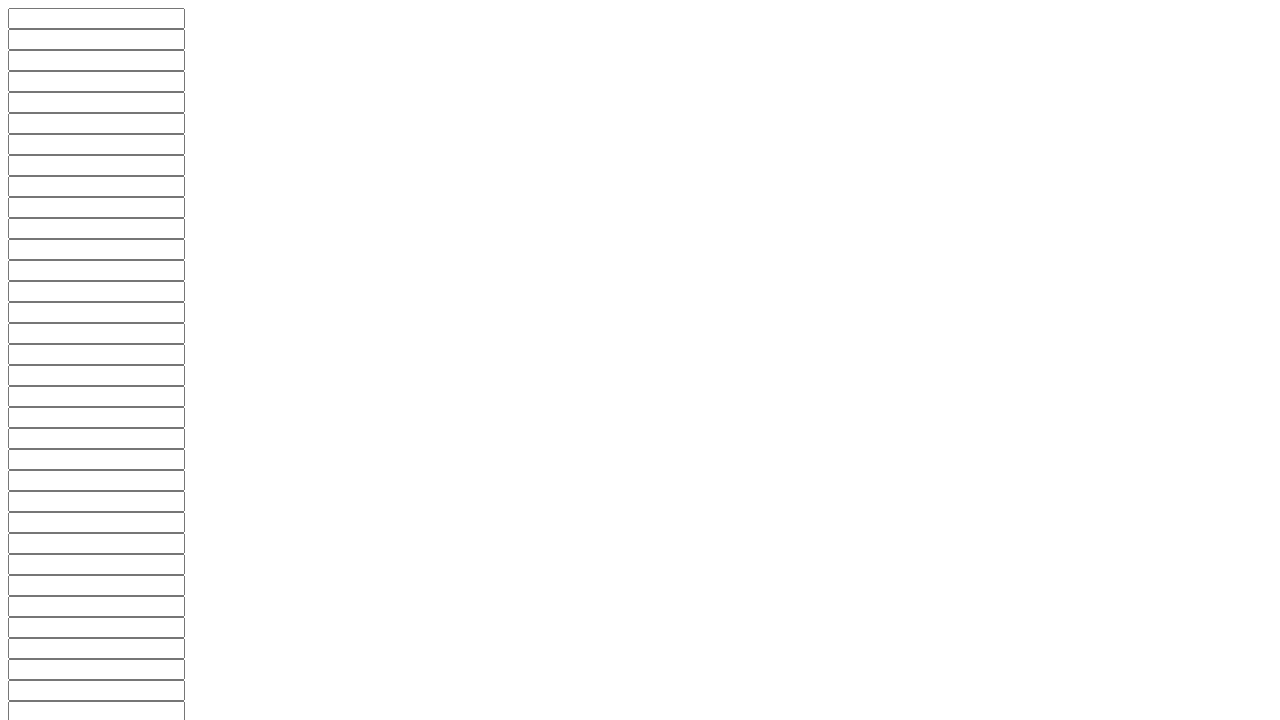

Clicked a submit button using JavaScript execution
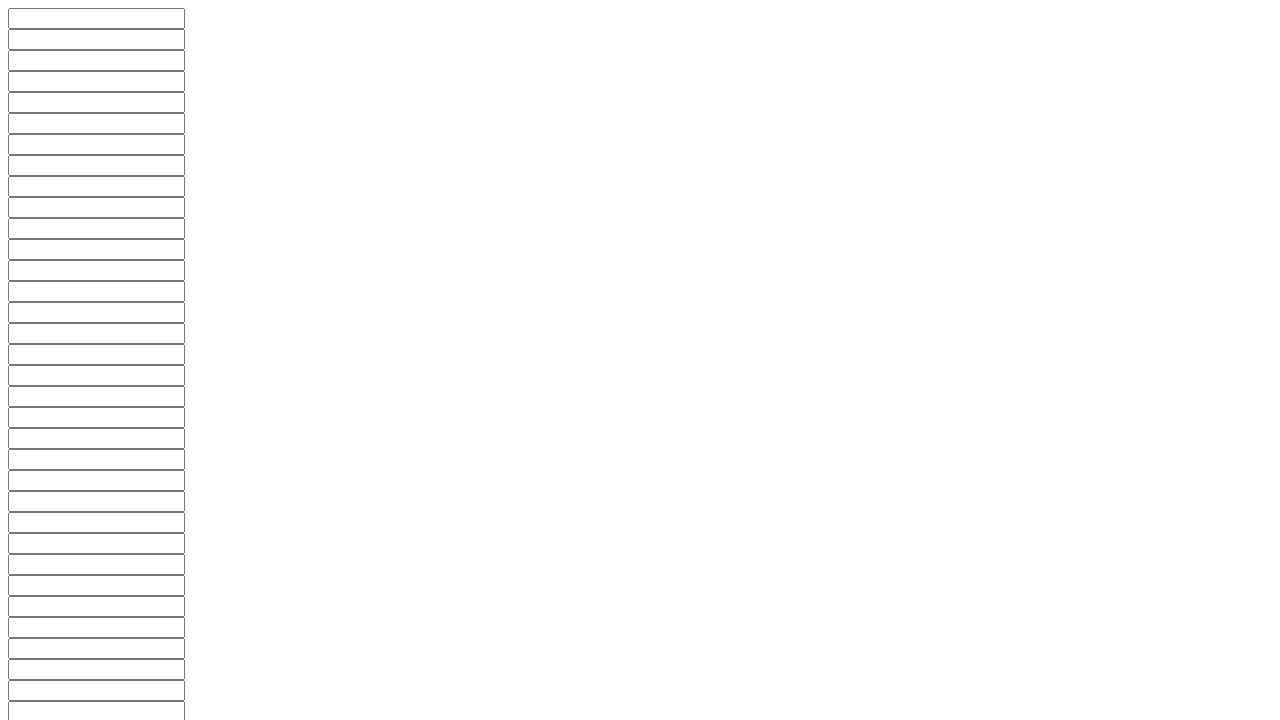

Clicked a submit button using JavaScript execution
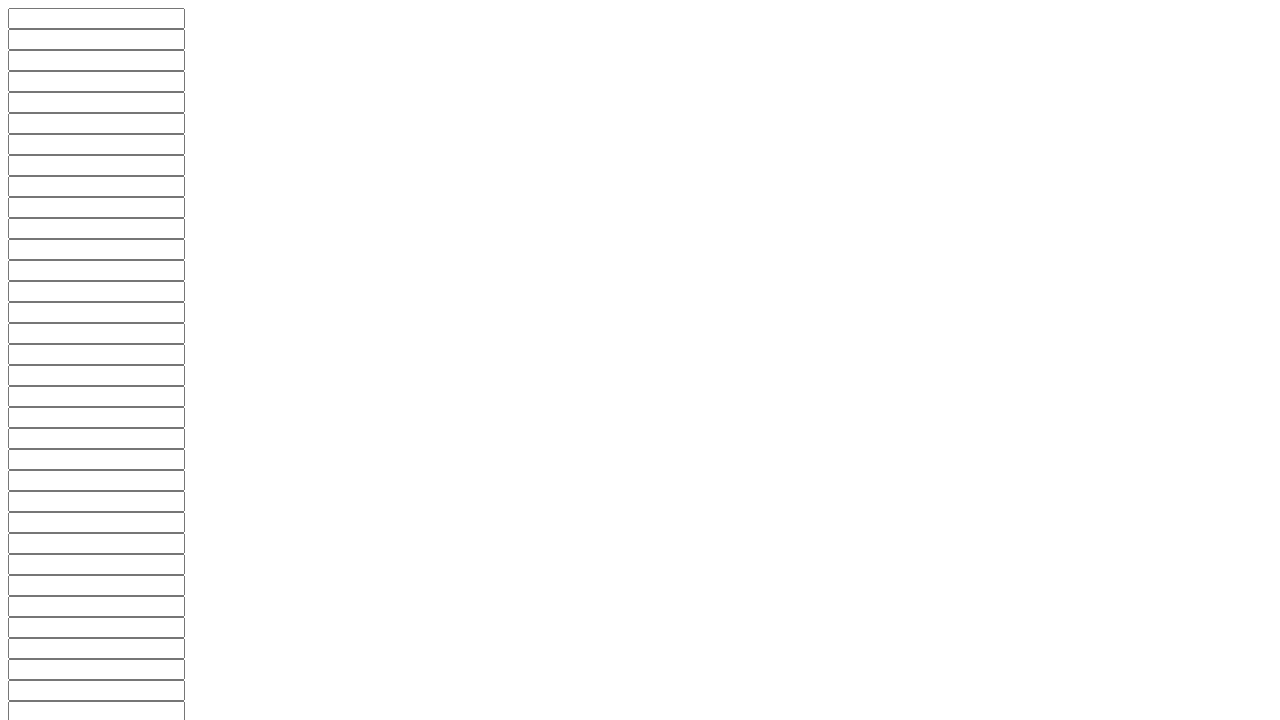

Clicked a submit button using JavaScript execution
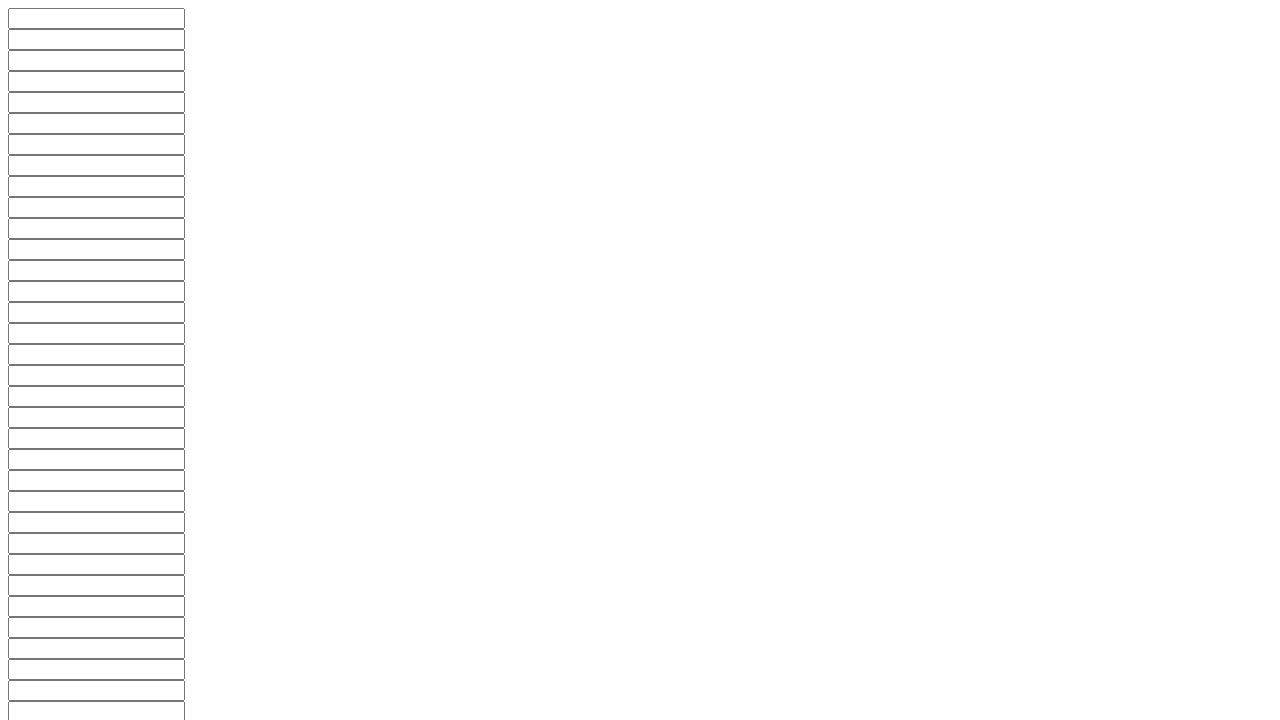

Clicked a submit button using JavaScript execution
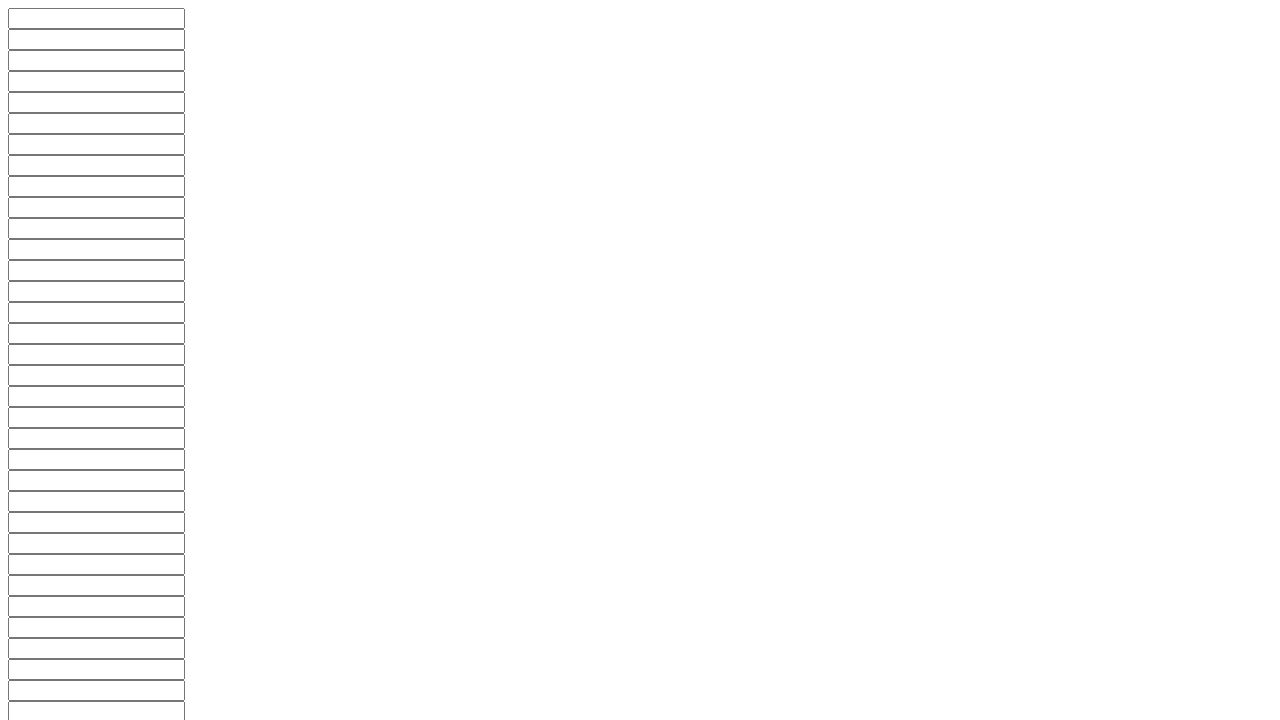

Clicked a submit button using JavaScript execution
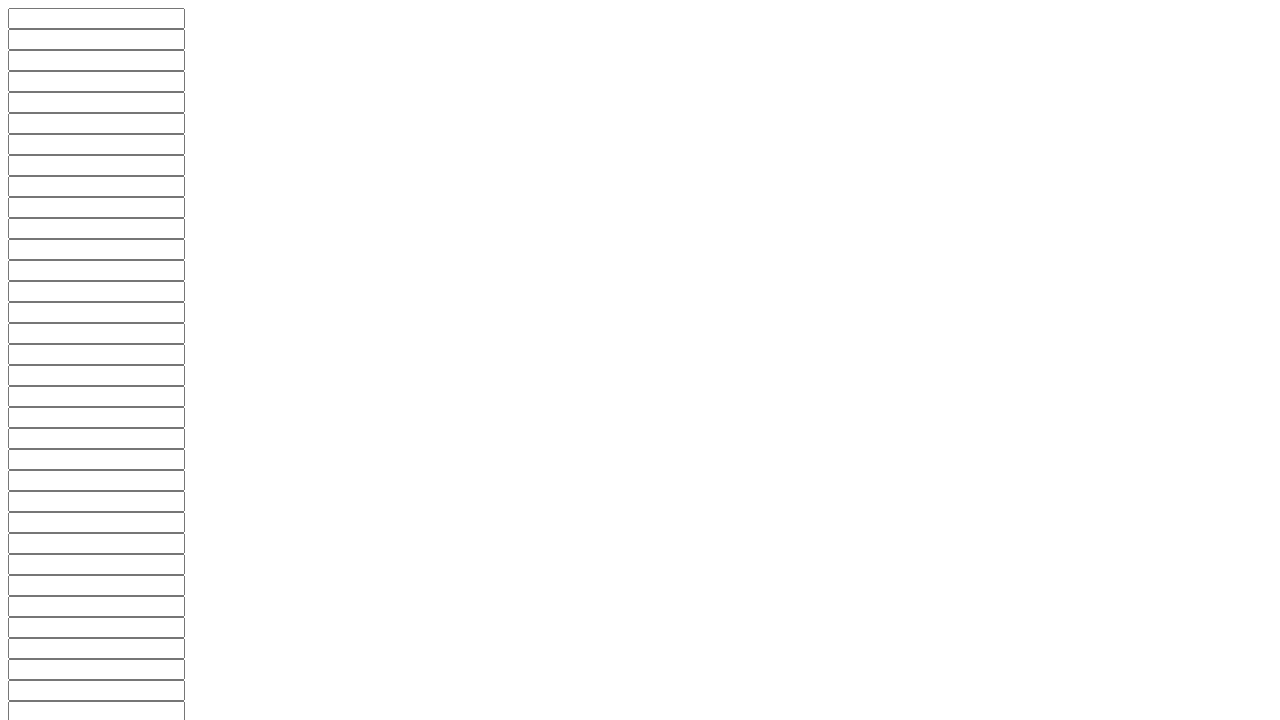

Clicked a submit button using JavaScript execution
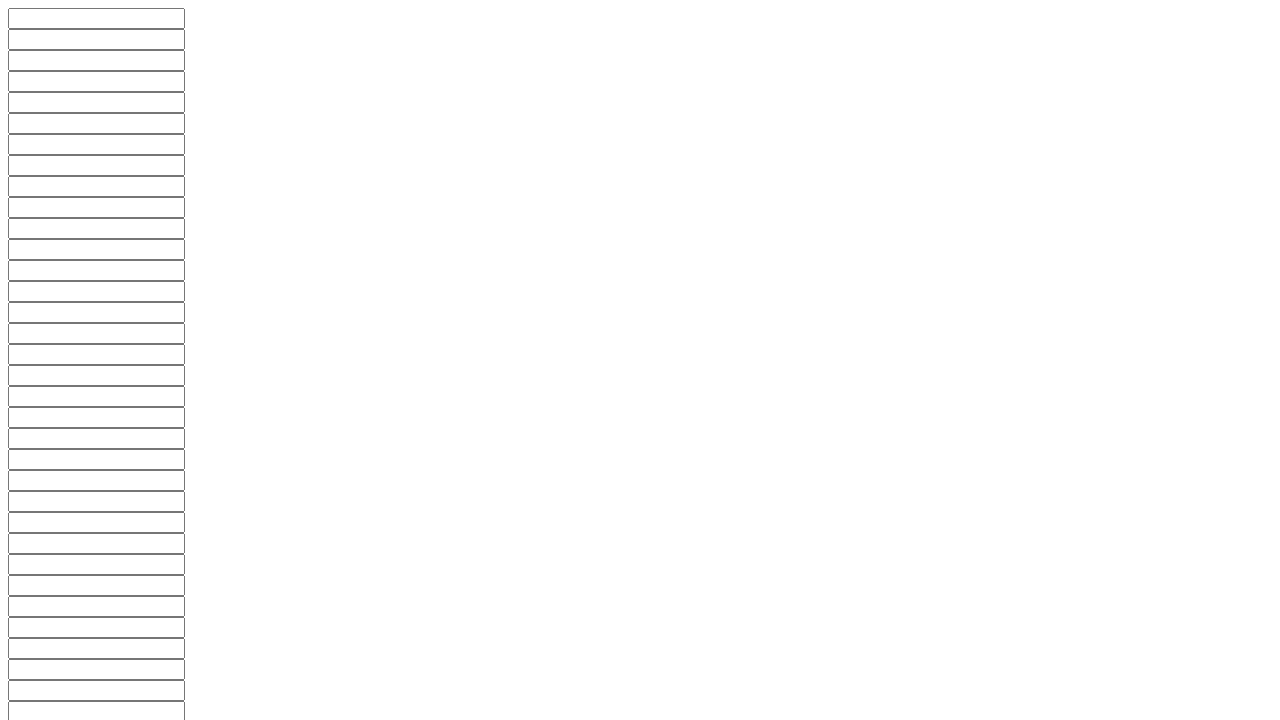

Clicked a submit button using JavaScript execution
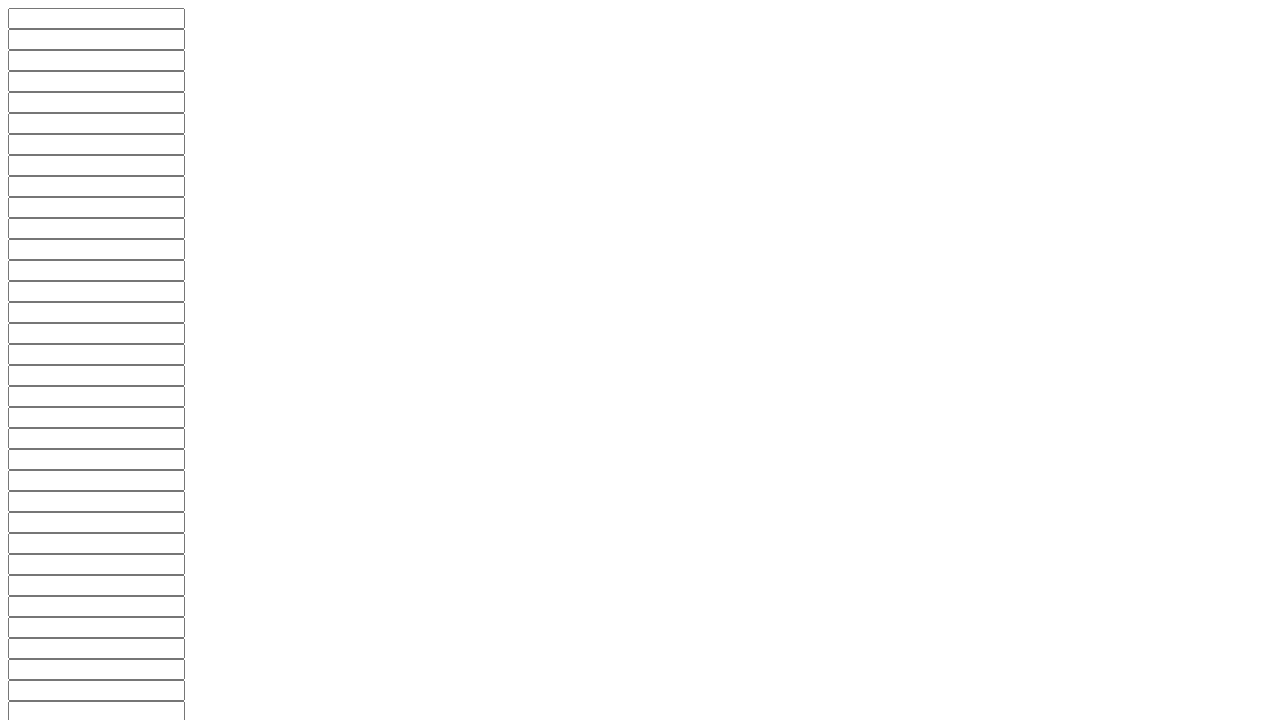

Clicked a submit button using JavaScript execution
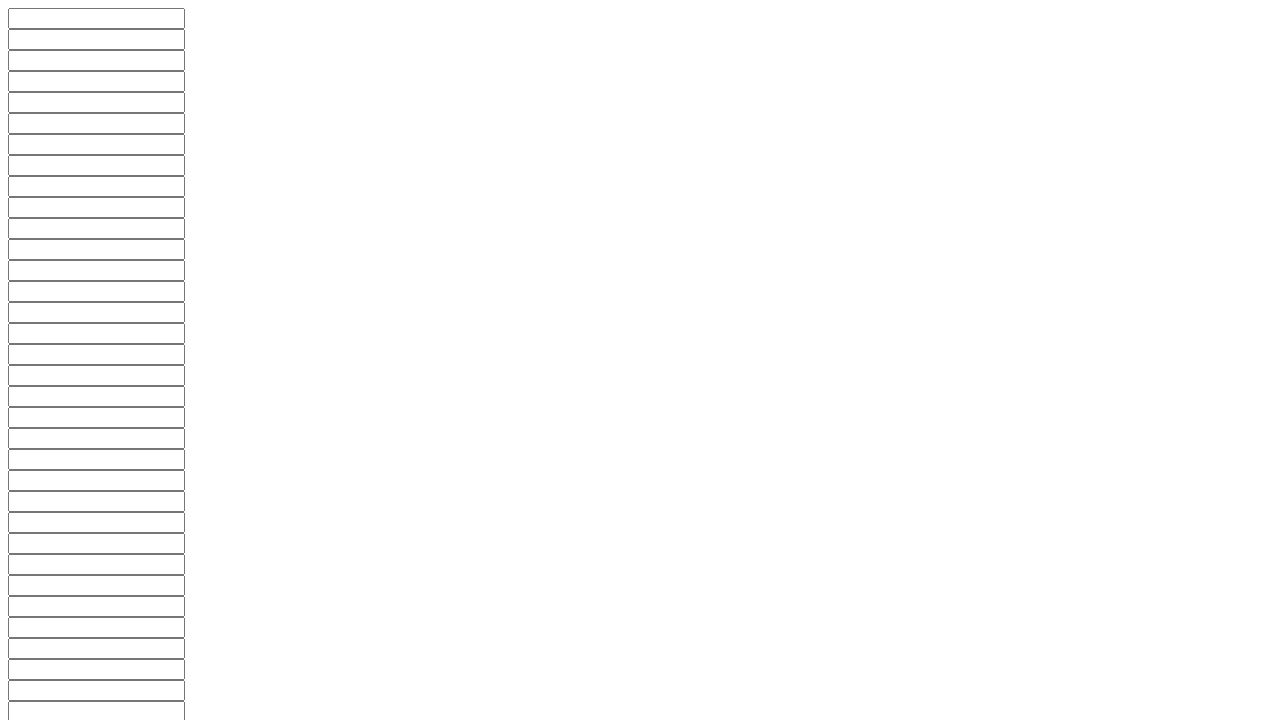

Clicked a submit button using JavaScript execution
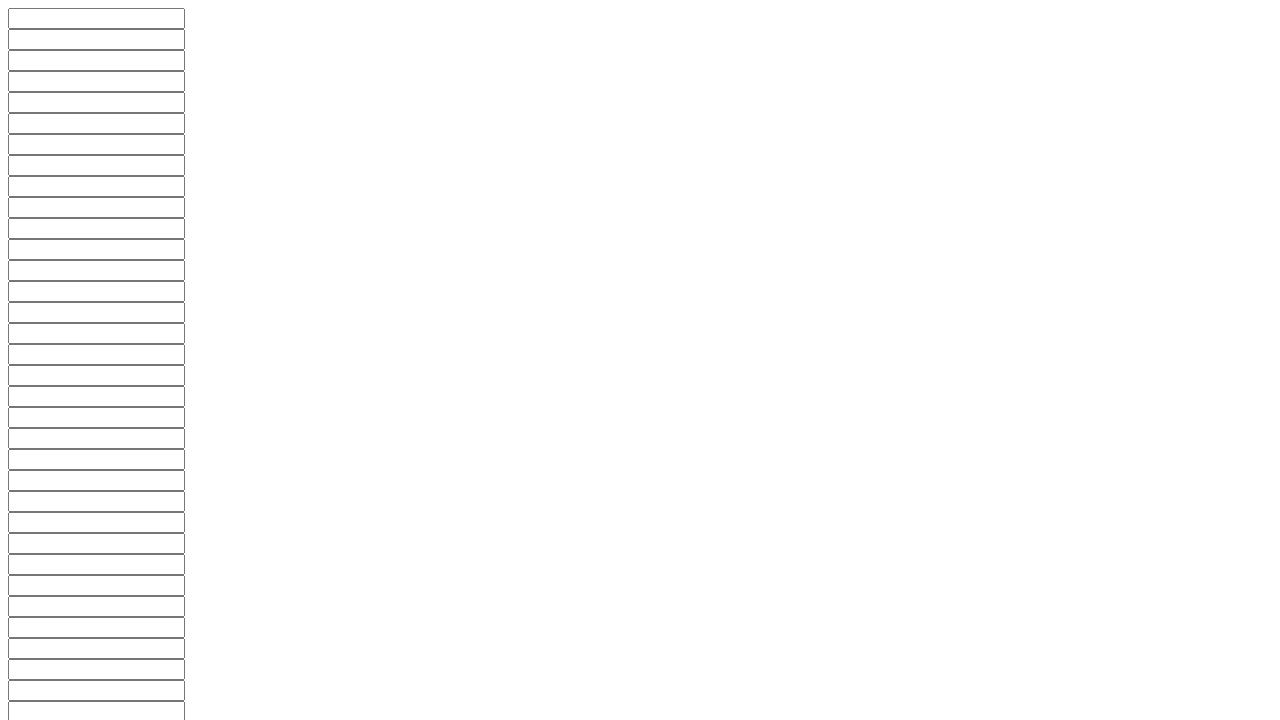

Clicked a submit button using JavaScript execution
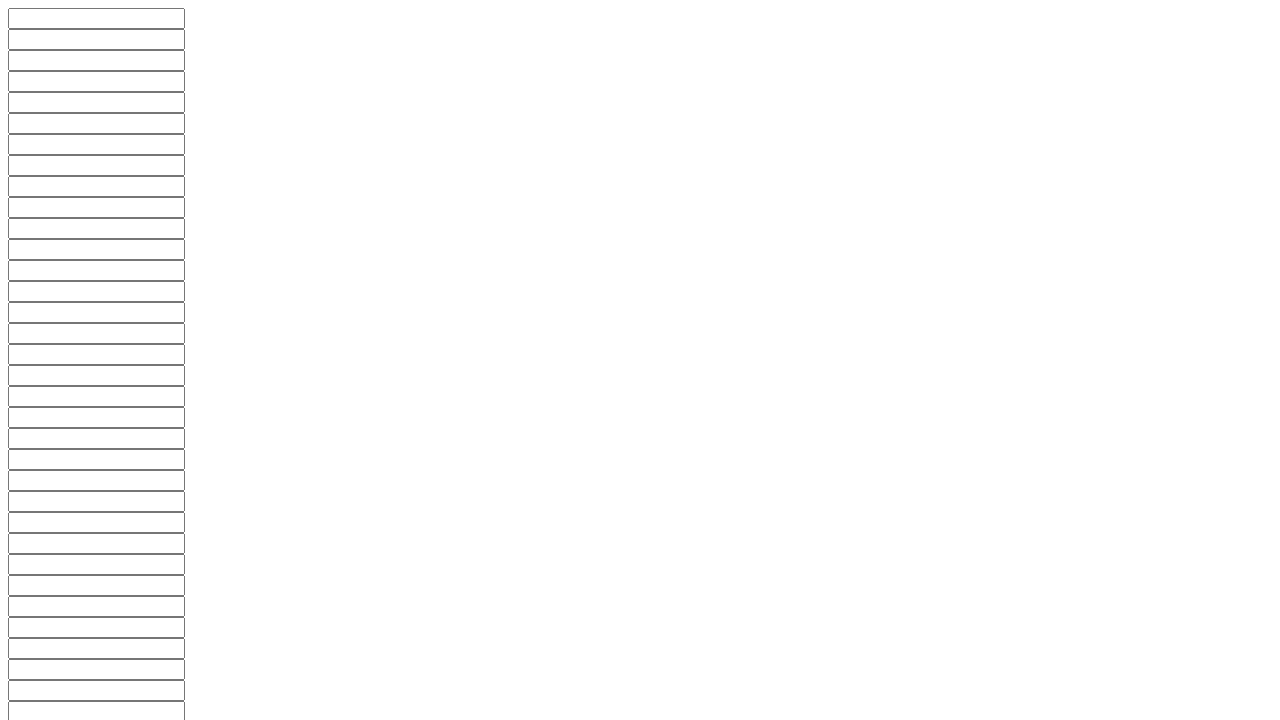

Clicked a submit button using JavaScript execution
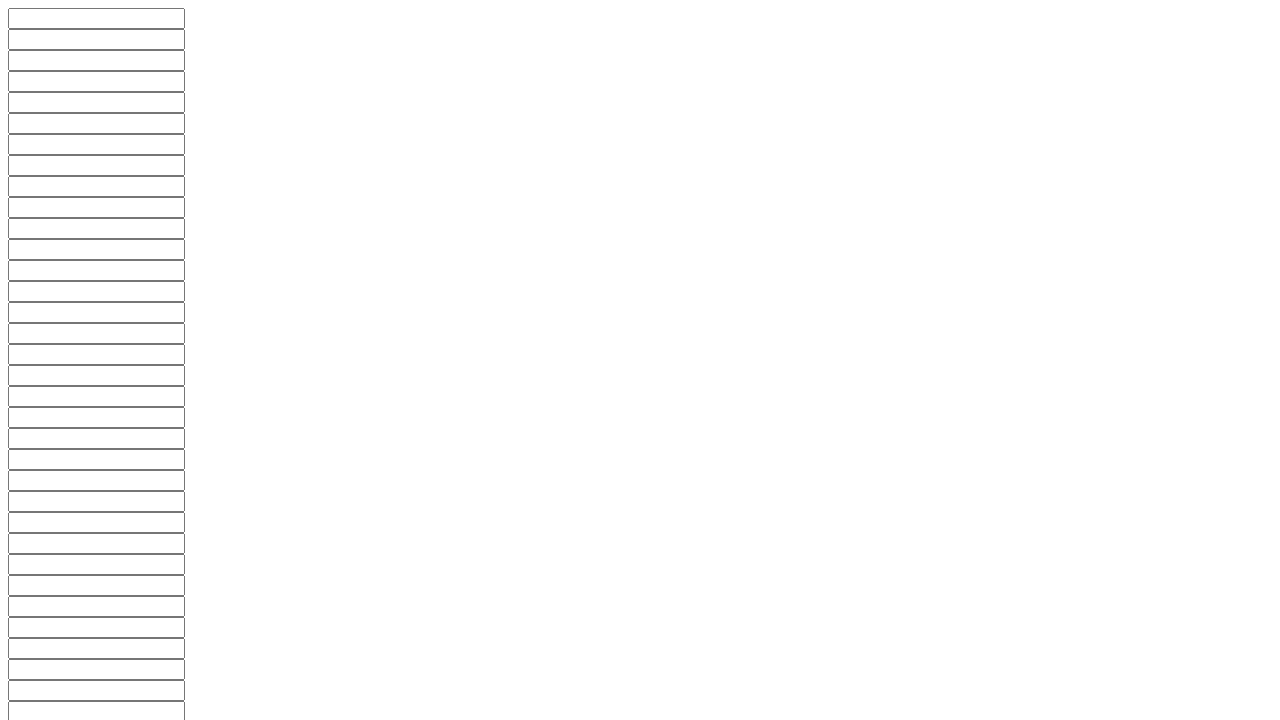

Clicked a submit button using JavaScript execution
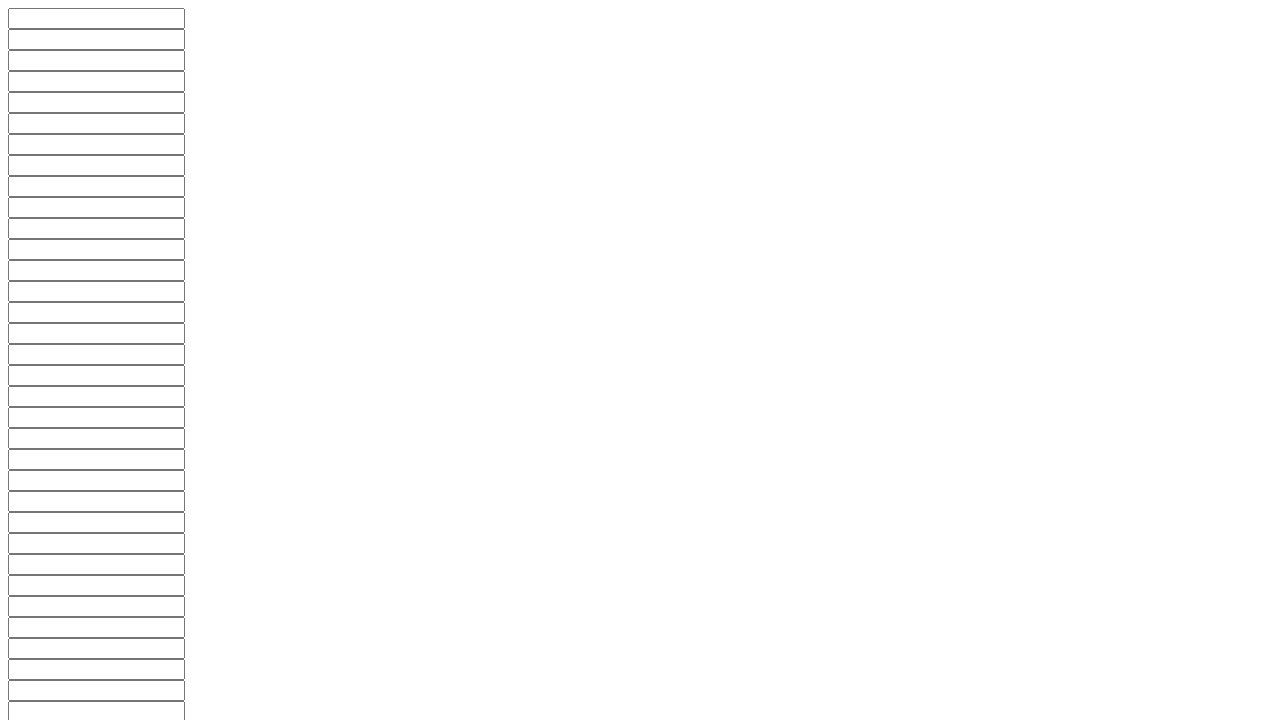

Clicked a submit button using JavaScript execution
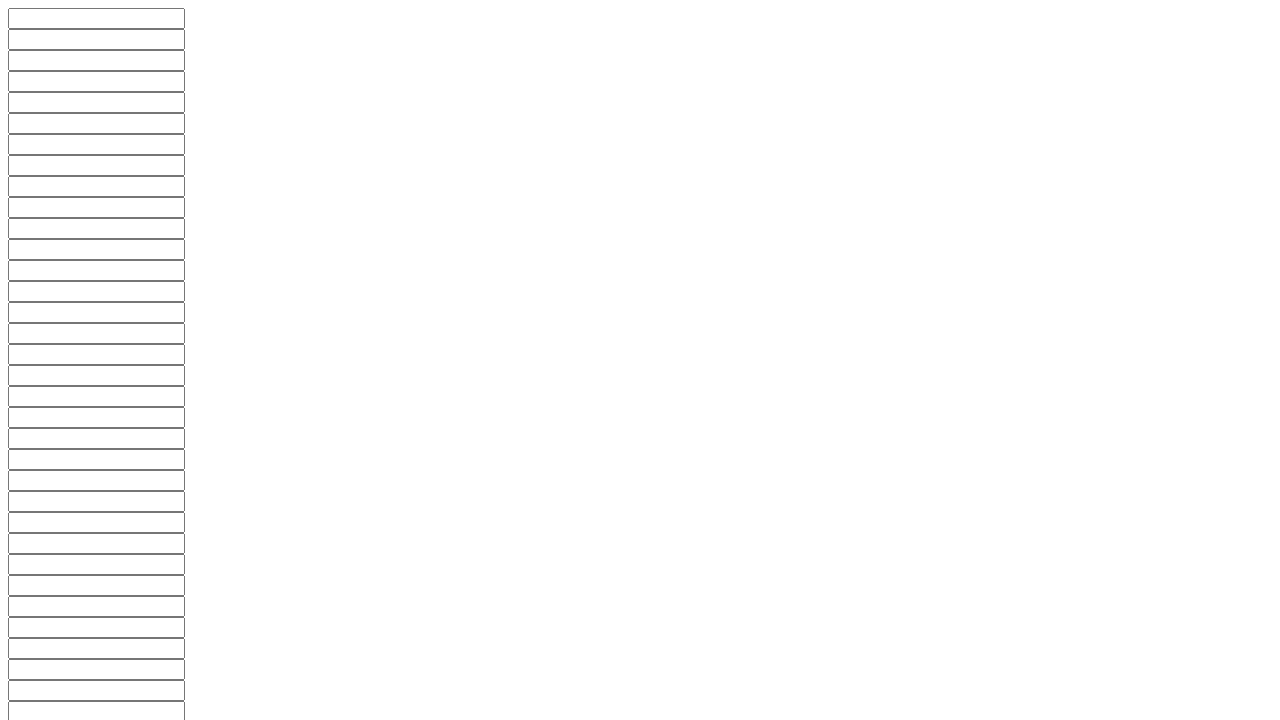

Clicked a submit button using JavaScript execution
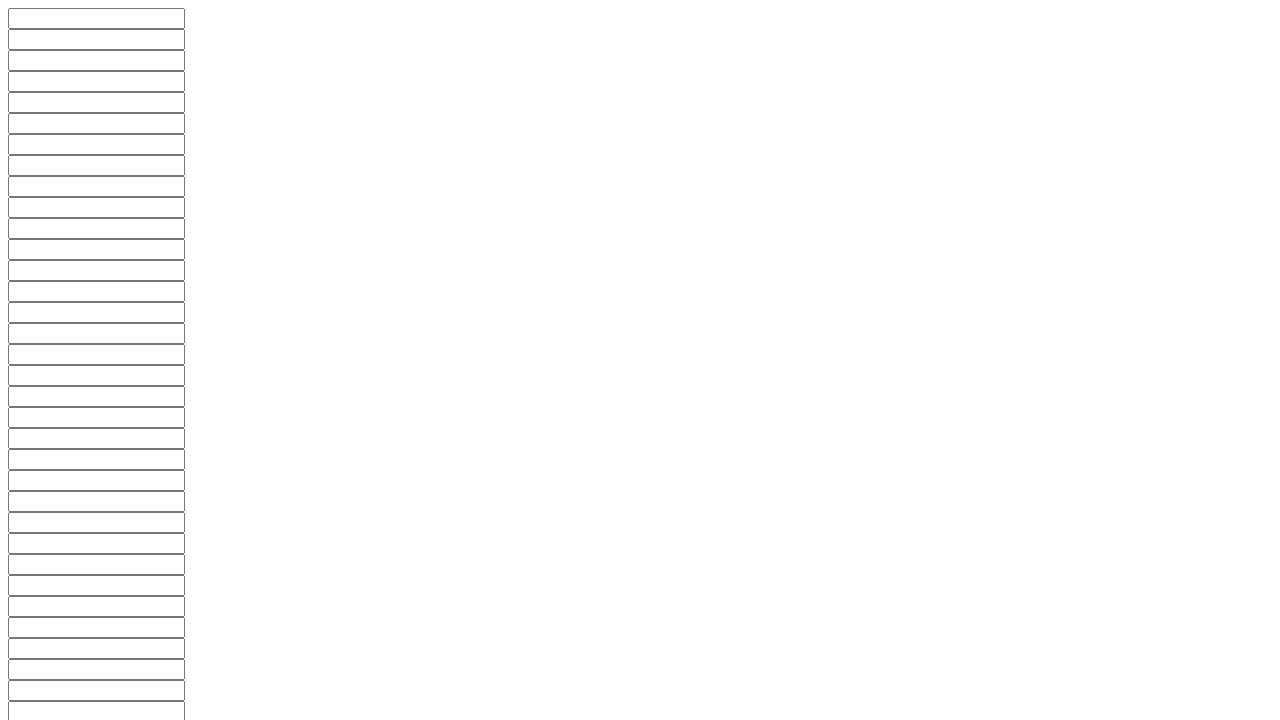

Clicked a submit button using JavaScript execution
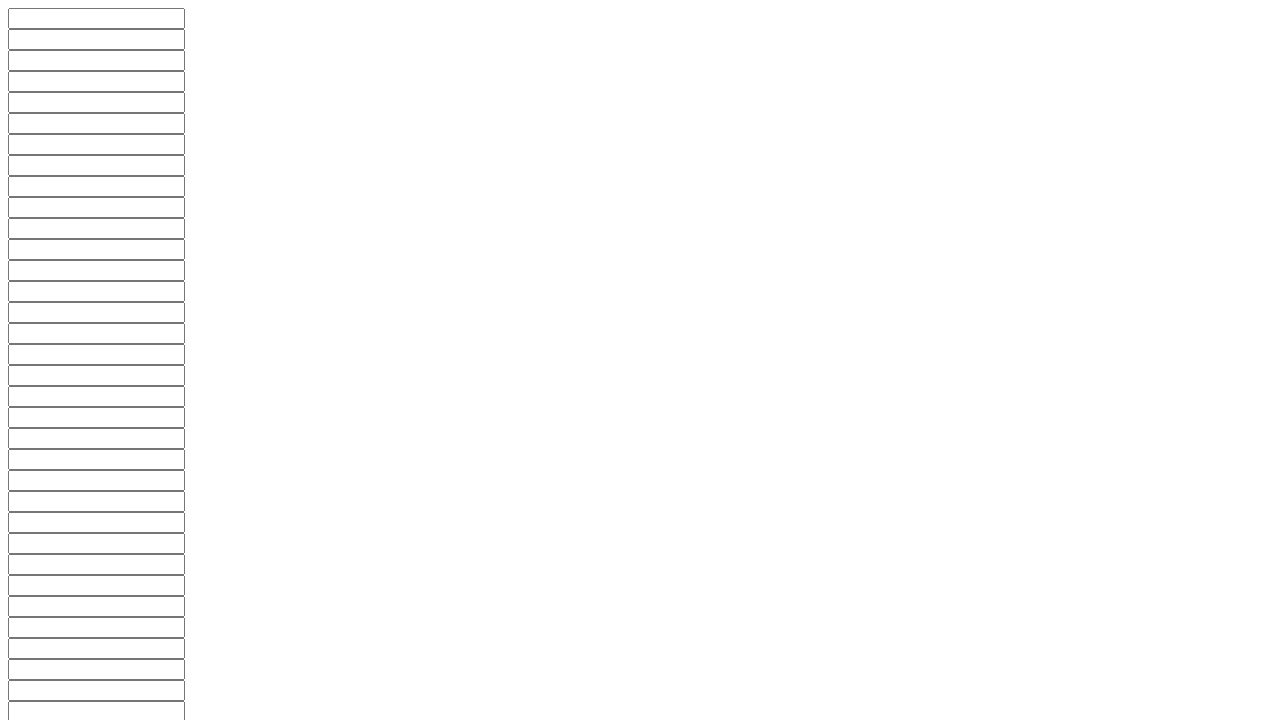

Clicked a submit button using JavaScript execution
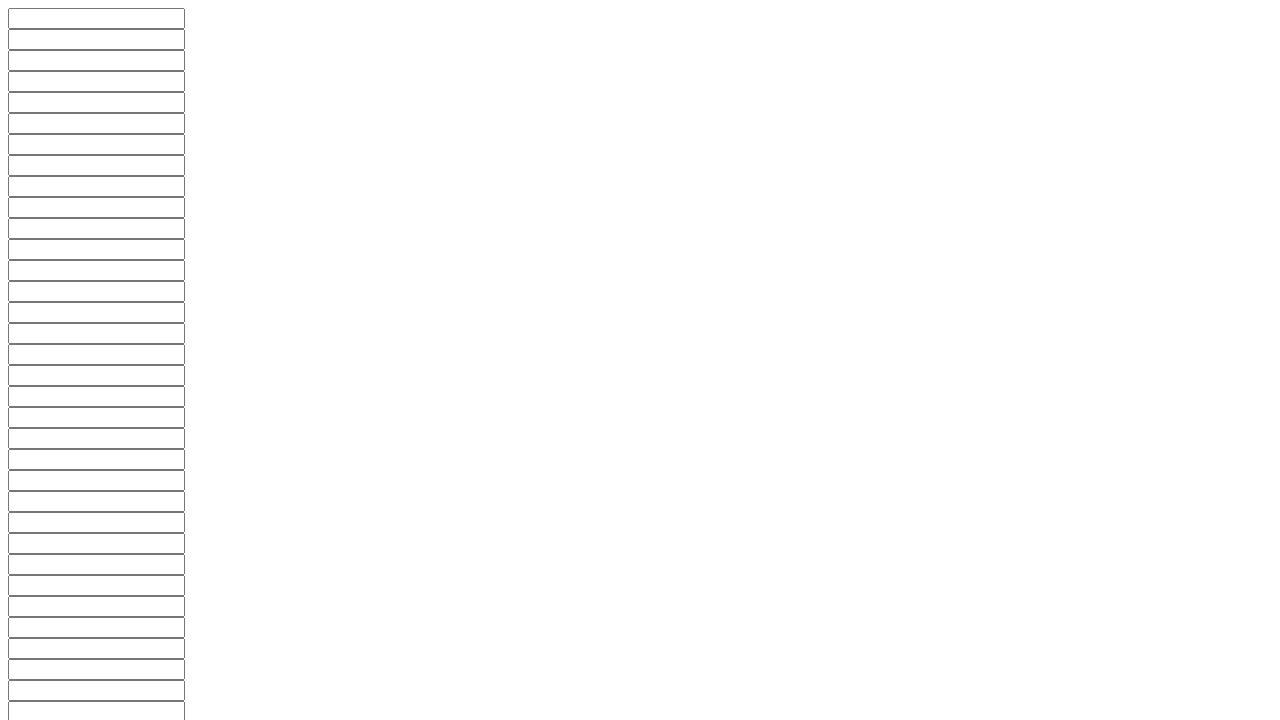

Clicked a submit button using JavaScript execution
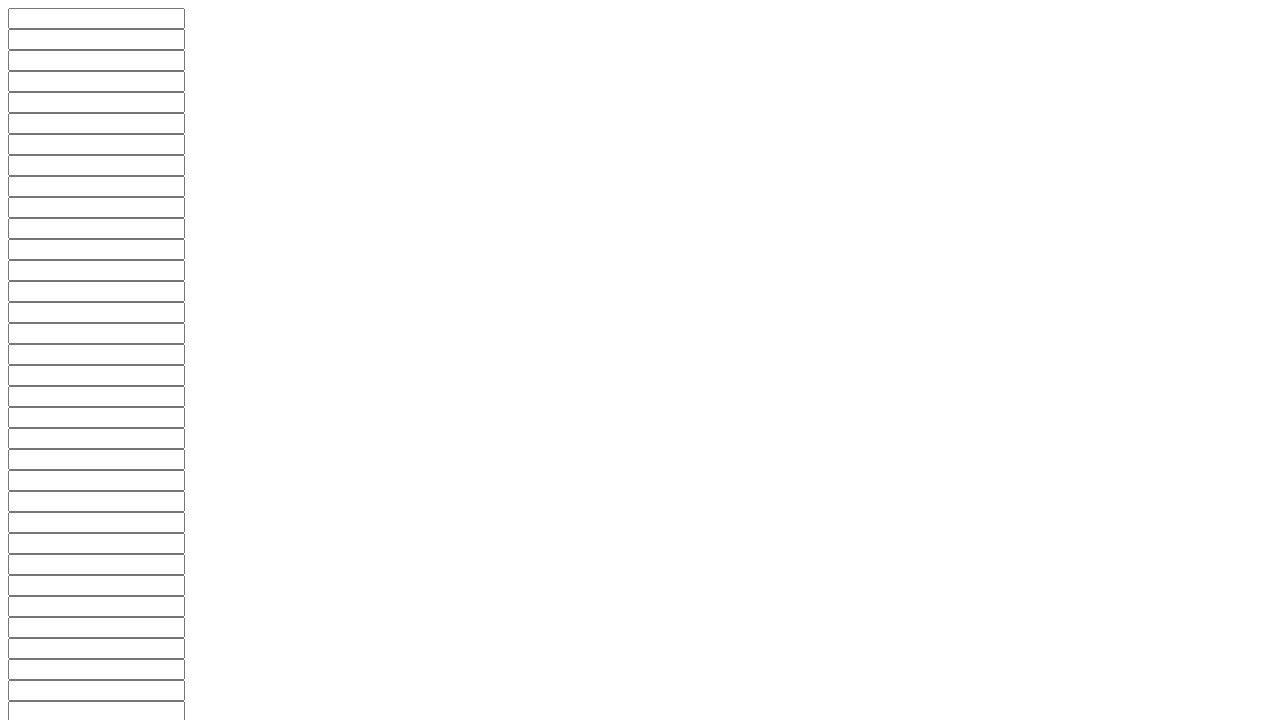

Clicked a submit button using JavaScript execution
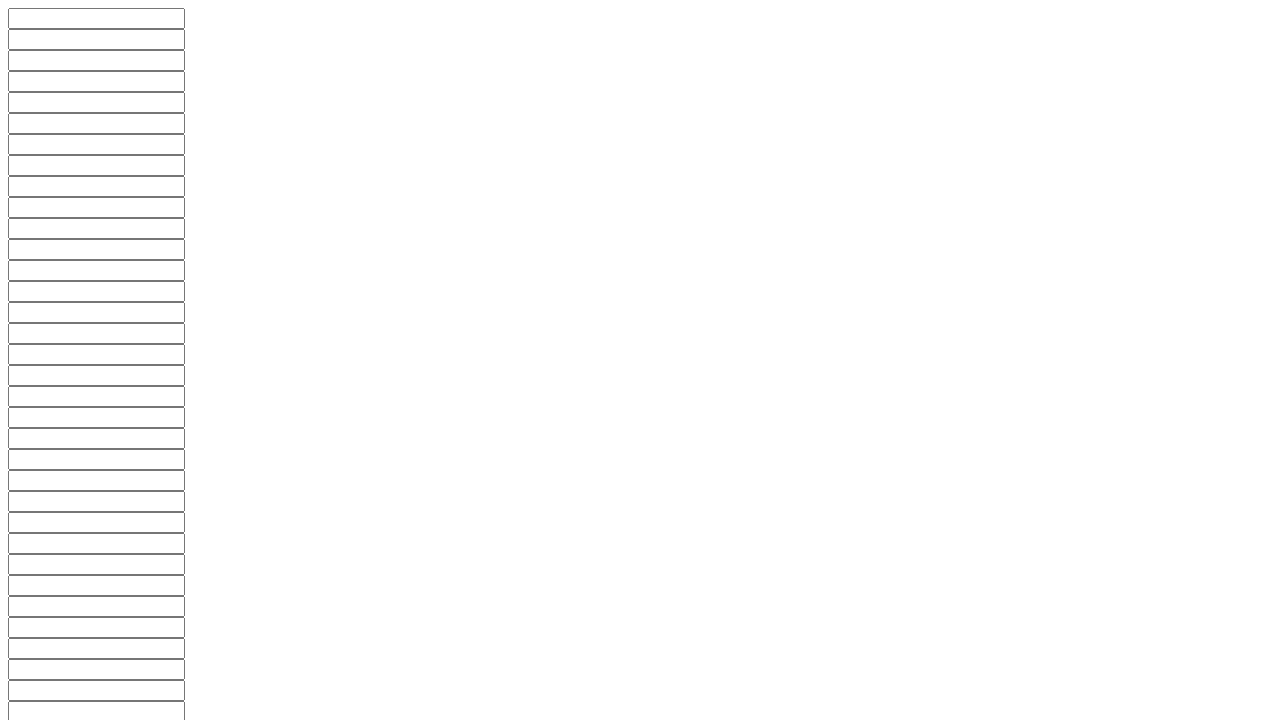

Clicked a submit button using JavaScript execution
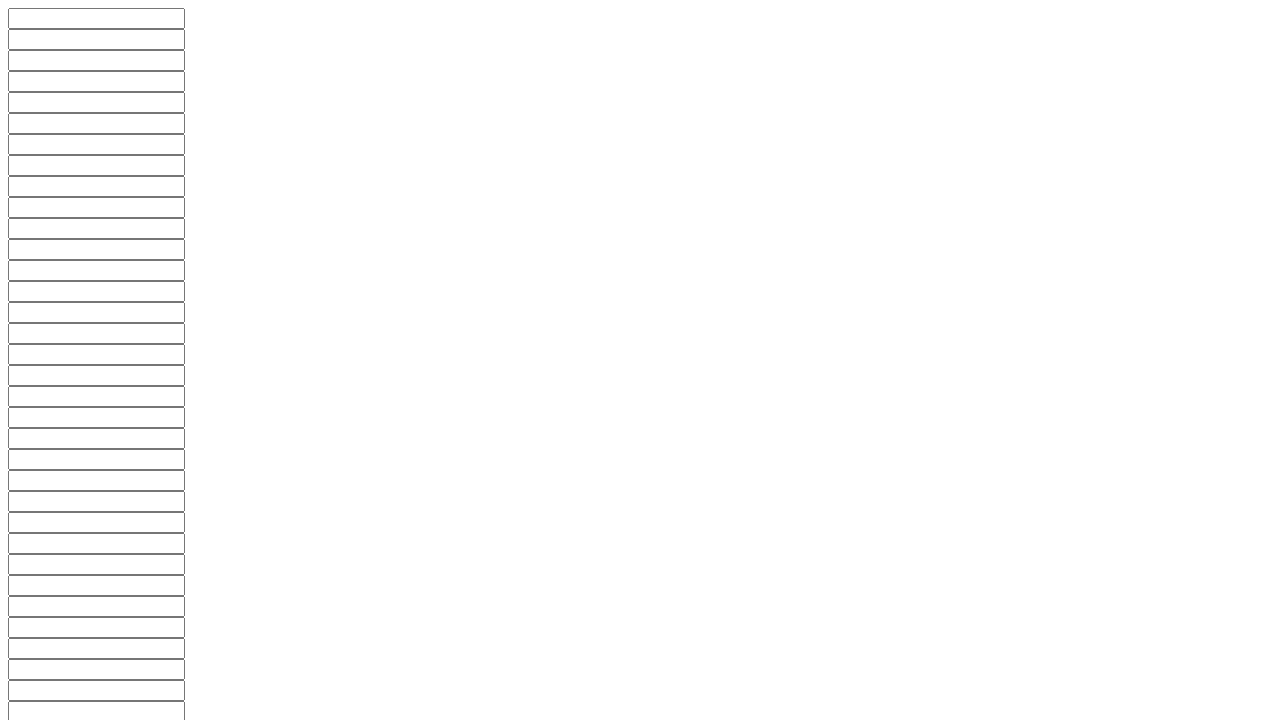

Clicked a submit button using JavaScript execution
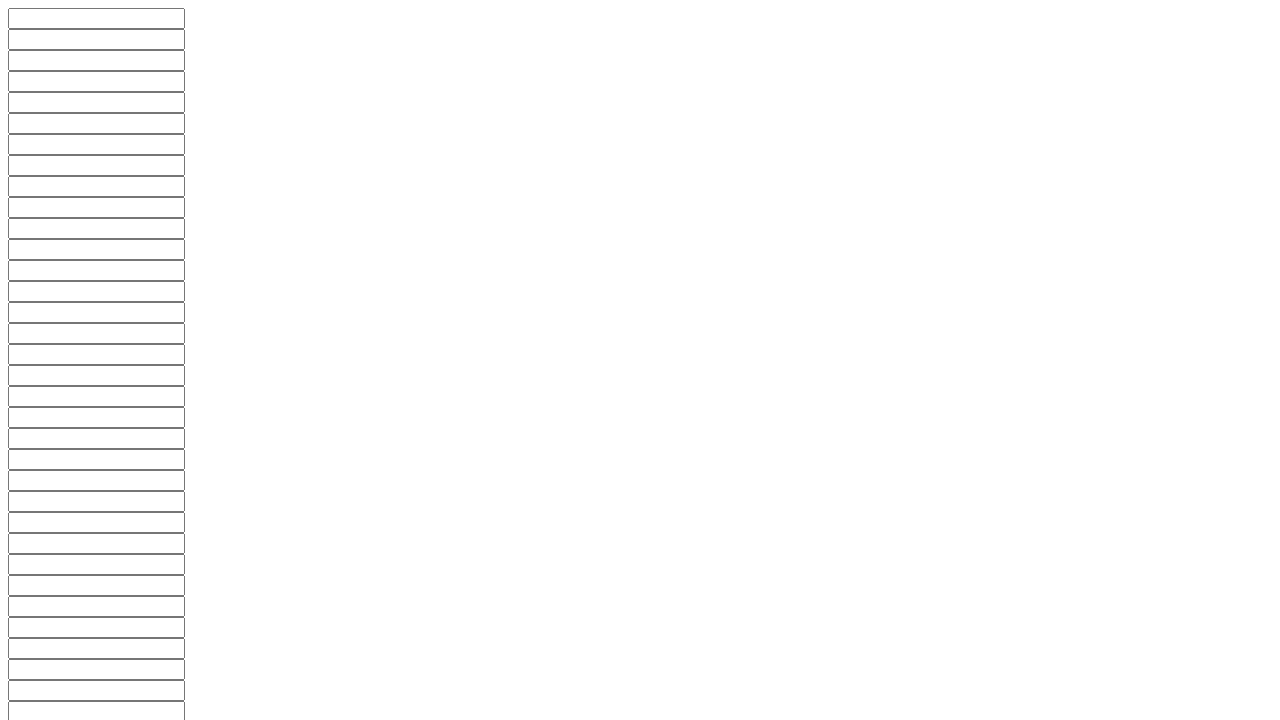

Clicked a submit button using JavaScript execution
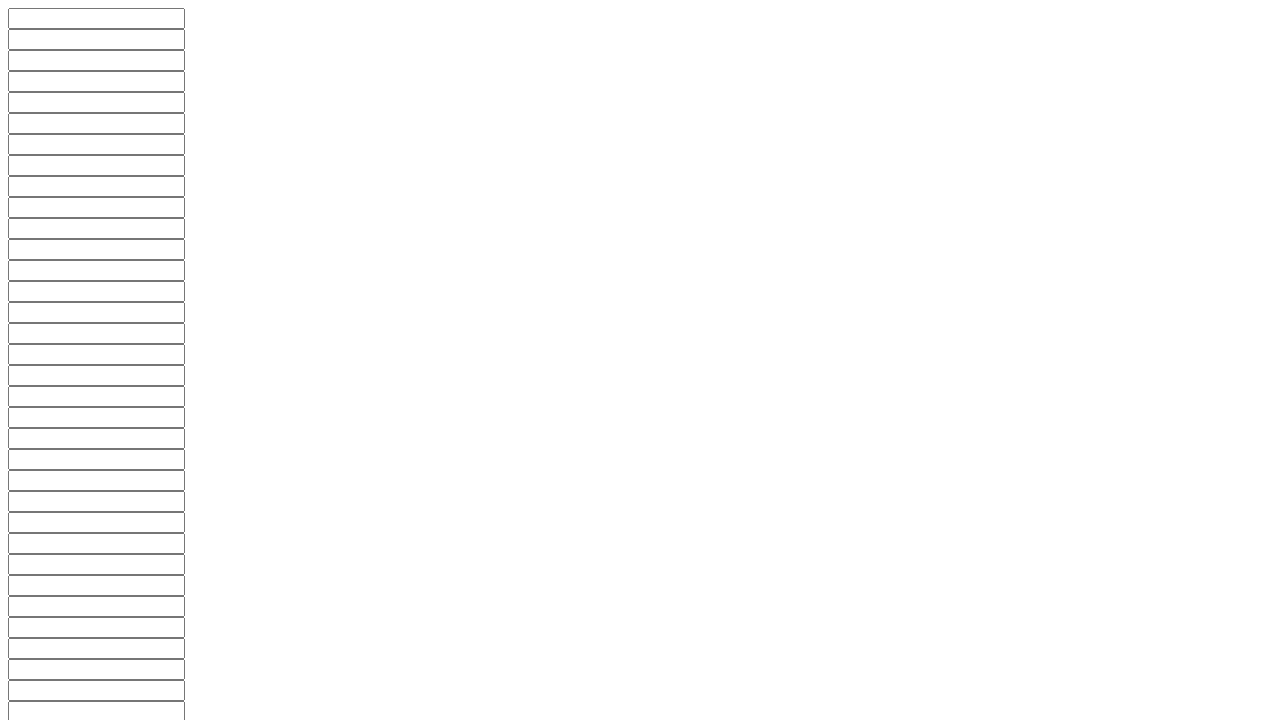

Clicked a submit button using JavaScript execution
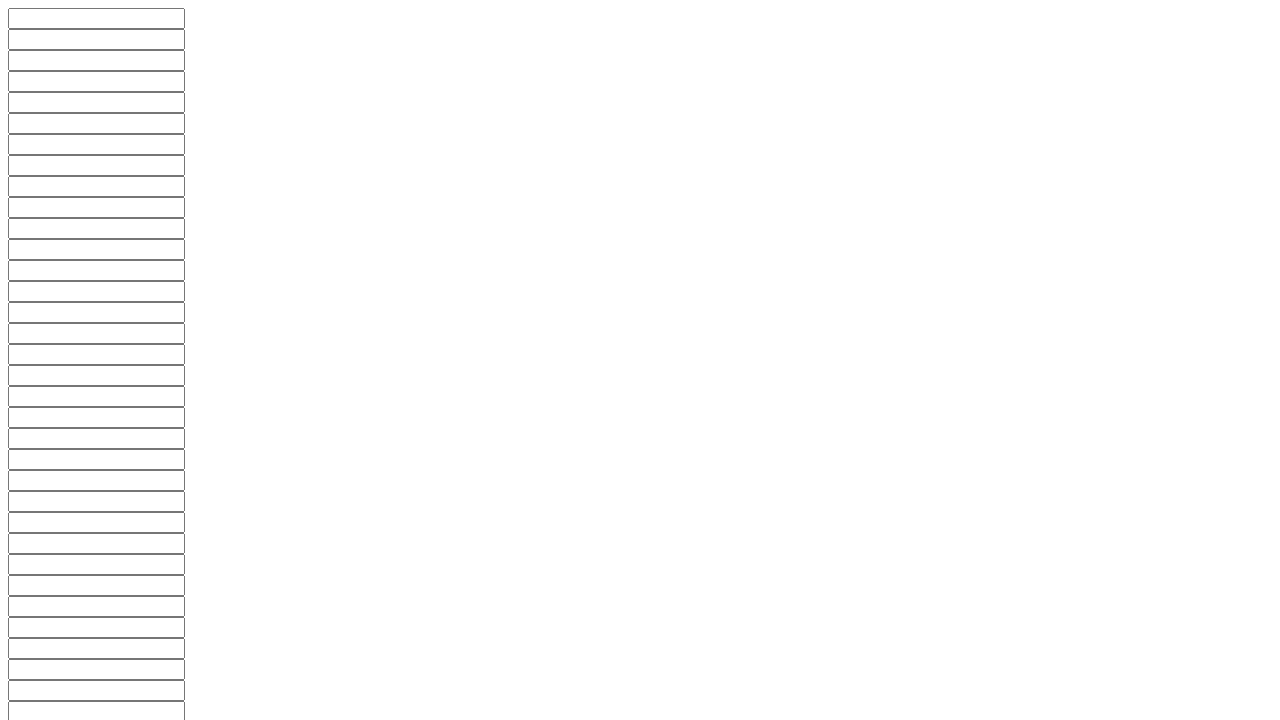

Clicked a submit button using JavaScript execution
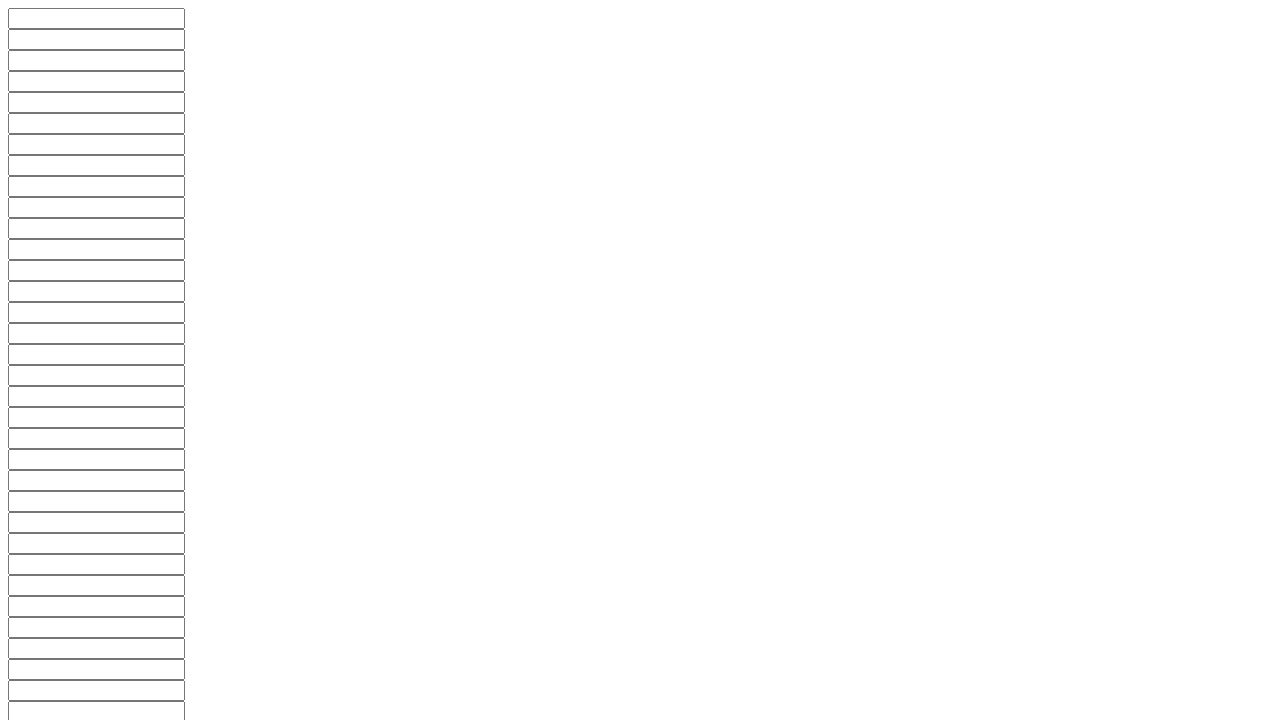

Clicked a submit button using JavaScript execution
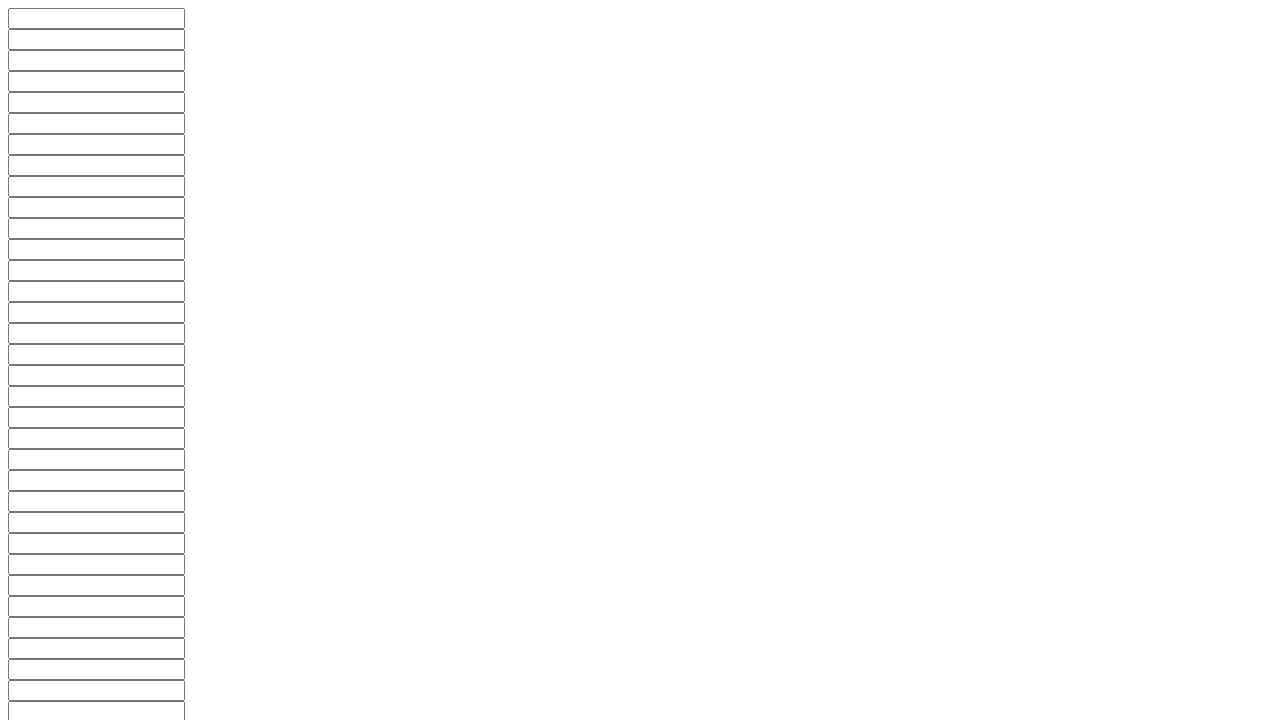

Clicked a submit button using JavaScript execution
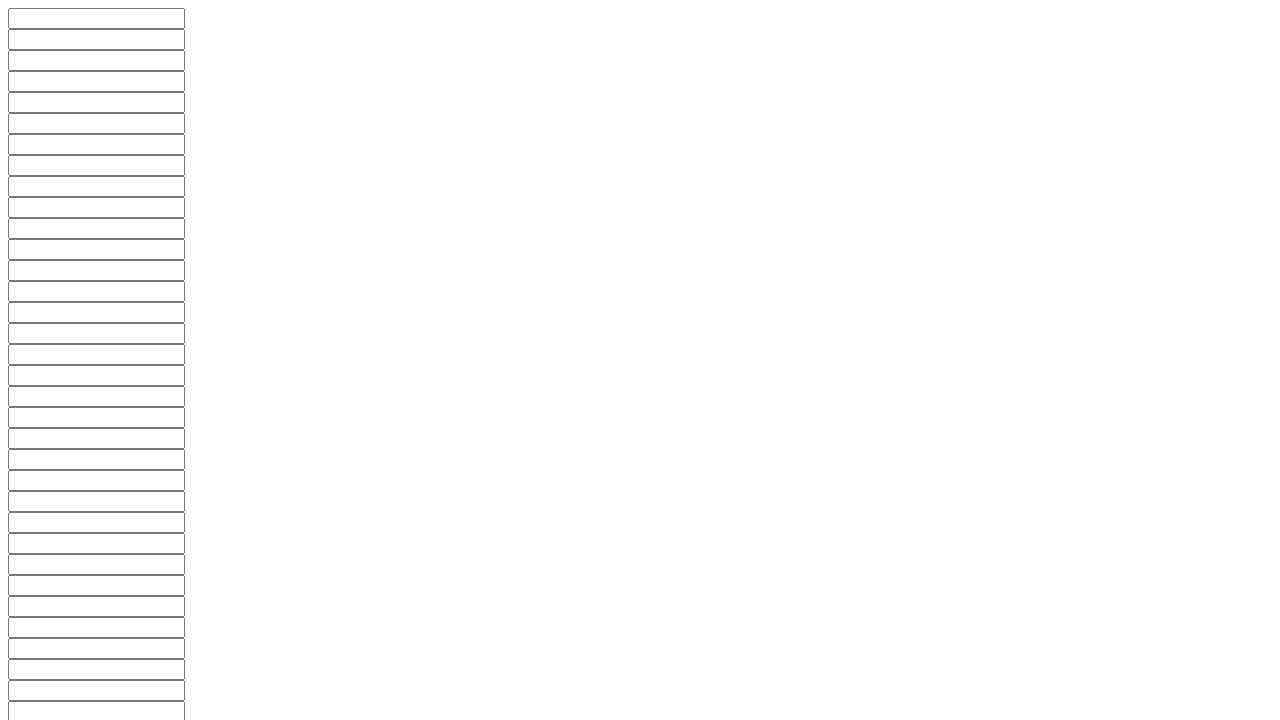

Clicked a submit button using JavaScript execution
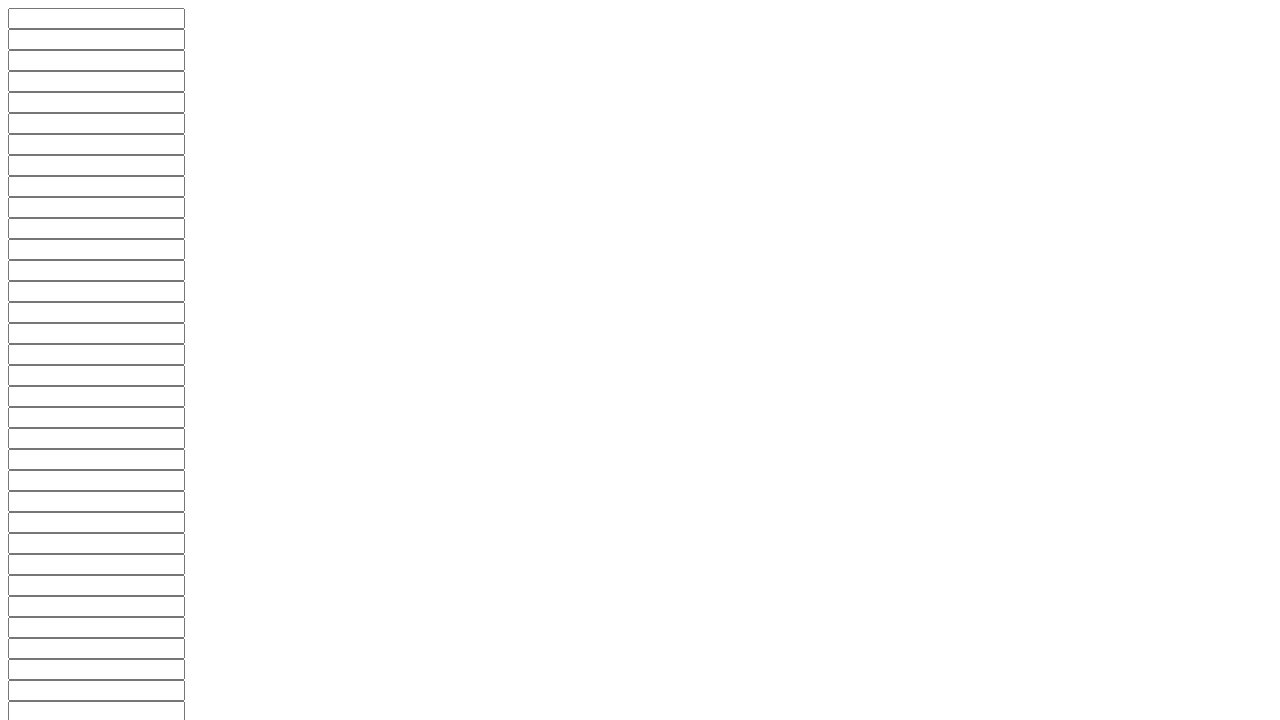

Clicked a submit button using JavaScript execution
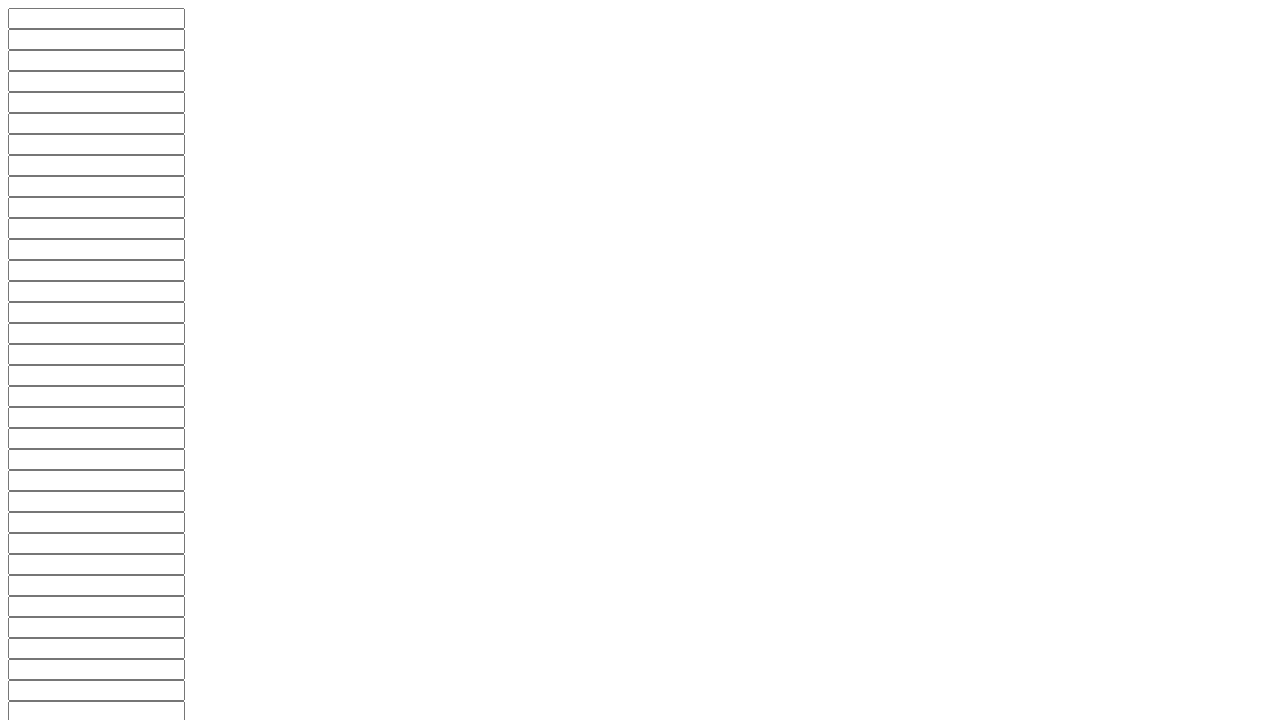

Clicked a submit button using JavaScript execution
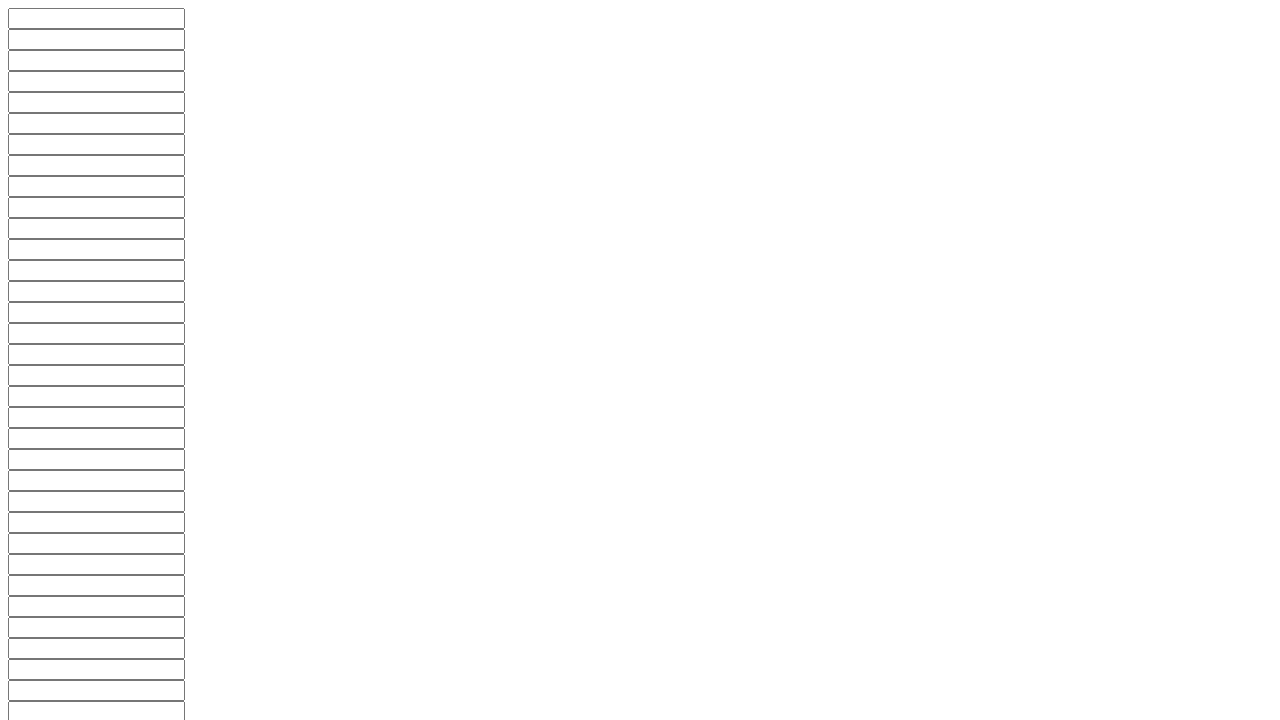

Clicked a submit button using JavaScript execution
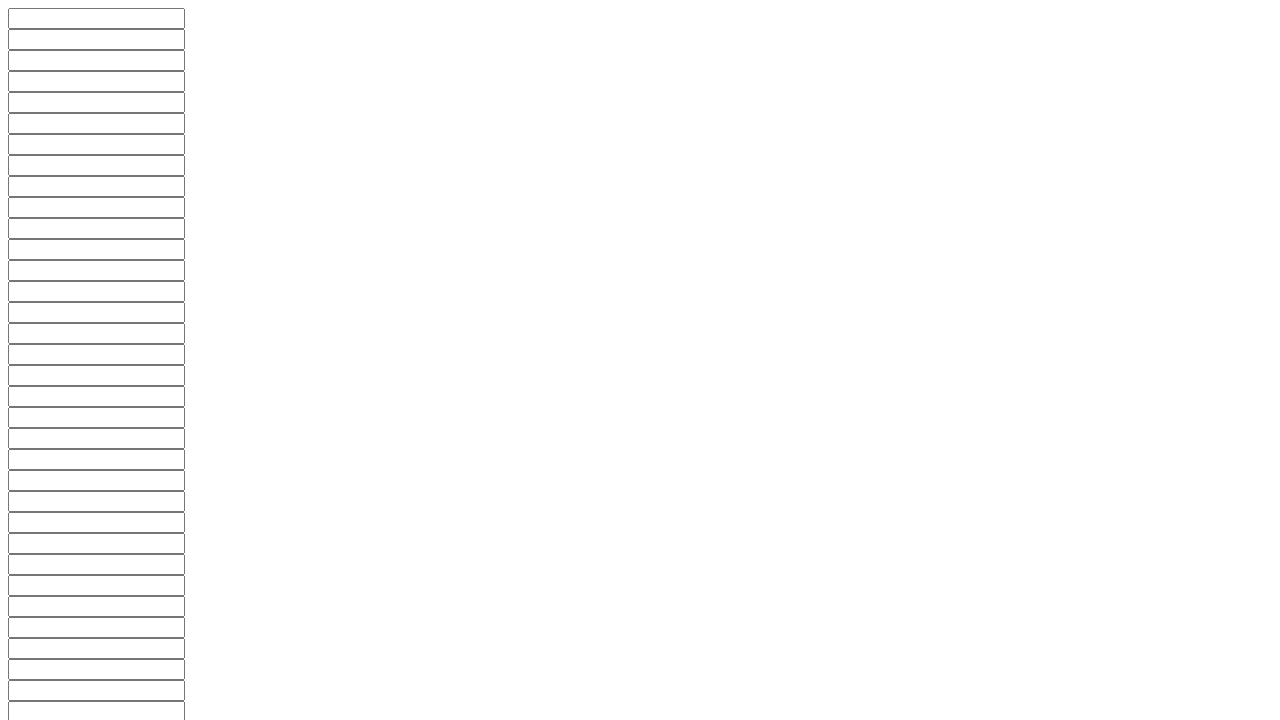

Clicked a submit button using JavaScript execution
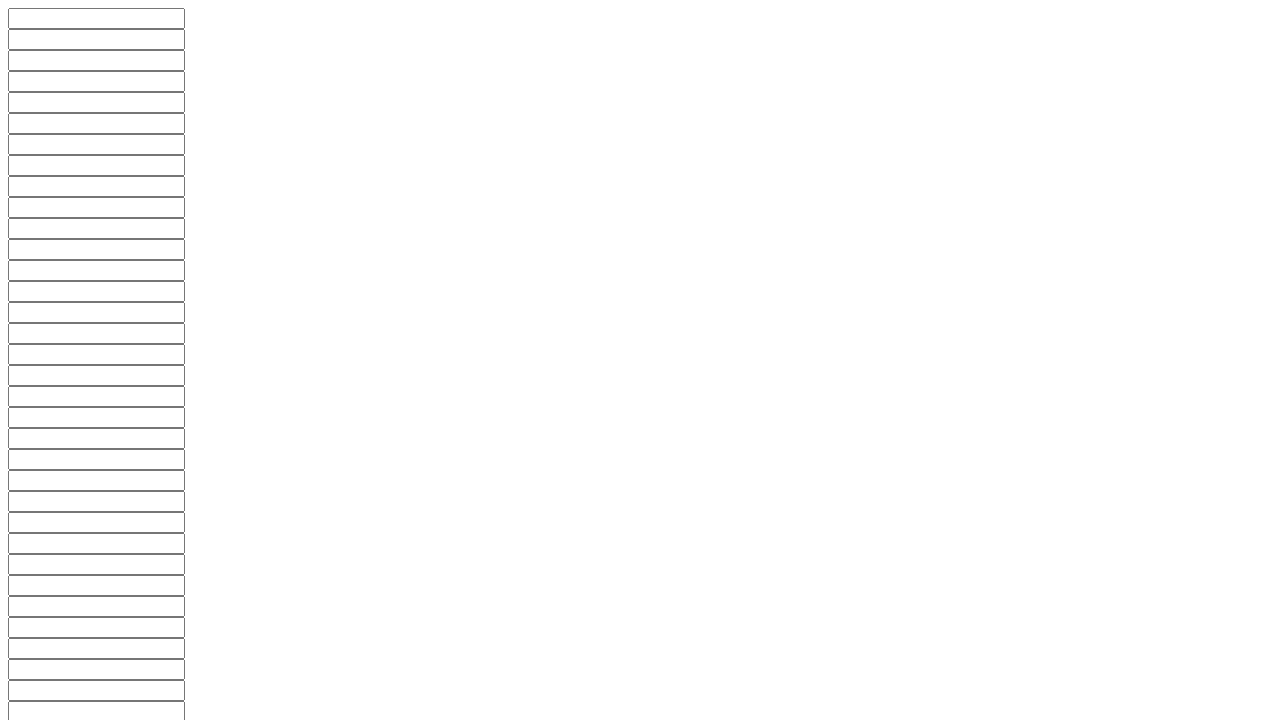

Clicked a submit button using JavaScript execution
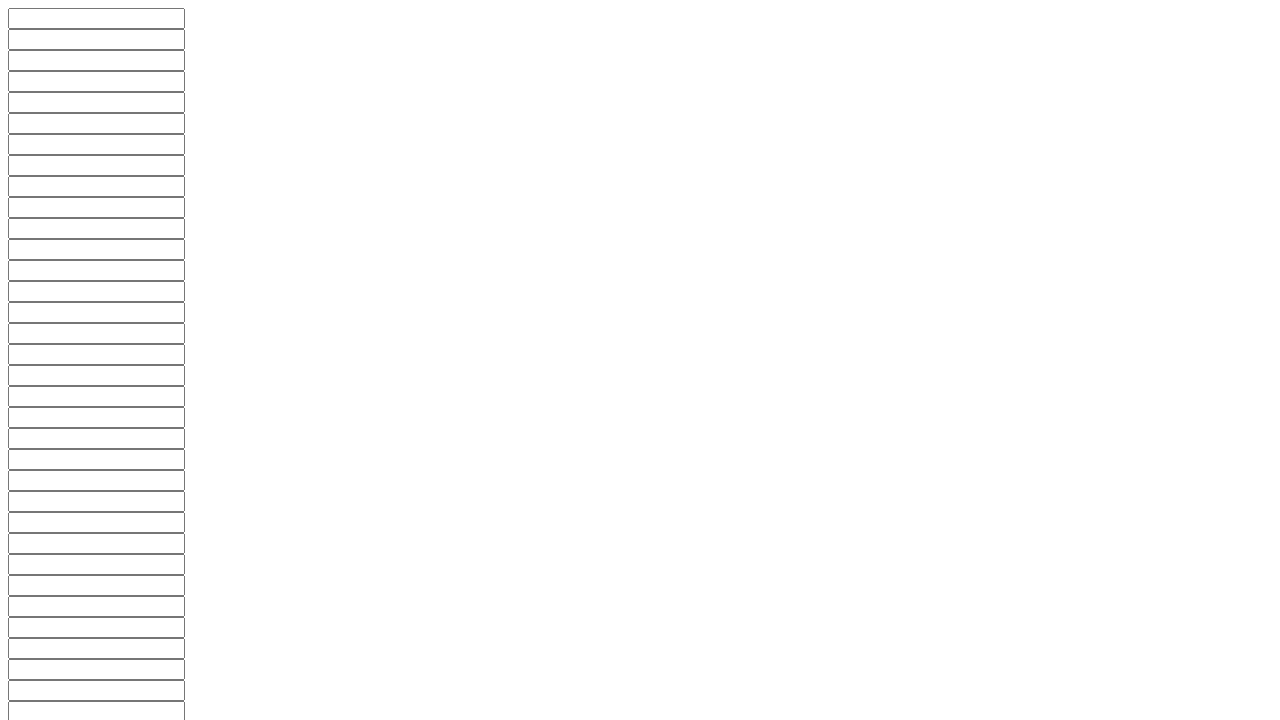

Clicked a submit button using JavaScript execution
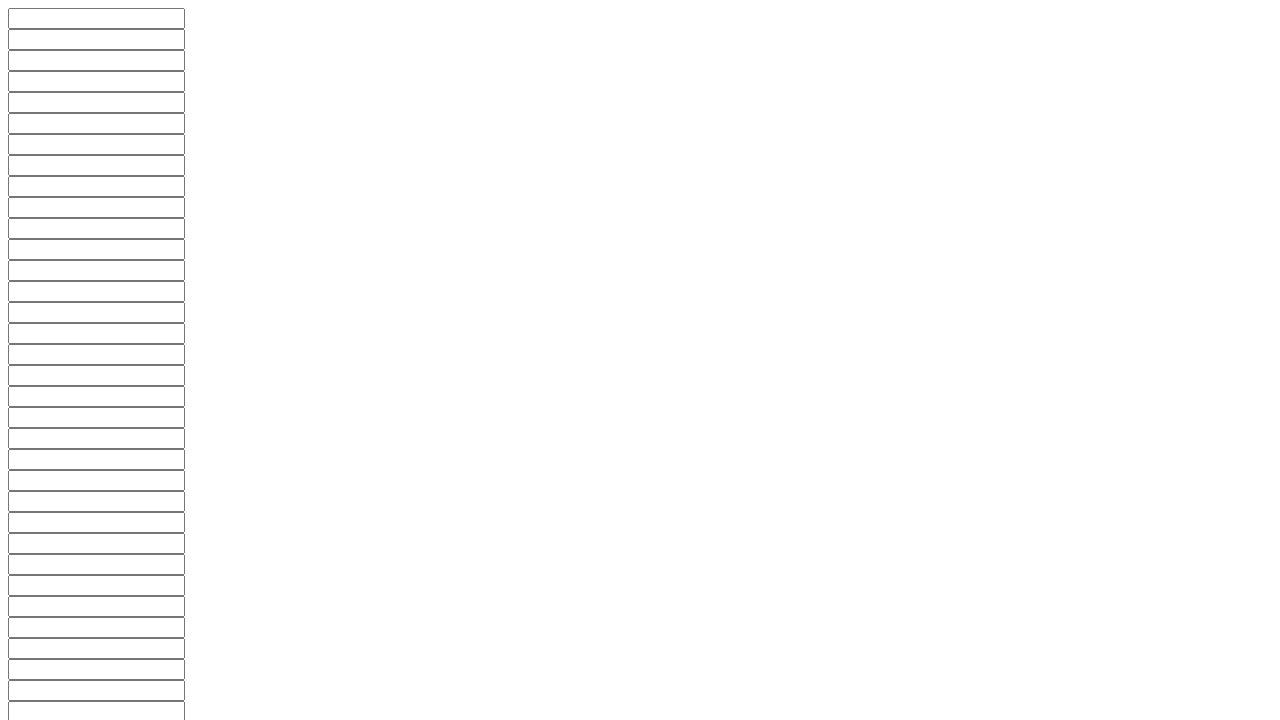

Clicked a submit button using JavaScript execution
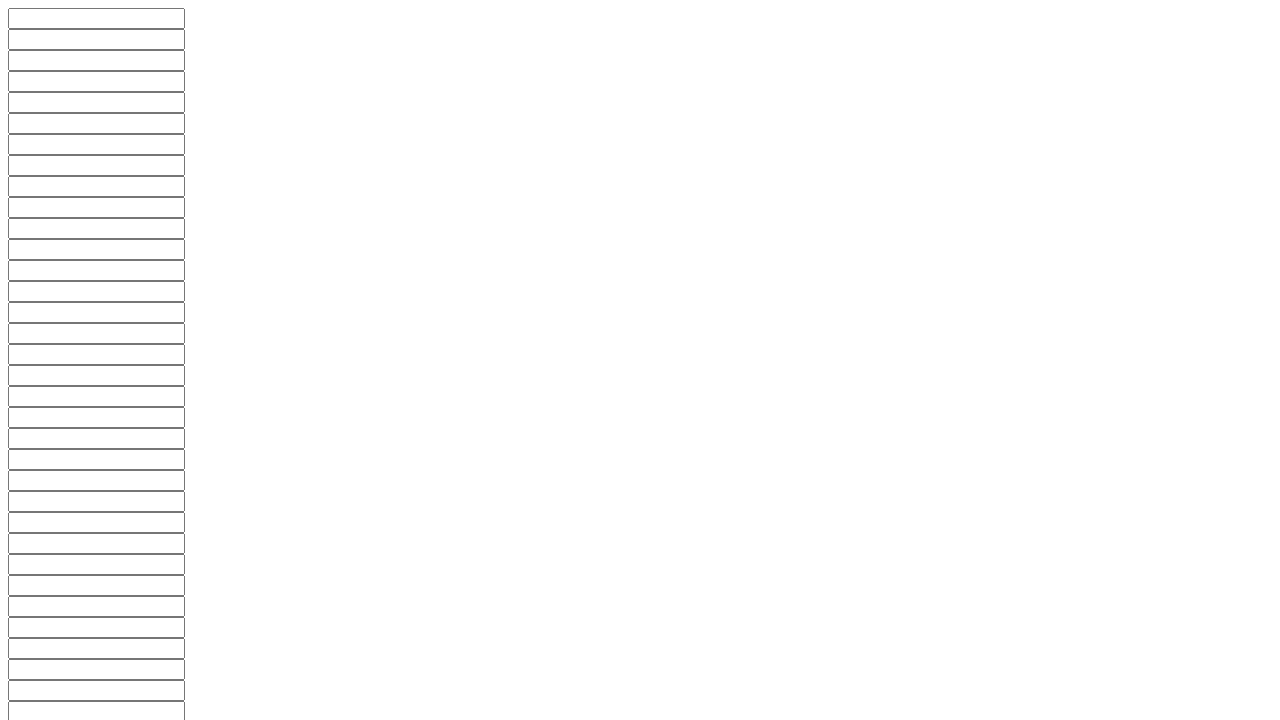

Clicked a submit button using JavaScript execution
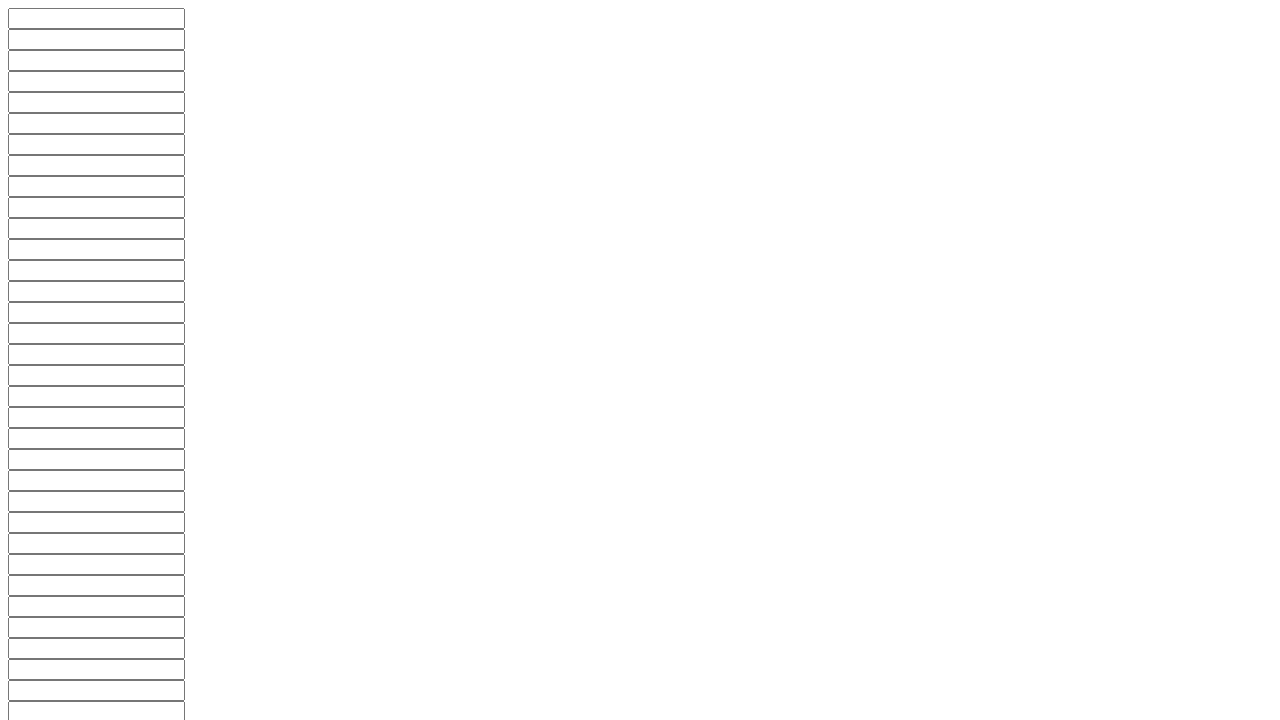

Clicked a submit button using JavaScript execution
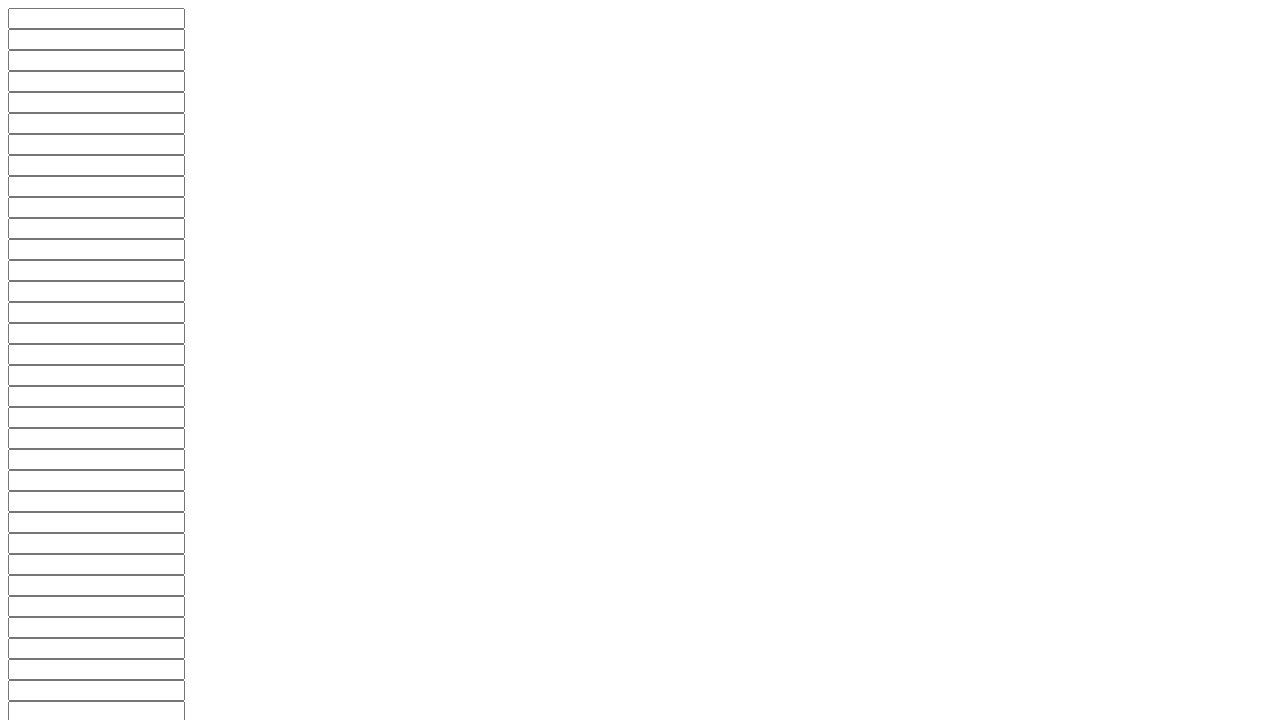

Clicked a submit button using JavaScript execution
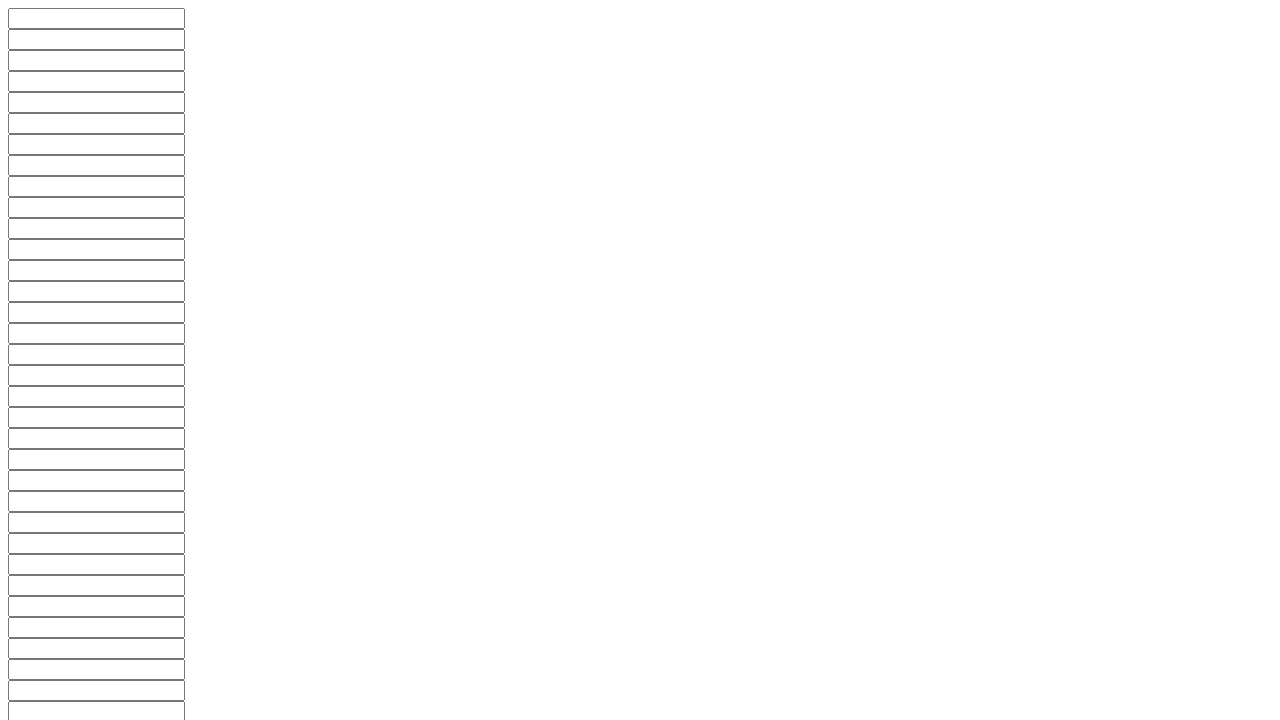

Clicked a submit button using JavaScript execution
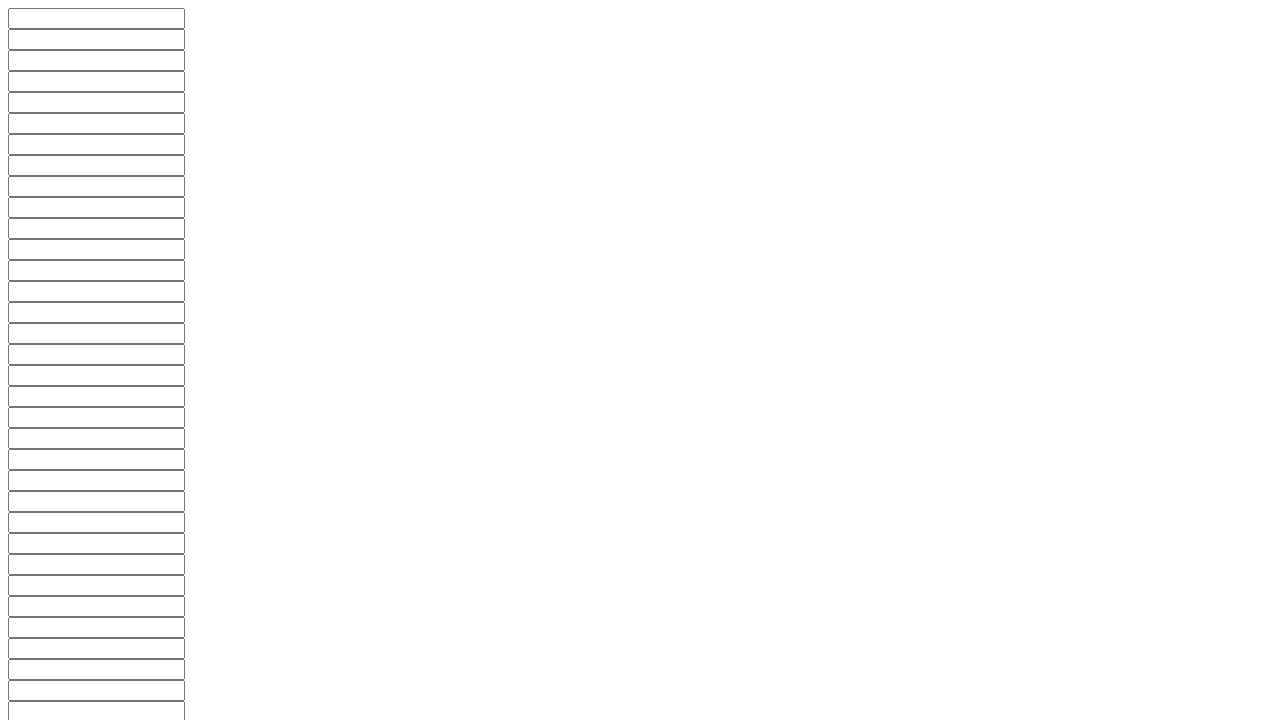

Clicked a submit button using JavaScript execution
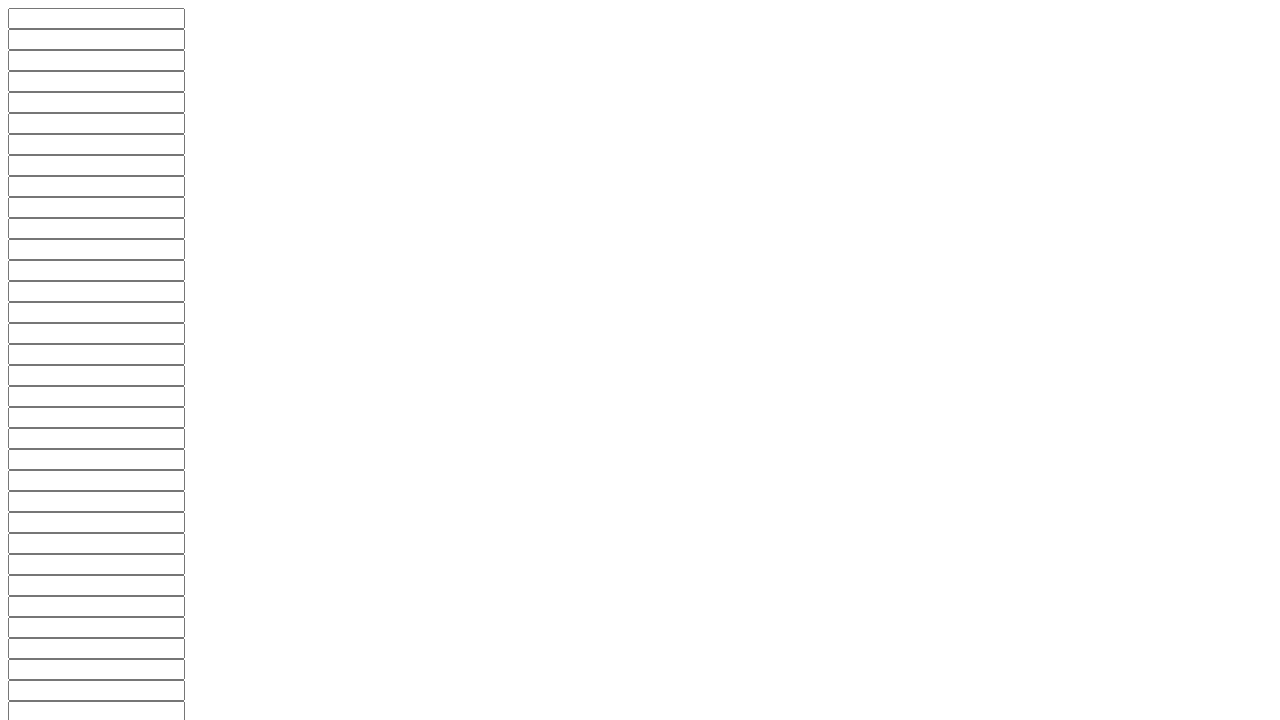

Clicked a submit button using JavaScript execution
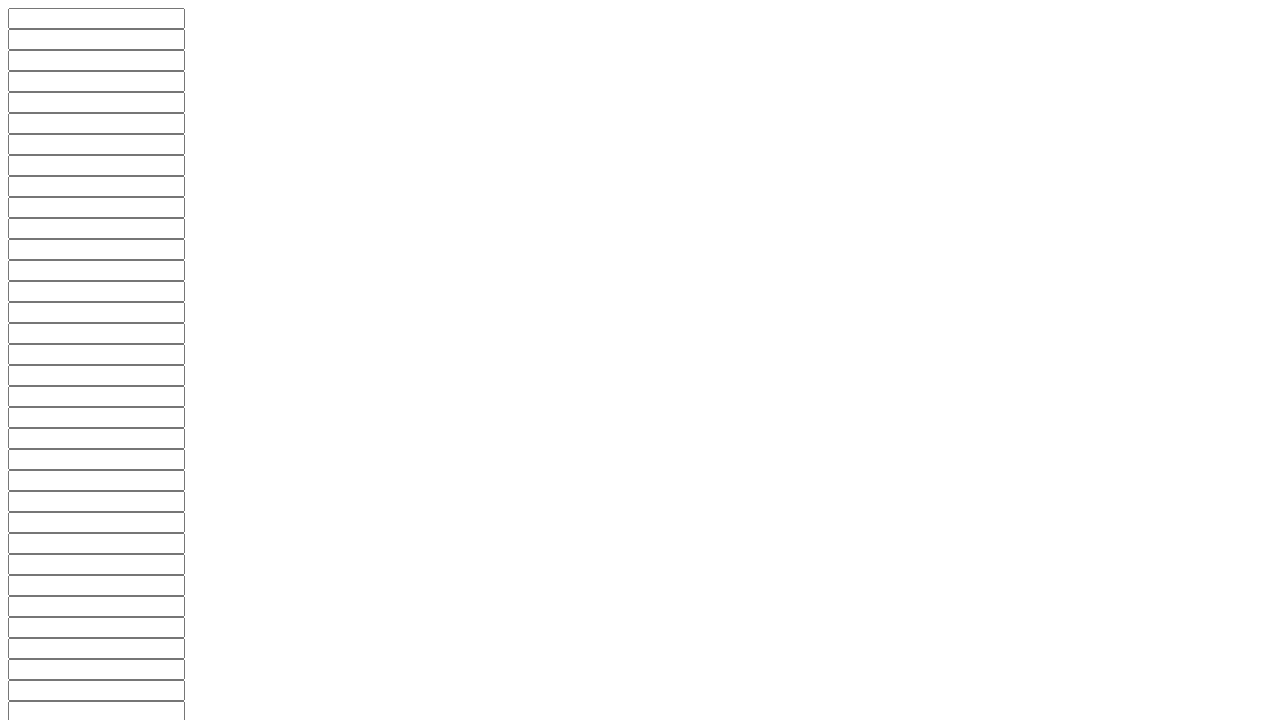

Clicked a submit button using JavaScript execution
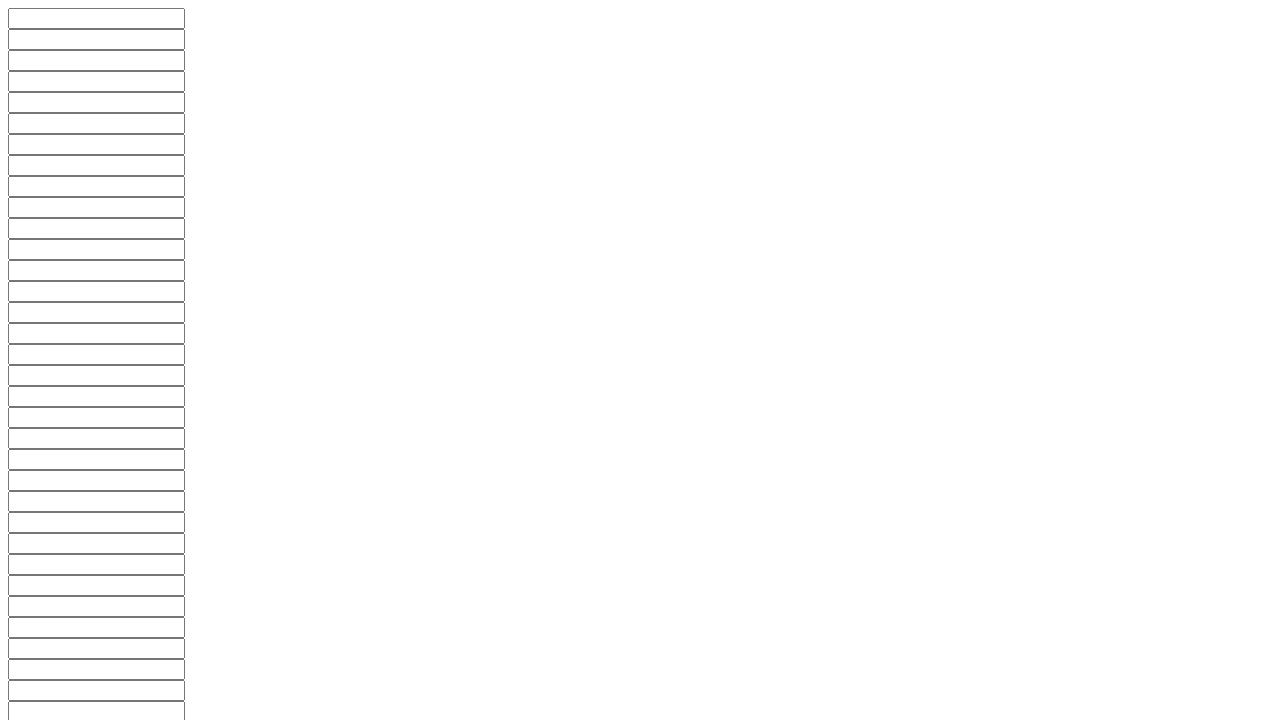

Clicked a submit button using JavaScript execution
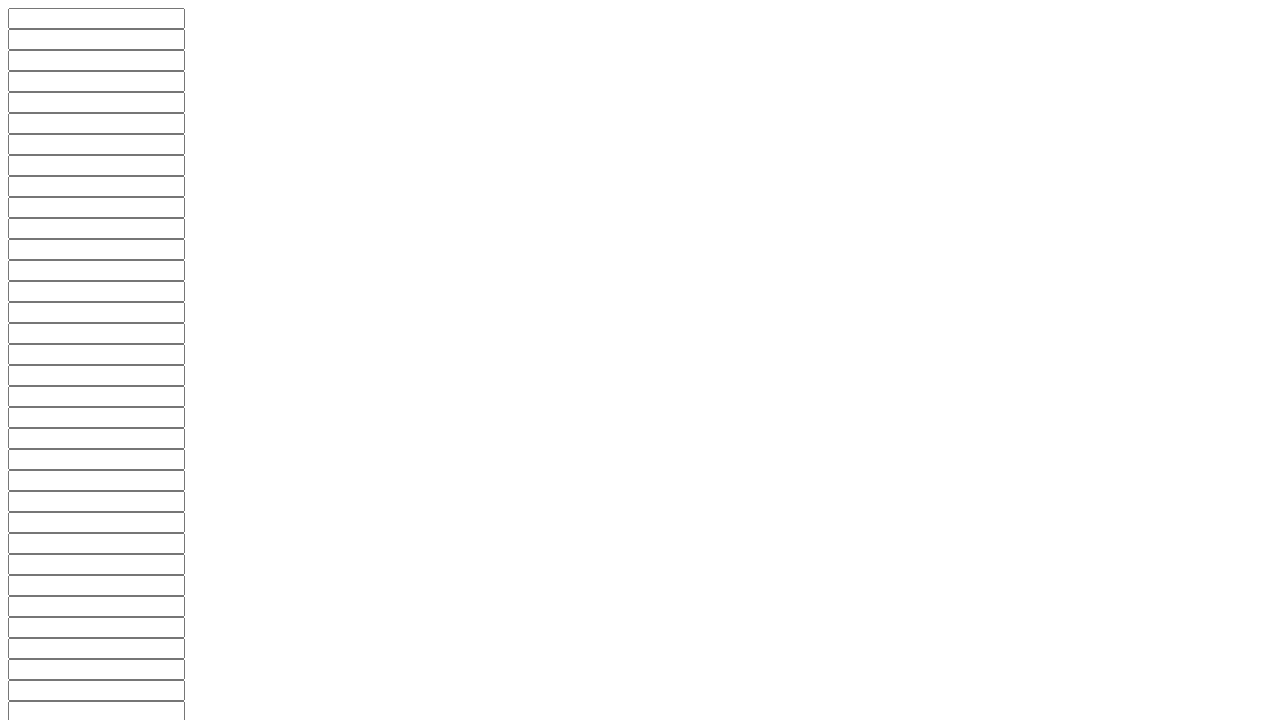

Clicked a submit button using JavaScript execution
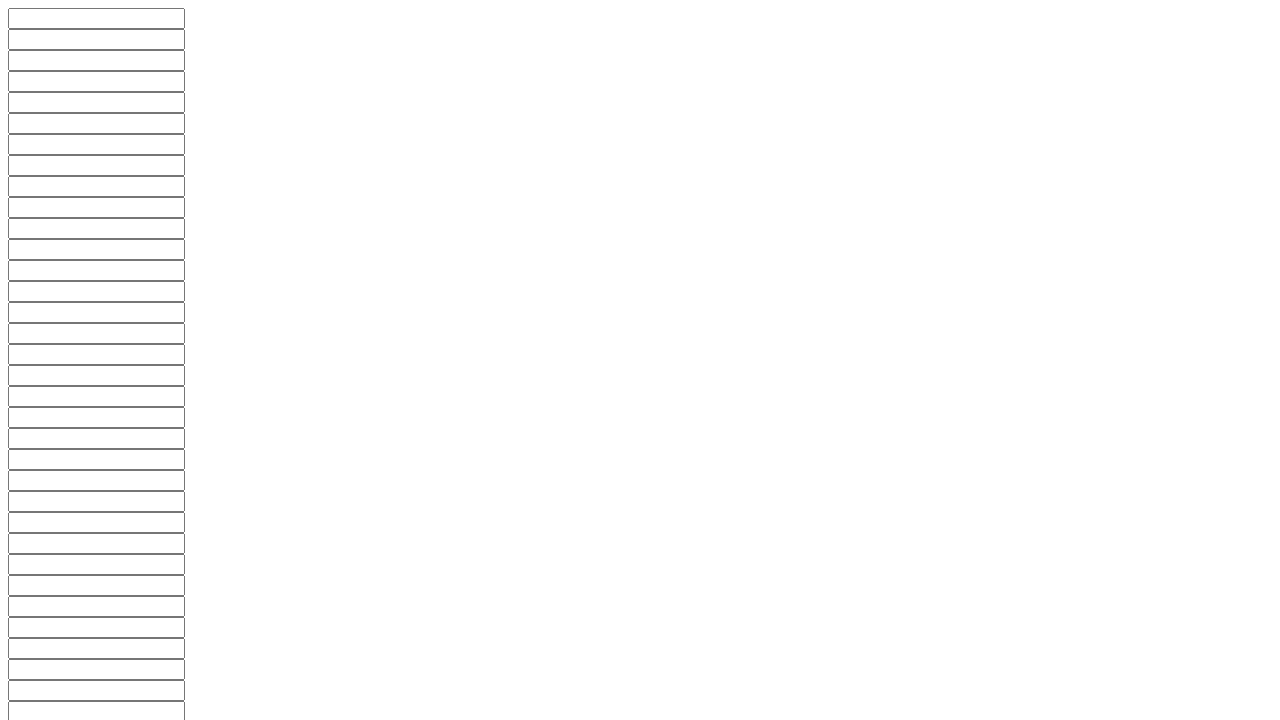

Clicked a submit button using JavaScript execution
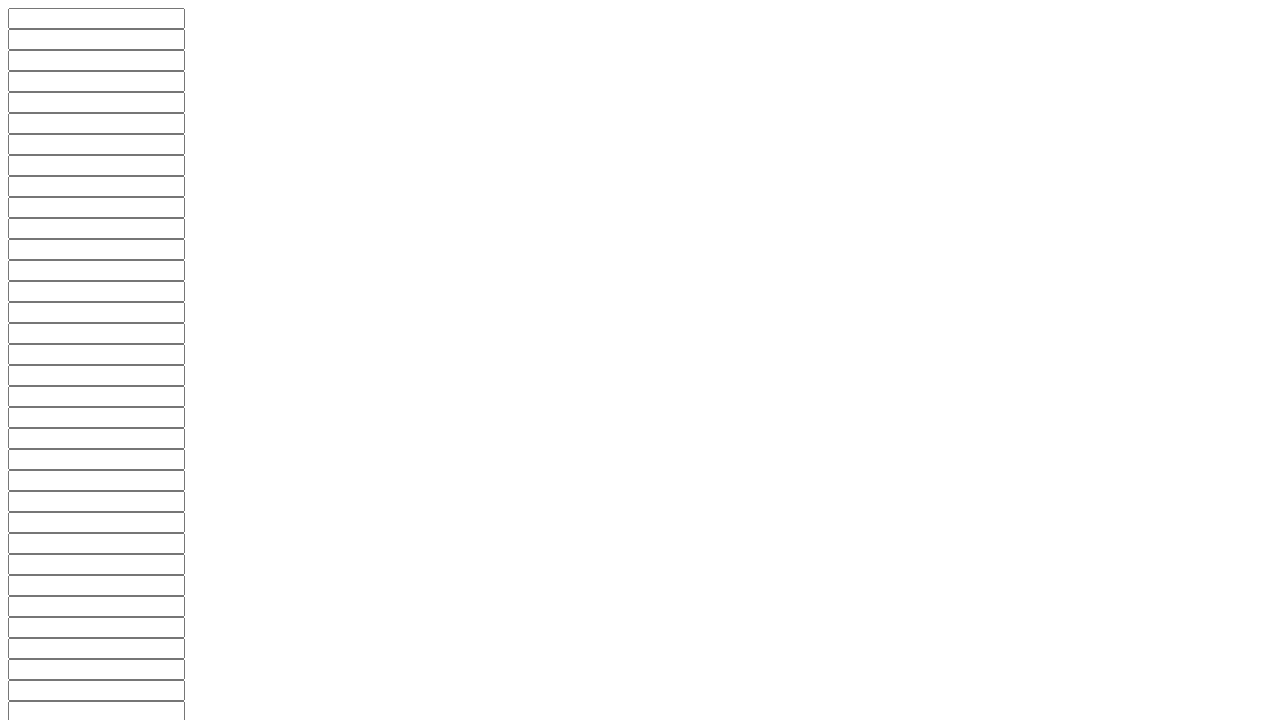

Clicked a submit button using JavaScript execution
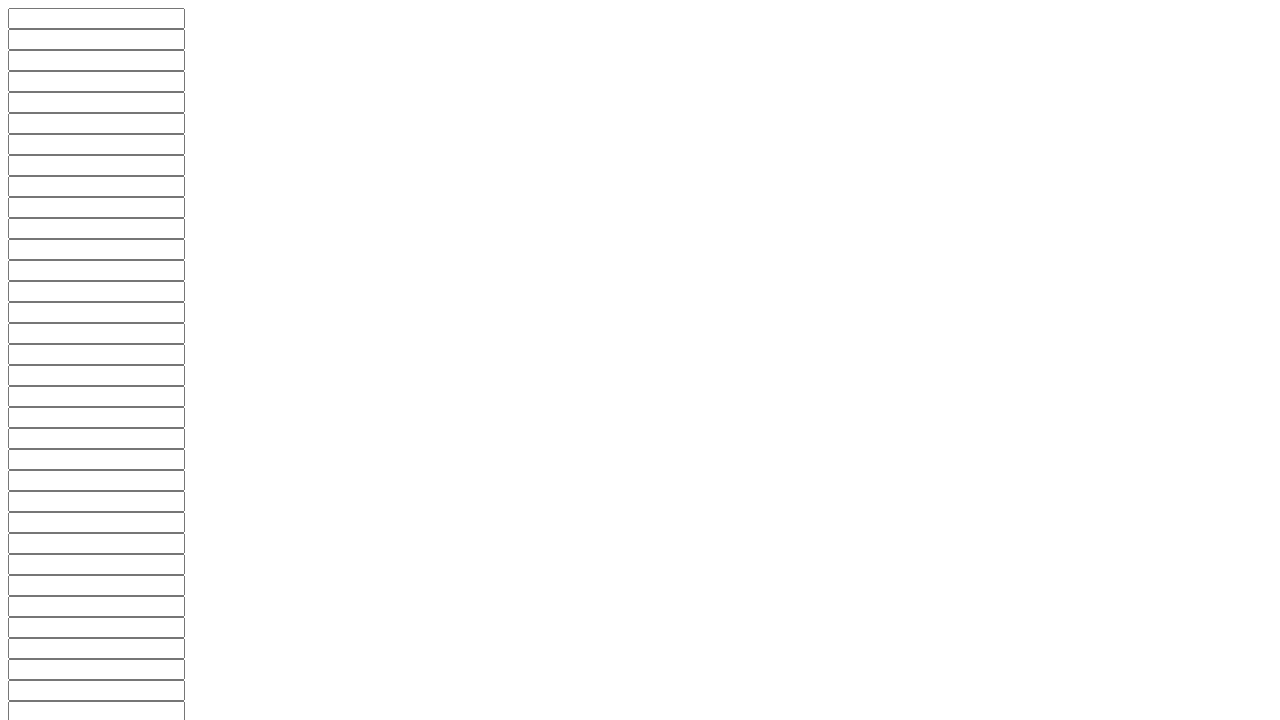

Clicked a submit button using JavaScript execution
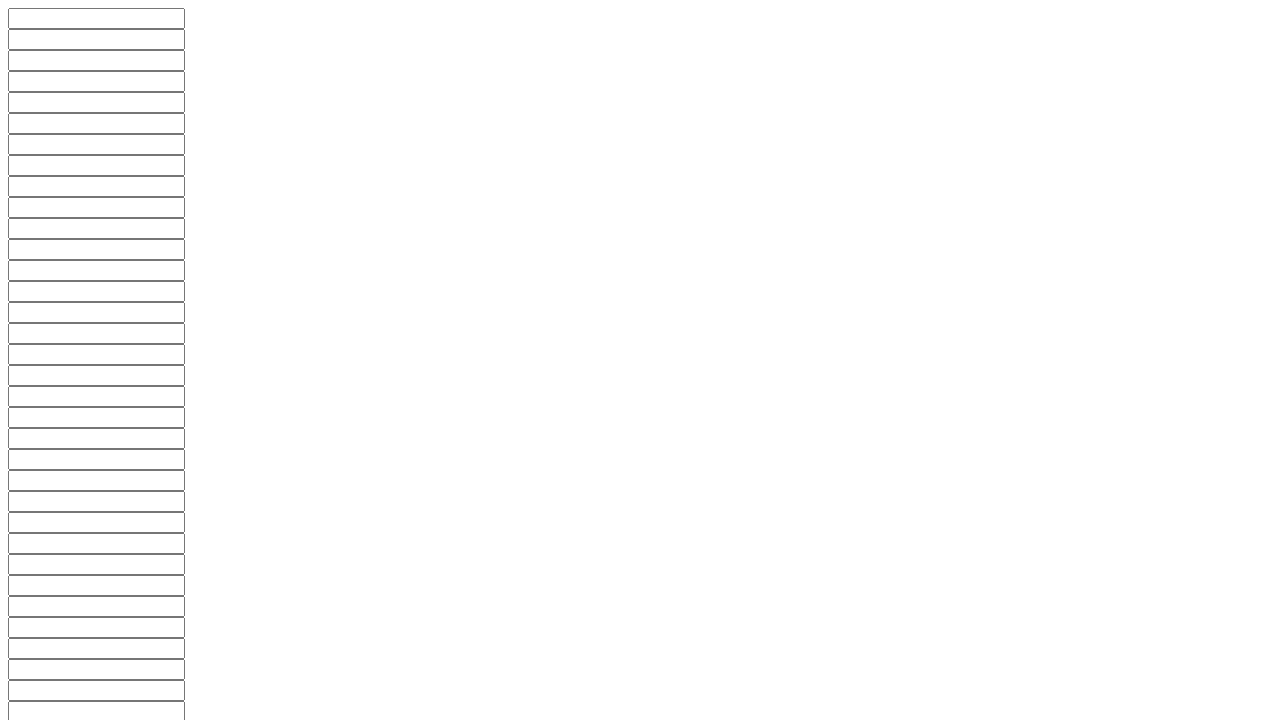

Clicked a submit button using JavaScript execution
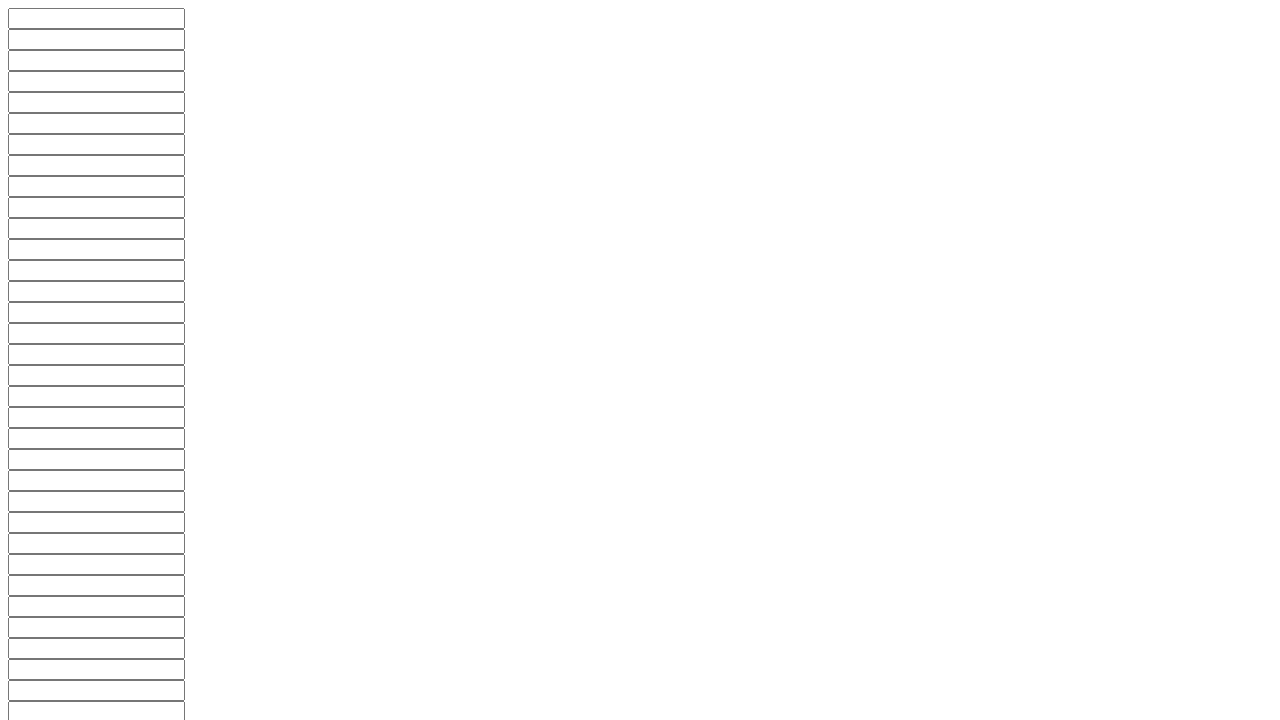

Clicked a submit button using JavaScript execution
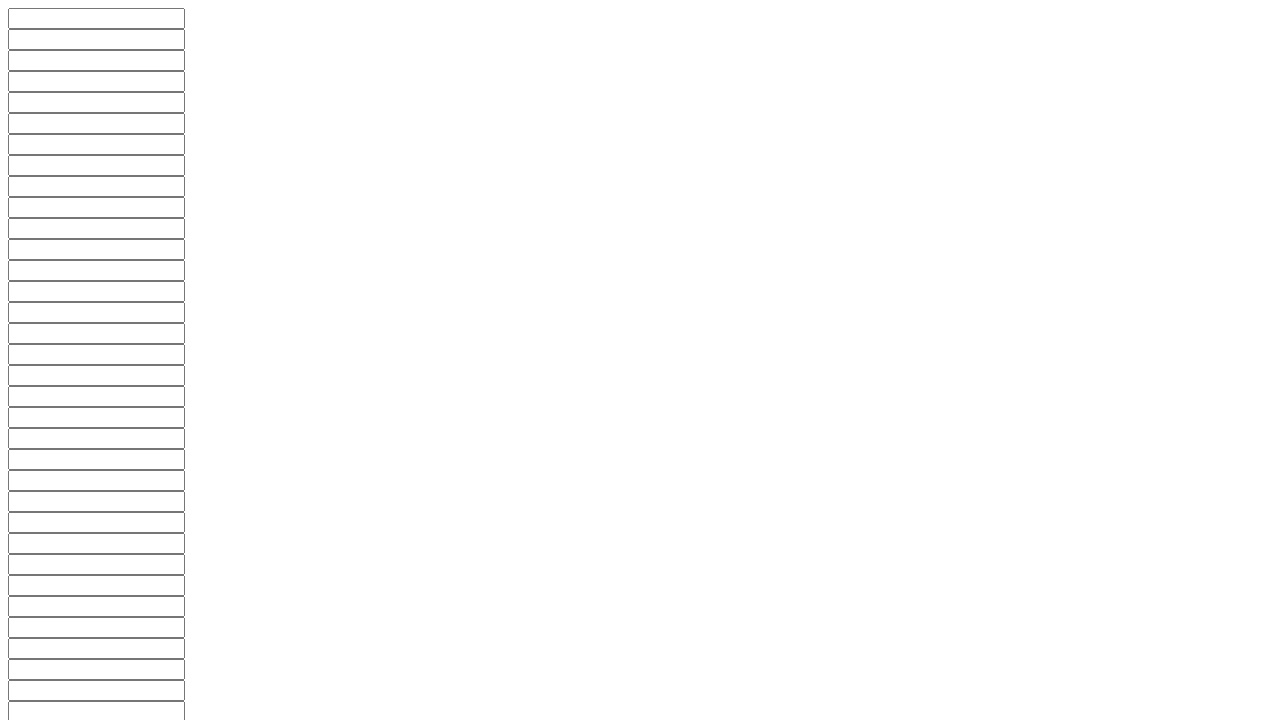

Clicked a submit button using JavaScript execution
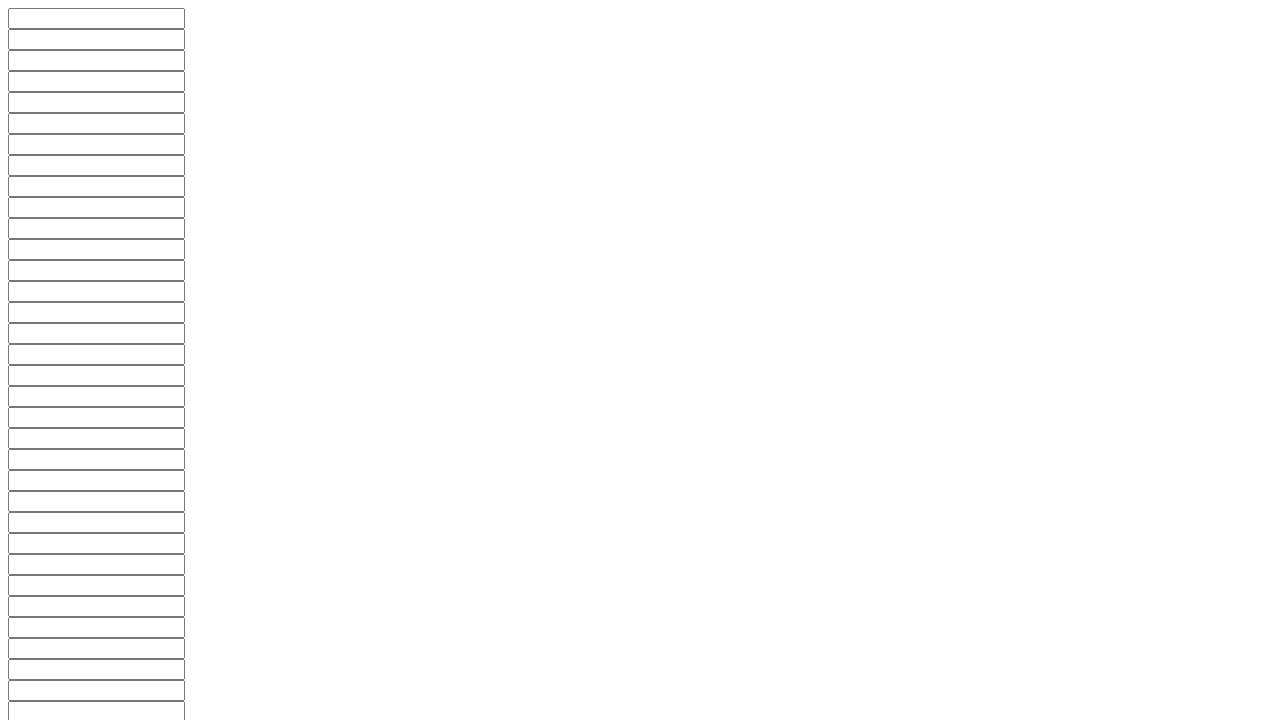

Clicked a submit button using JavaScript execution
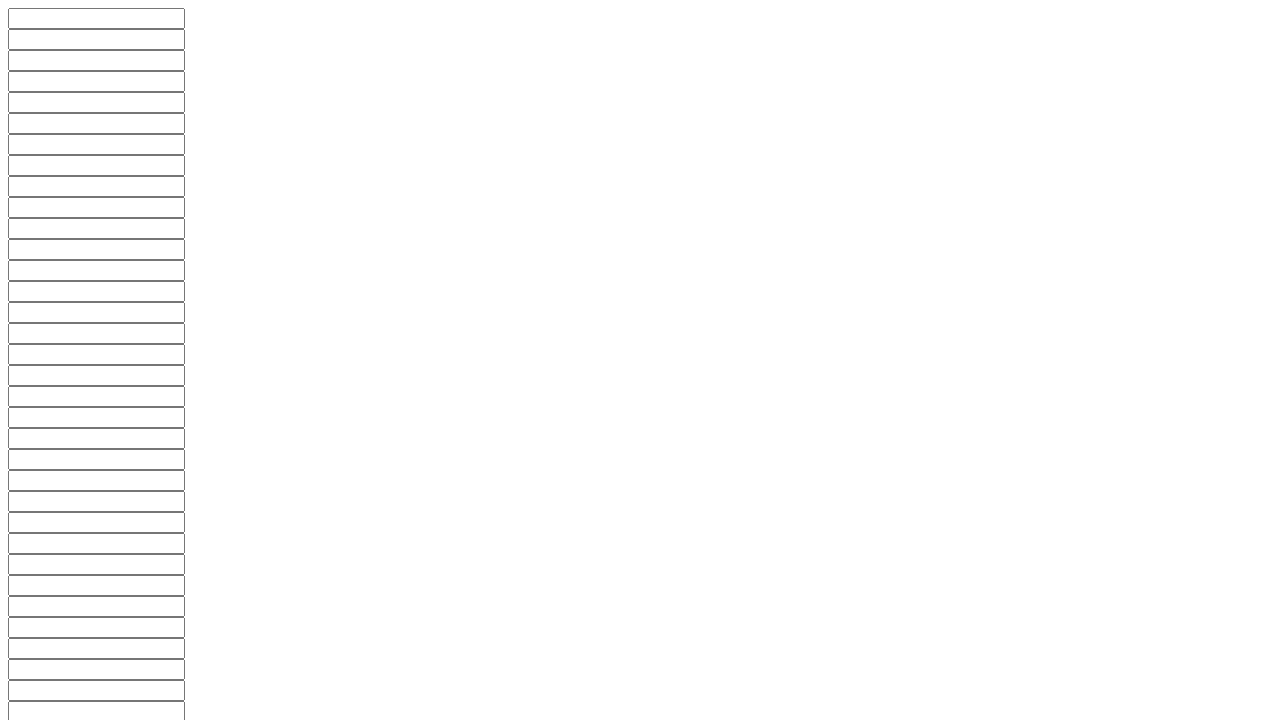

Clicked a submit button using JavaScript execution
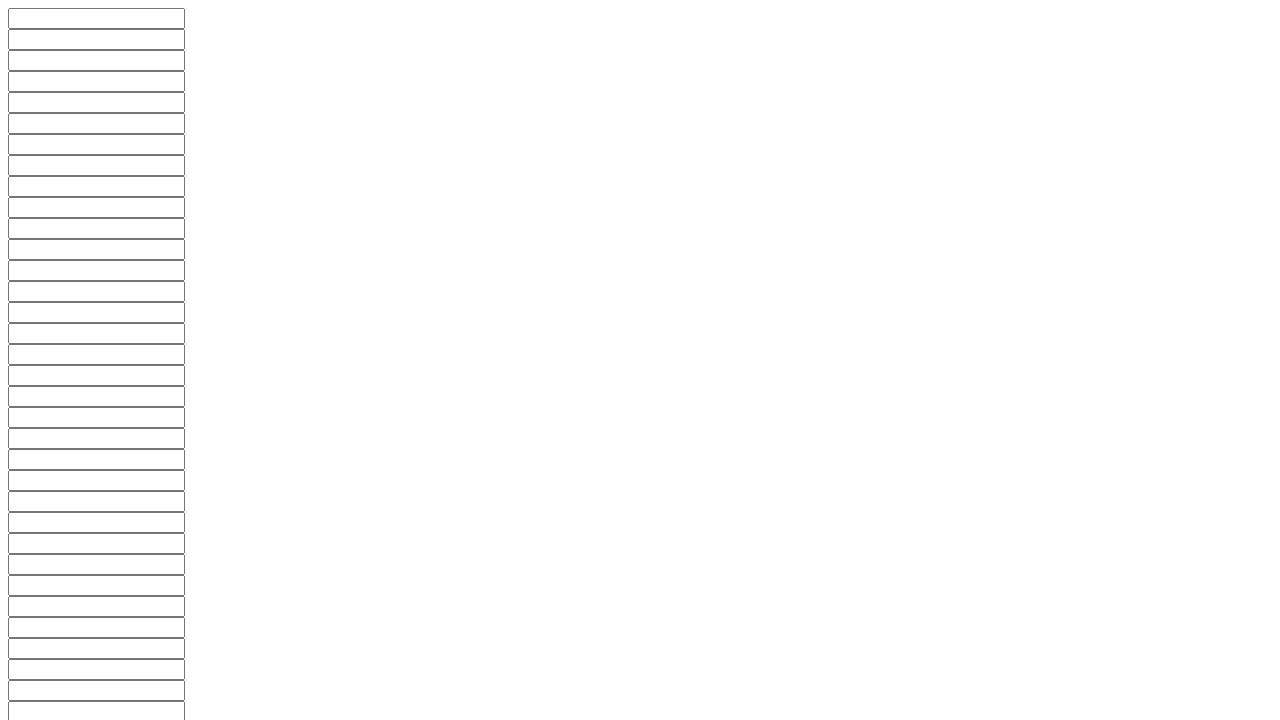

Clicked a submit button using JavaScript execution
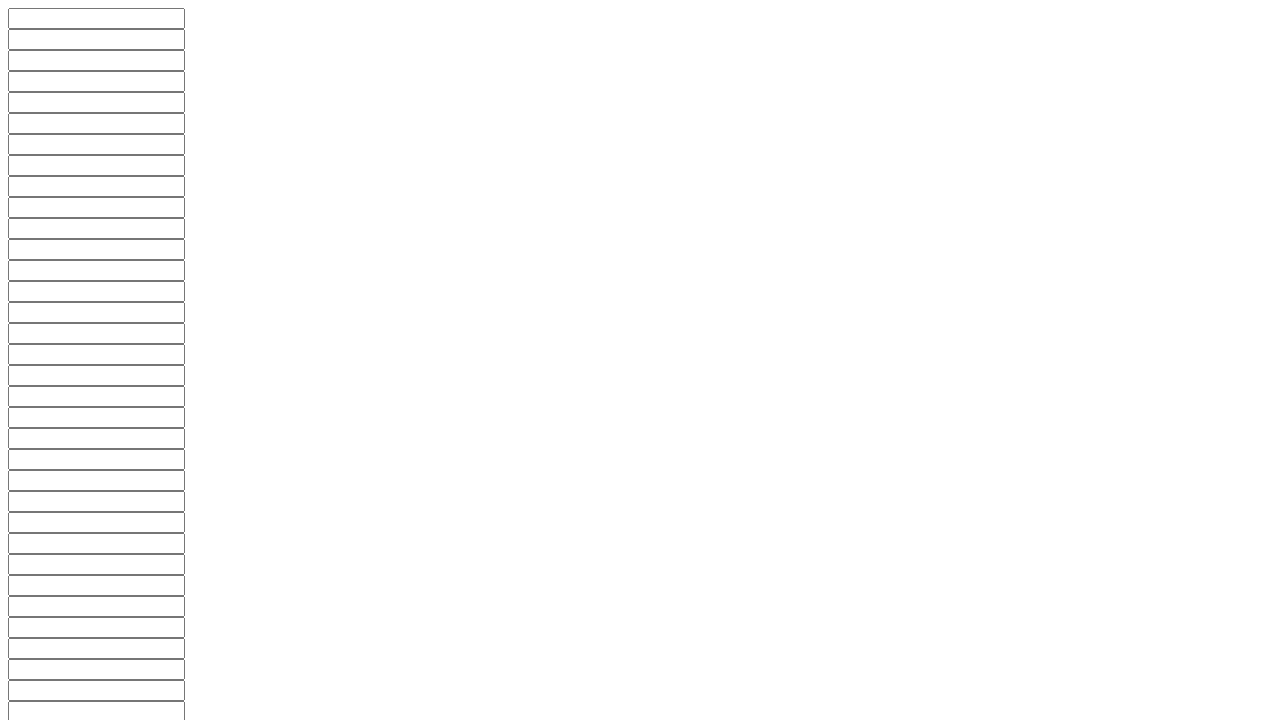

Clicked a submit button using JavaScript execution
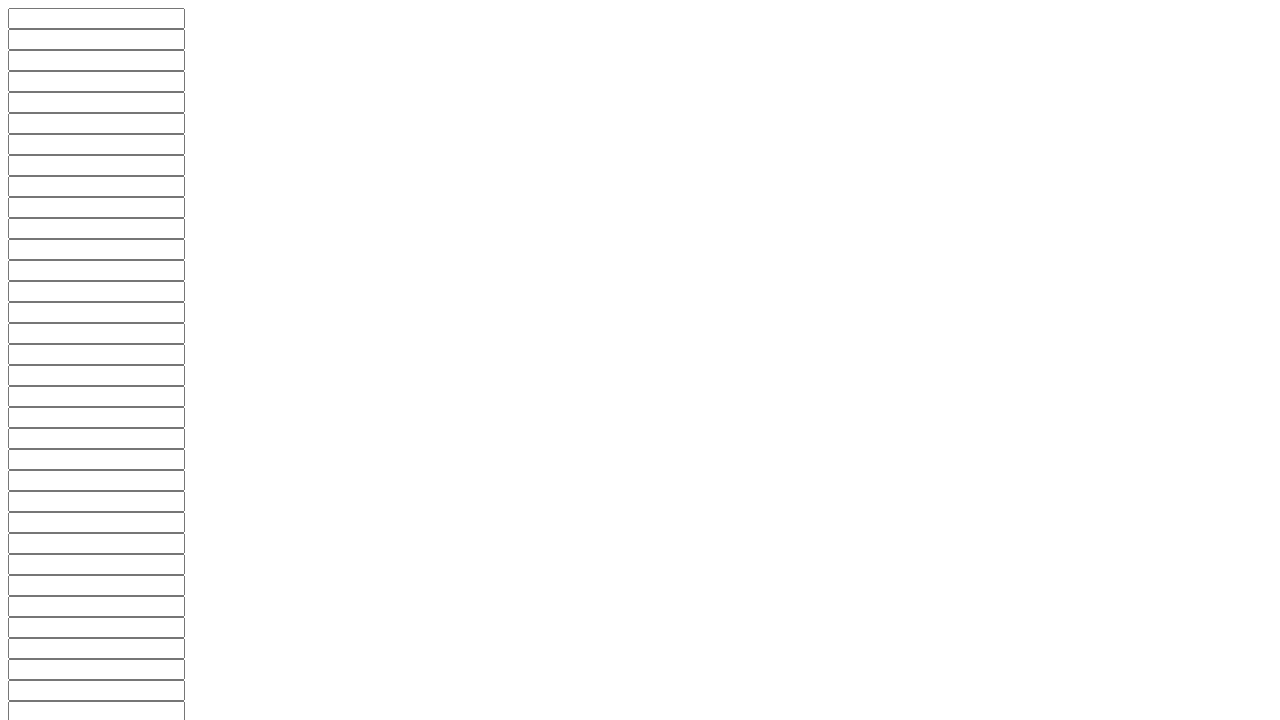

Clicked a submit button using JavaScript execution
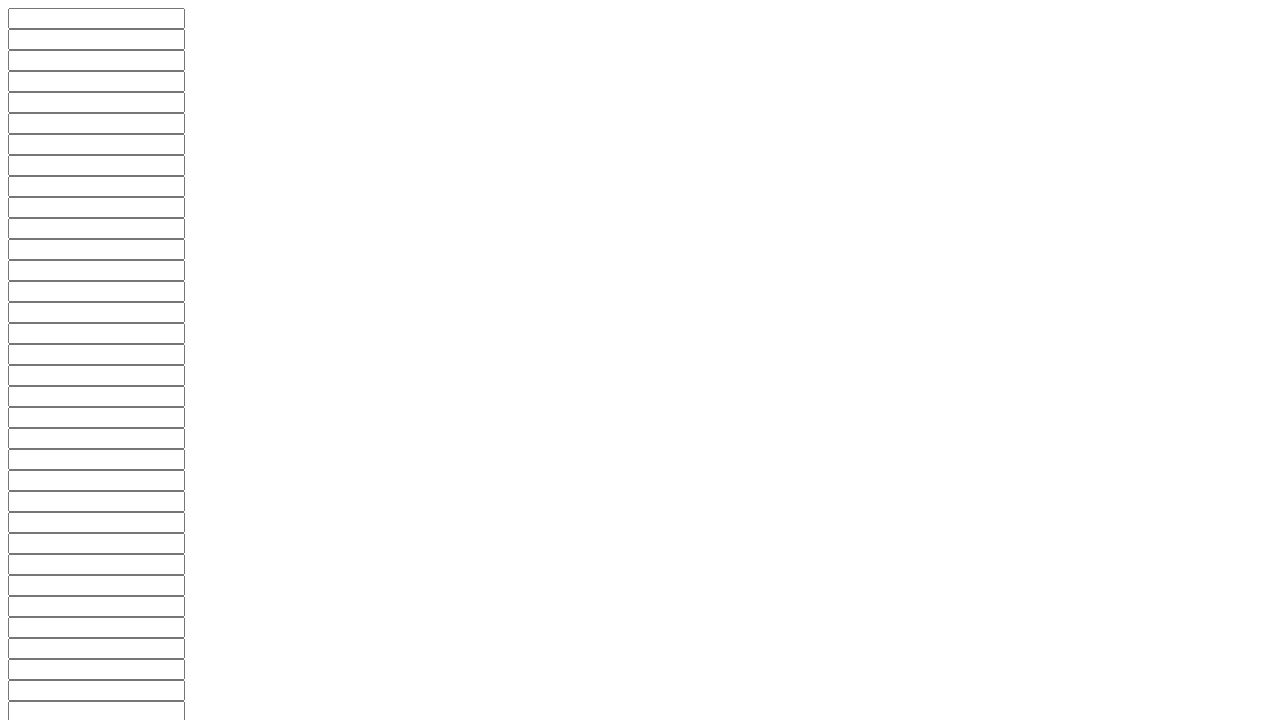

Clicked a submit button using JavaScript execution
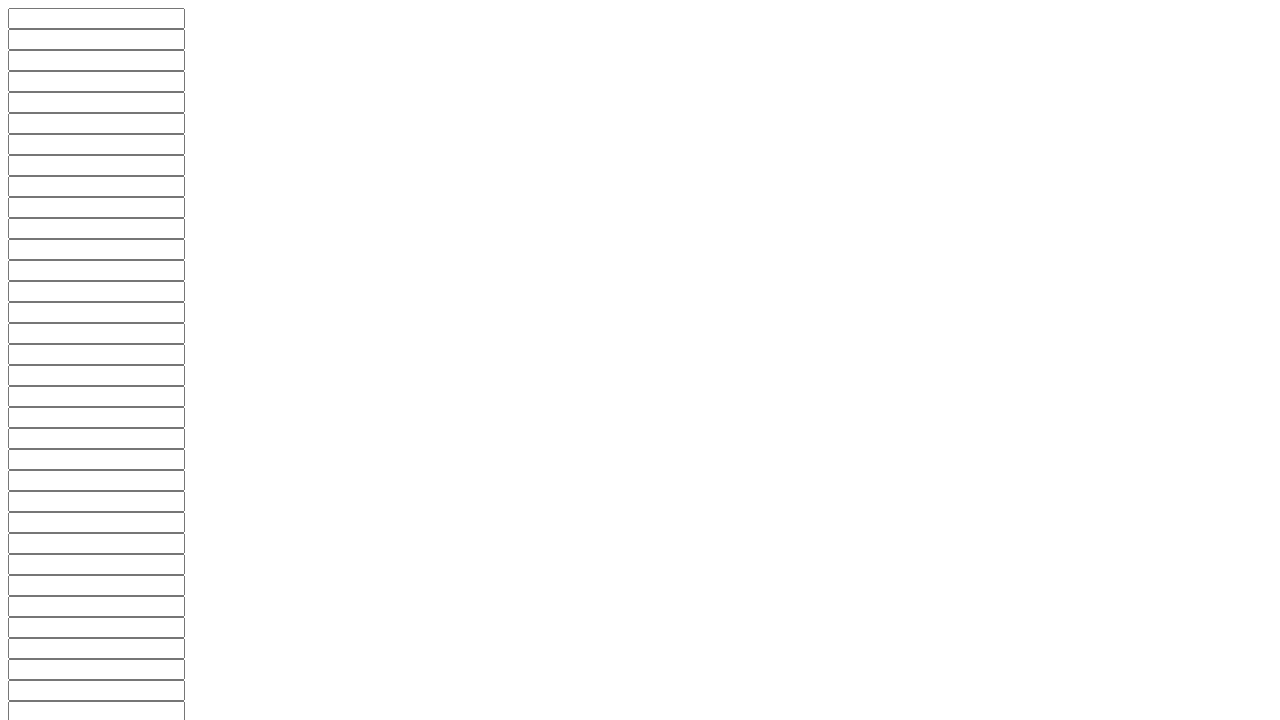

Clicked a submit button using JavaScript execution
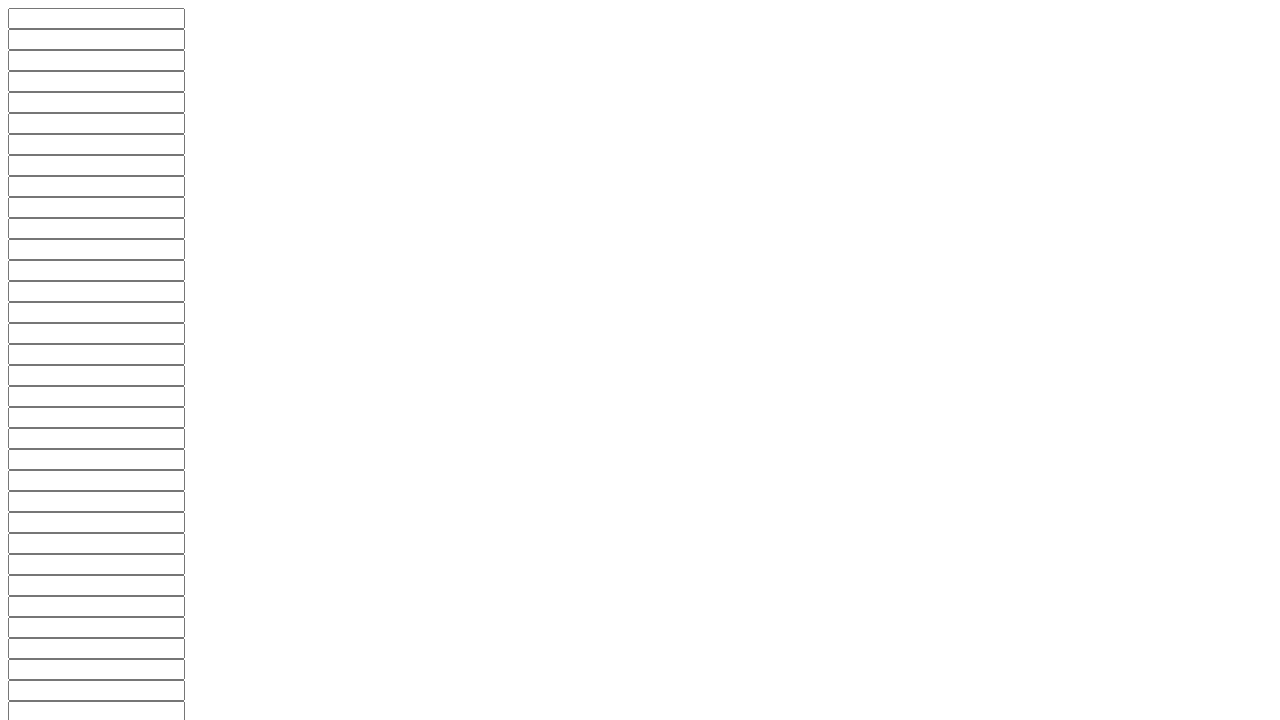

Clicked a submit button using JavaScript execution
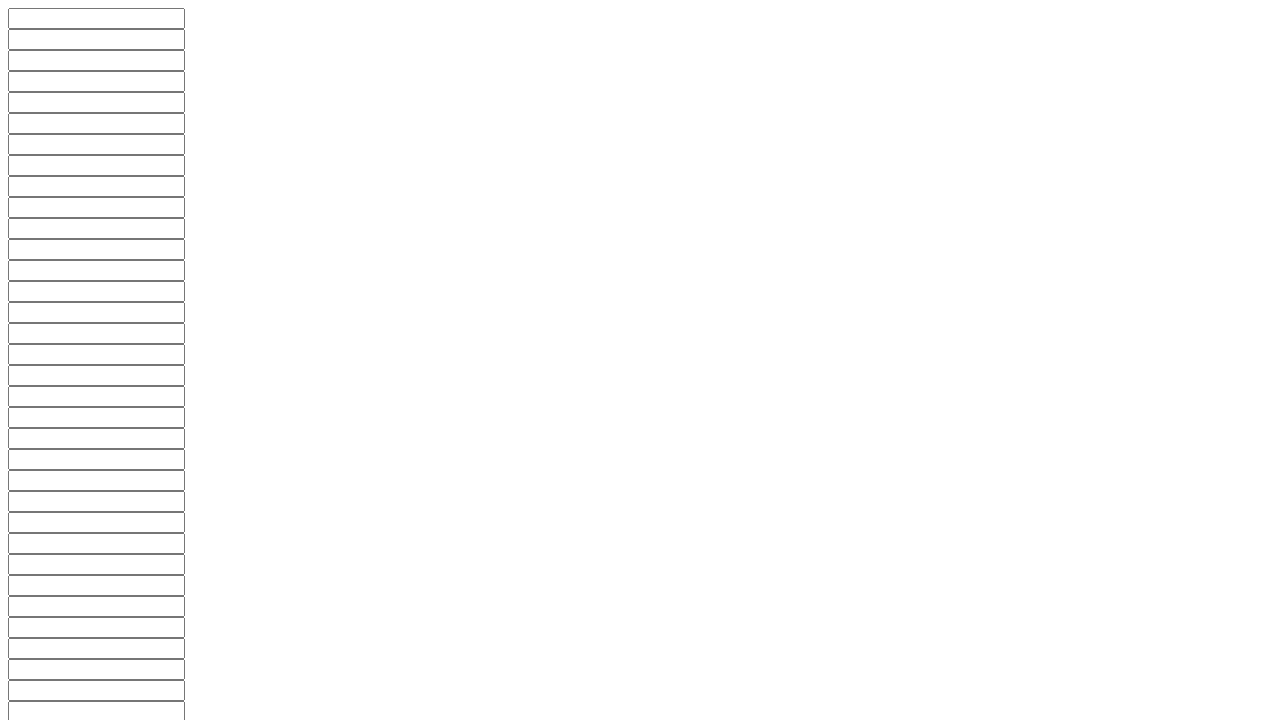

Clicked a submit button using JavaScript execution
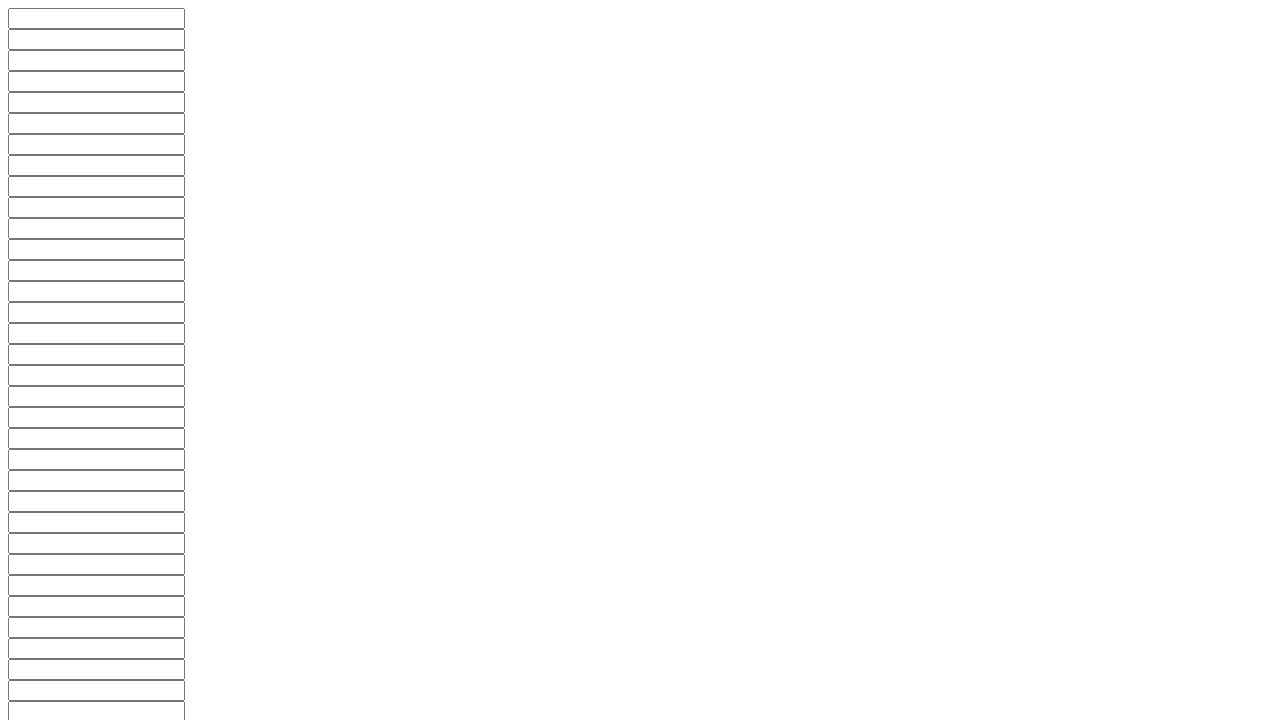

Clicked a submit button using JavaScript execution
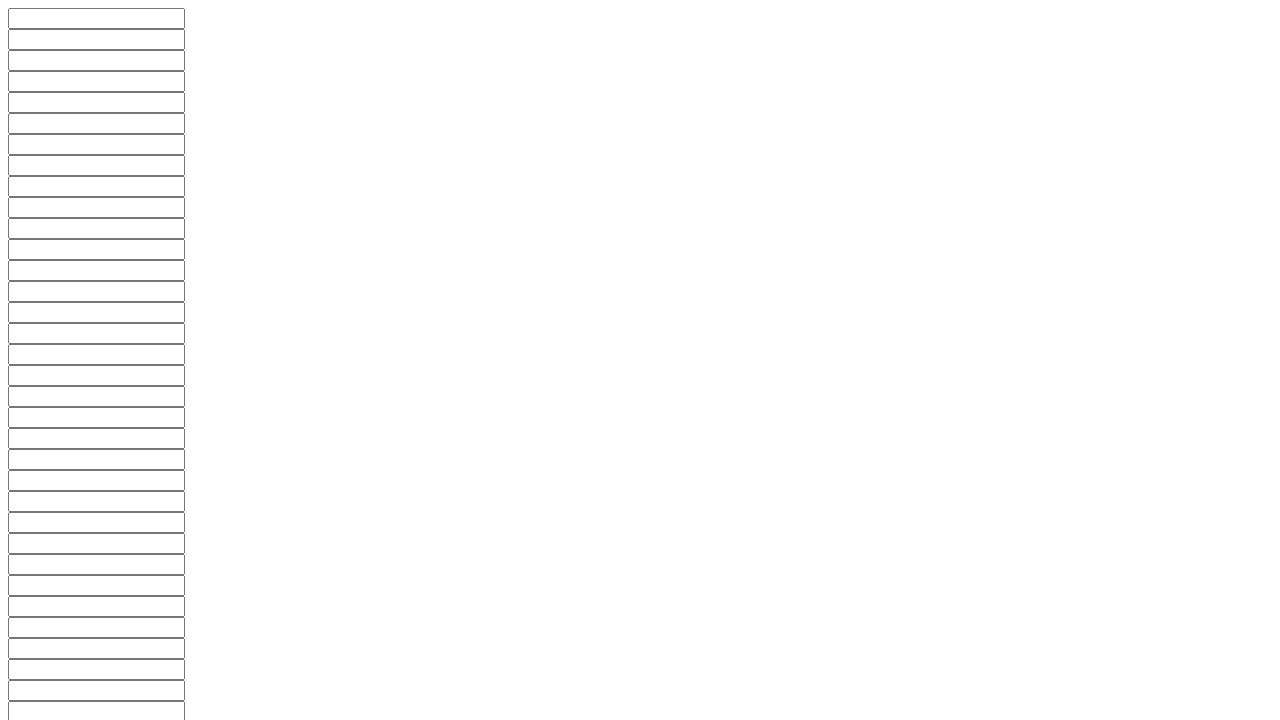

Clicked a submit button using JavaScript execution
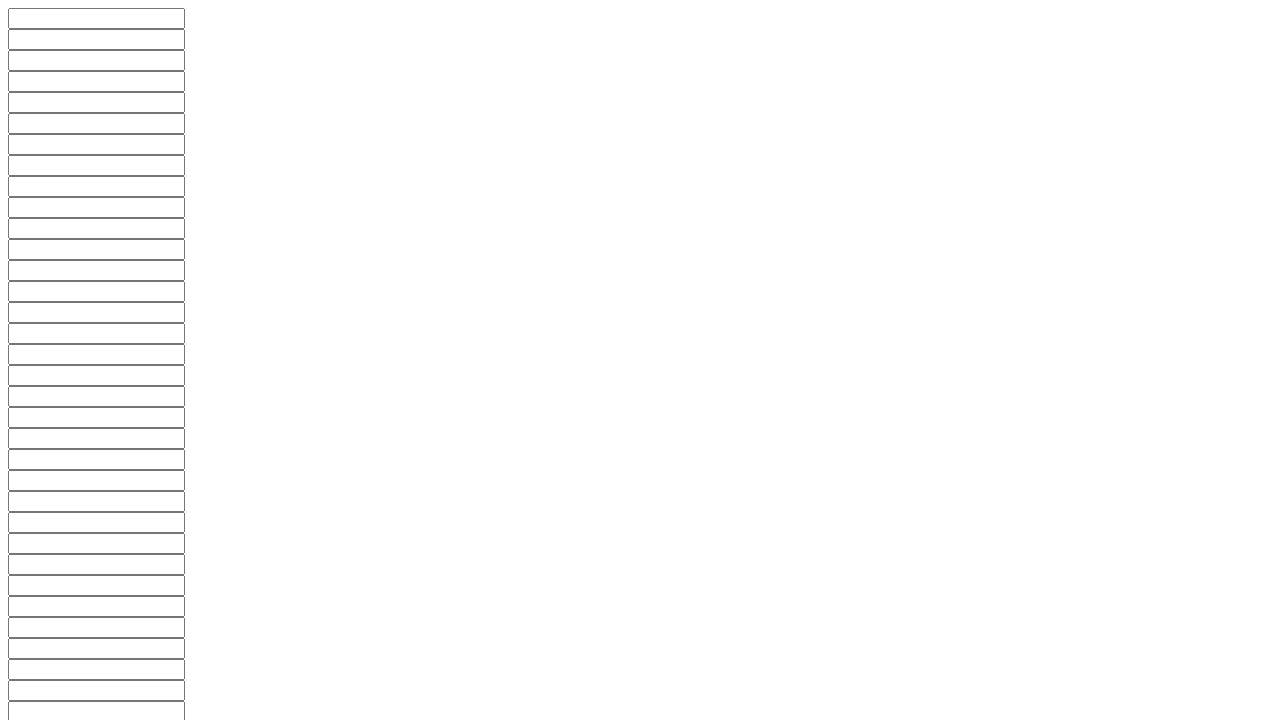

Clicked a submit button using JavaScript execution
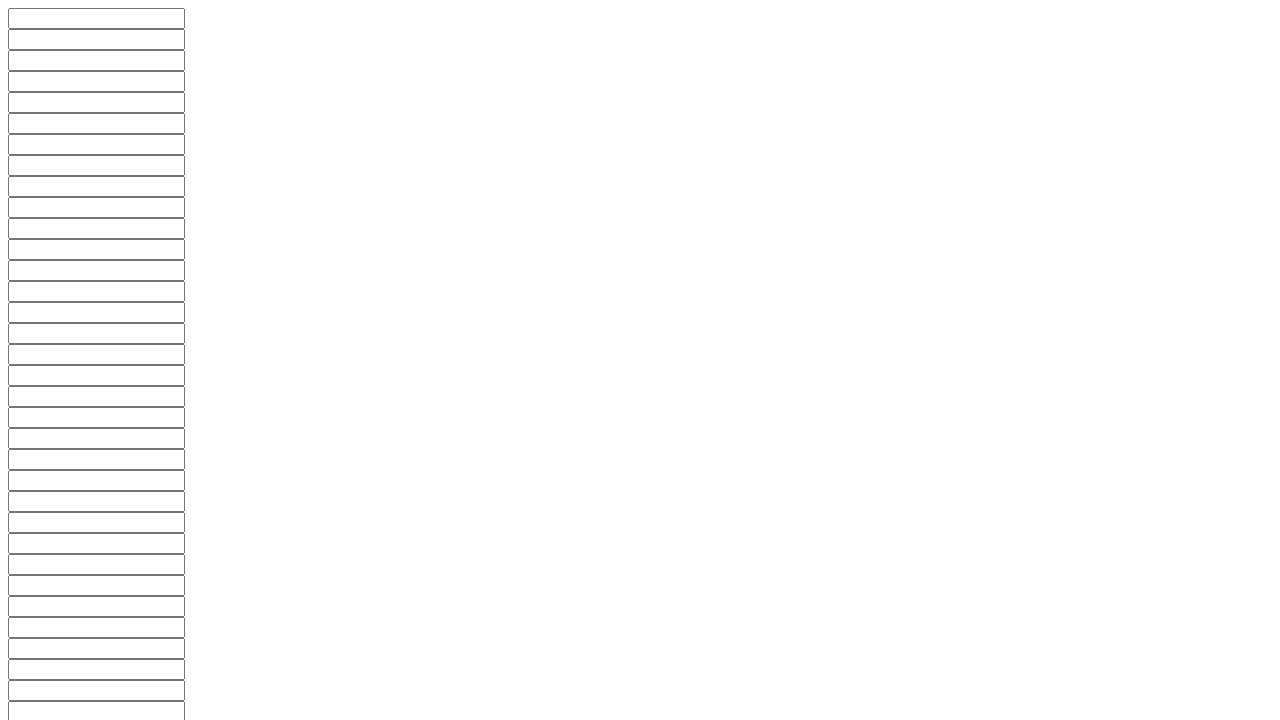

Clicked a submit button using JavaScript execution
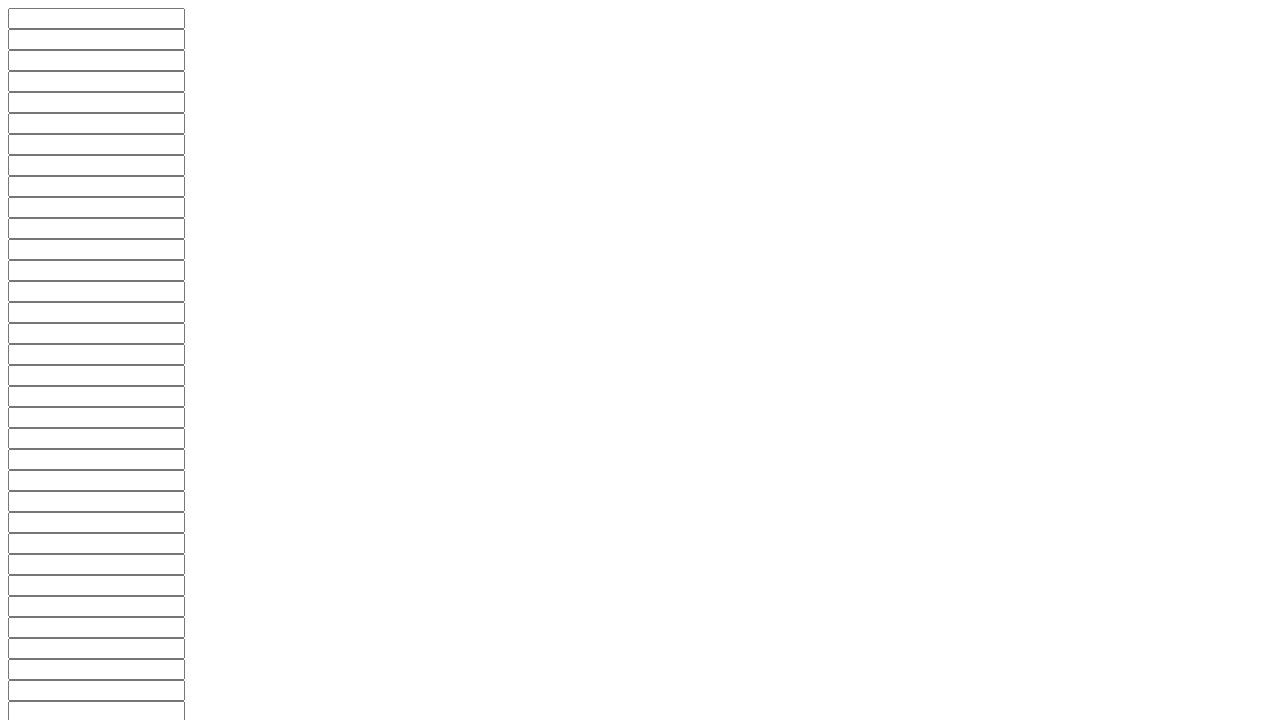

Clicked a submit button using JavaScript execution
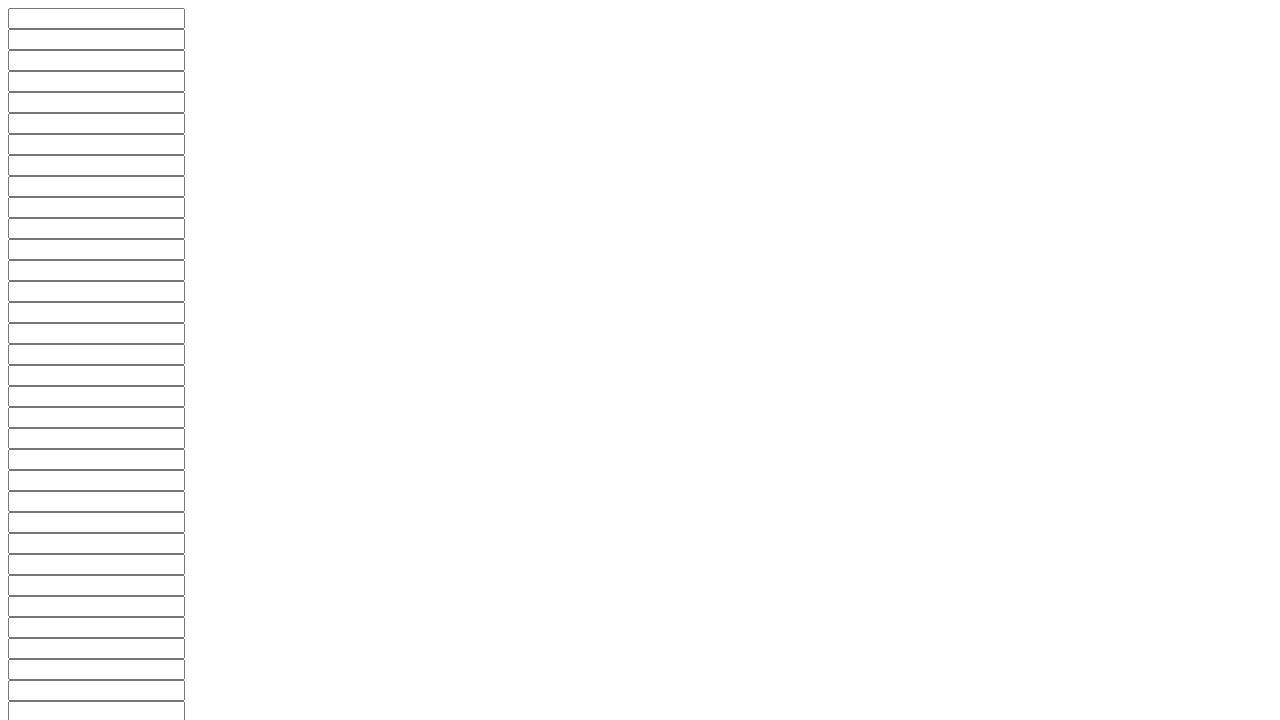

Clicked a submit button using JavaScript execution
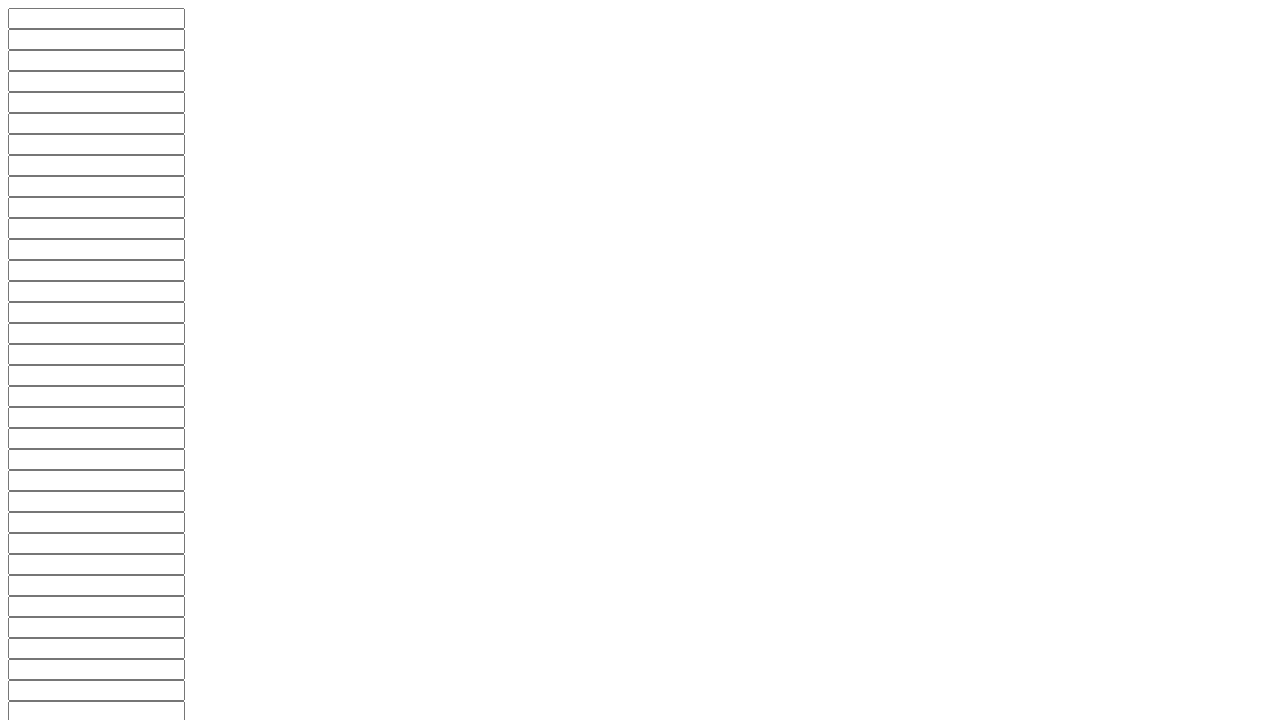

Clicked a submit button using JavaScript execution
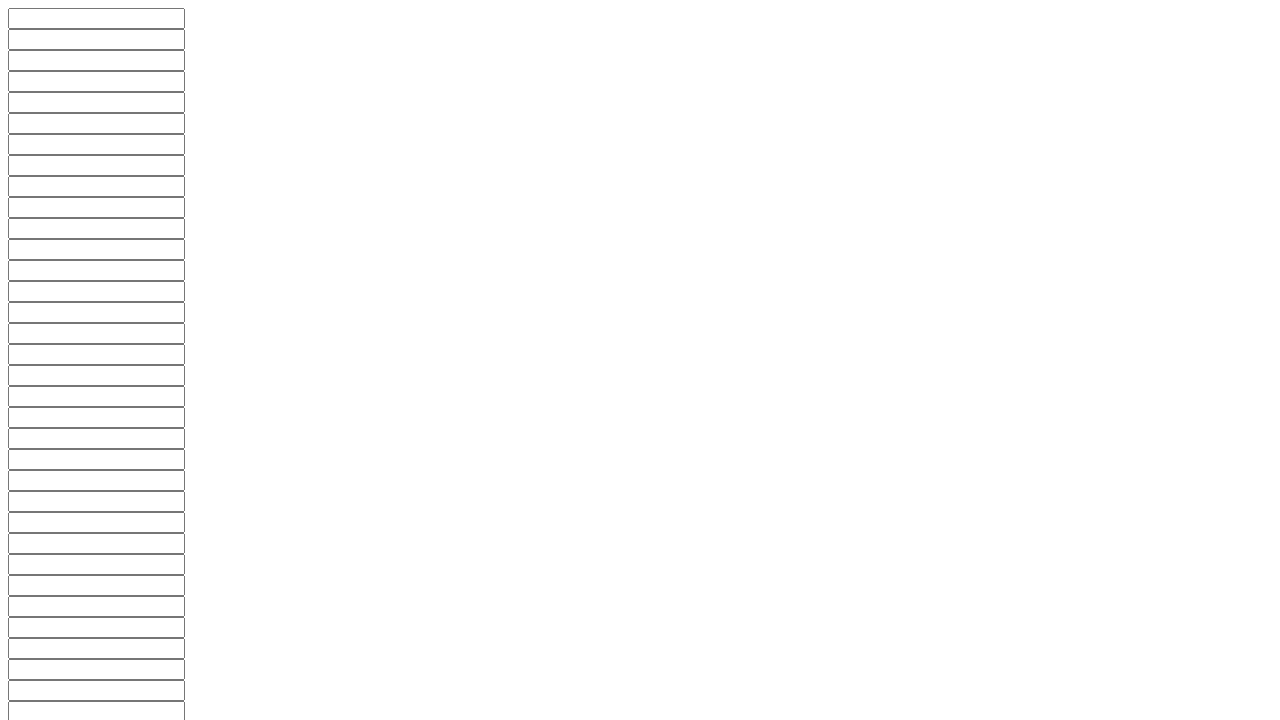

Clicked a submit button using JavaScript execution
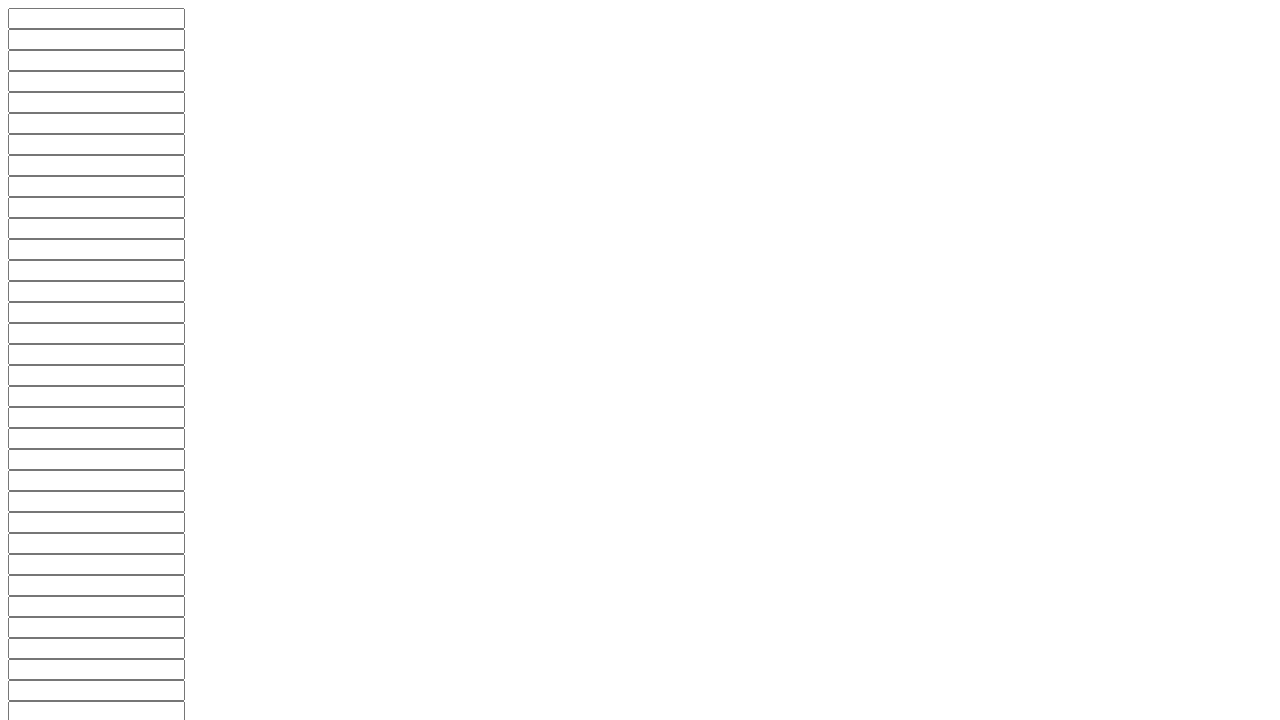

Clicked a submit button using JavaScript execution
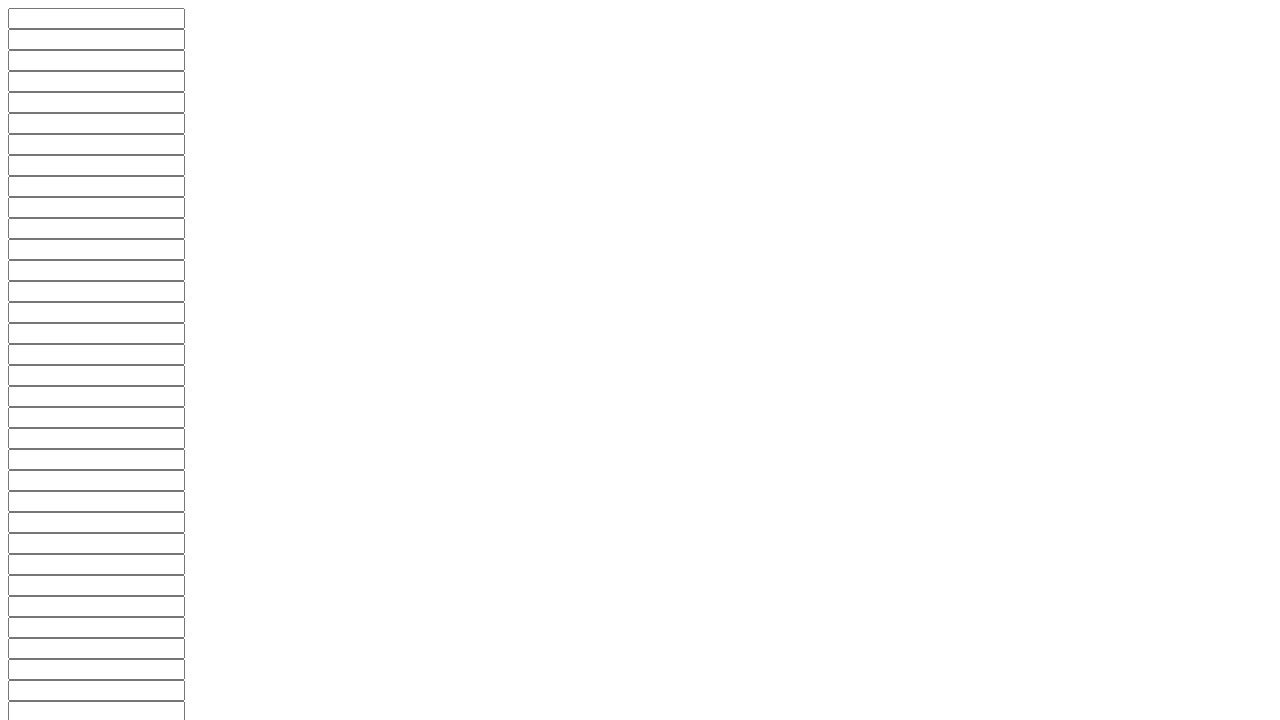

Clicked a submit button using JavaScript execution
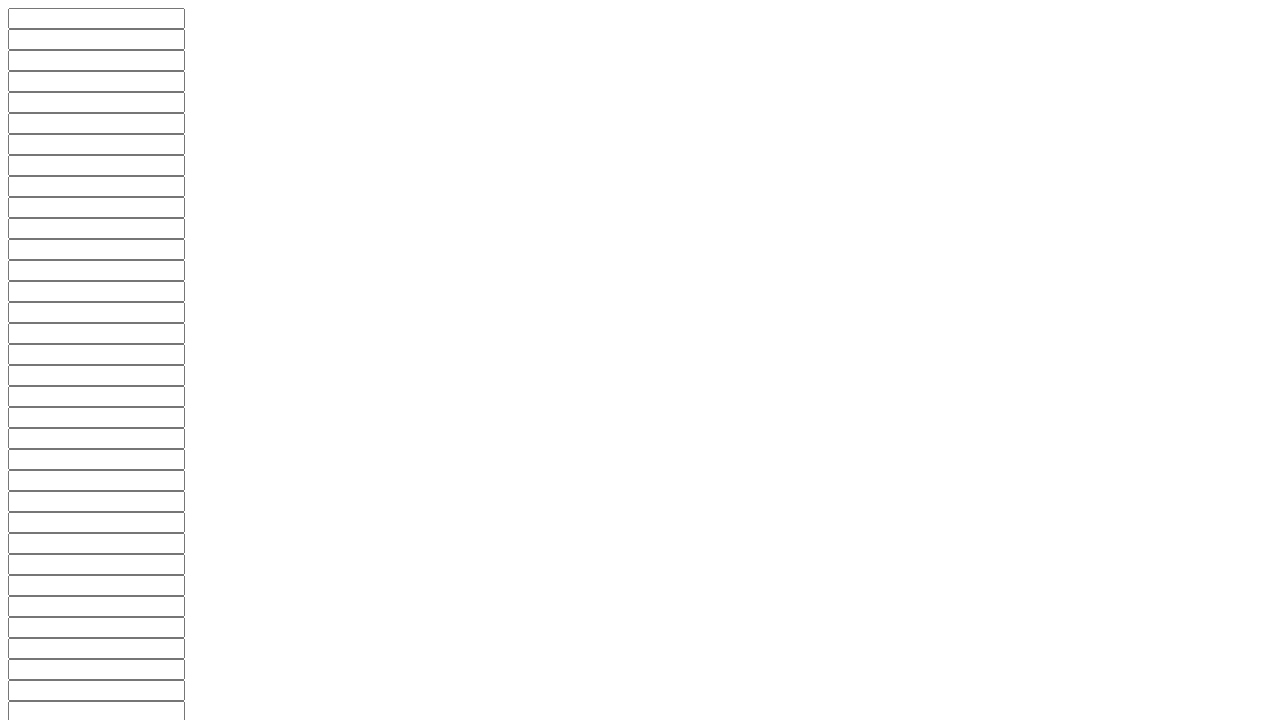

Clicked a submit button using JavaScript execution
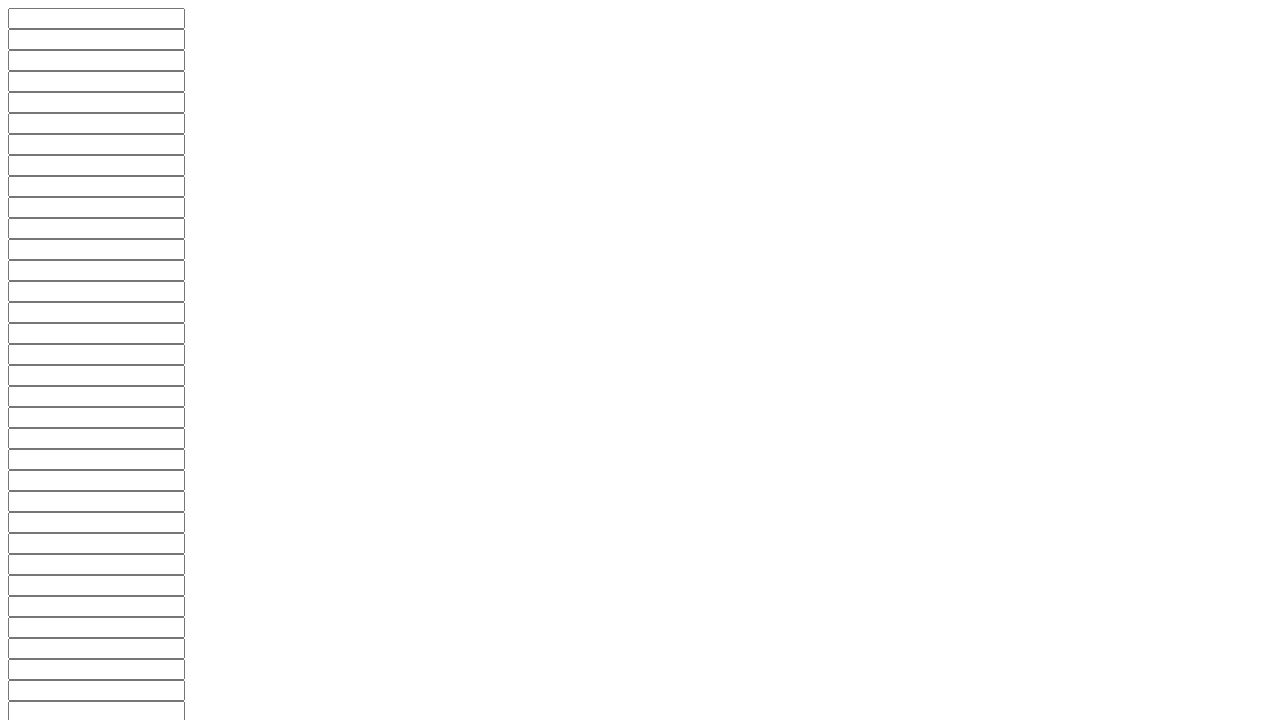

Clicked a submit button using JavaScript execution
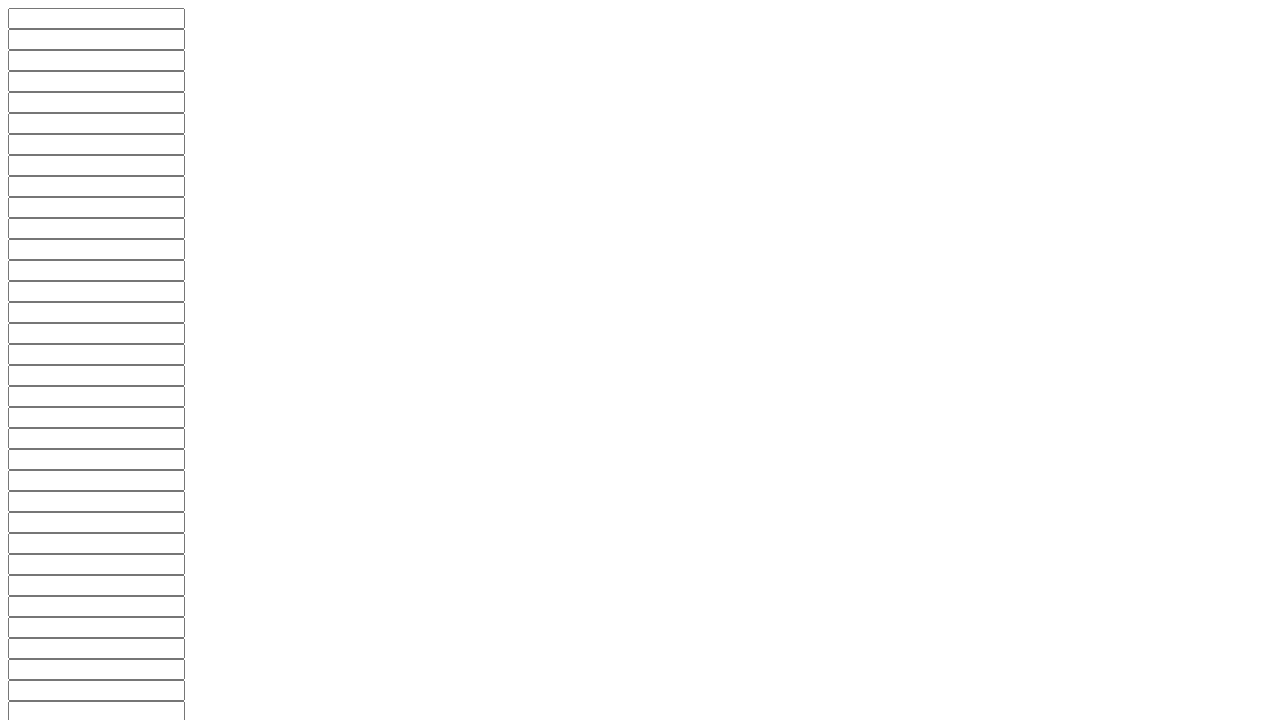

Clicked a submit button using JavaScript execution
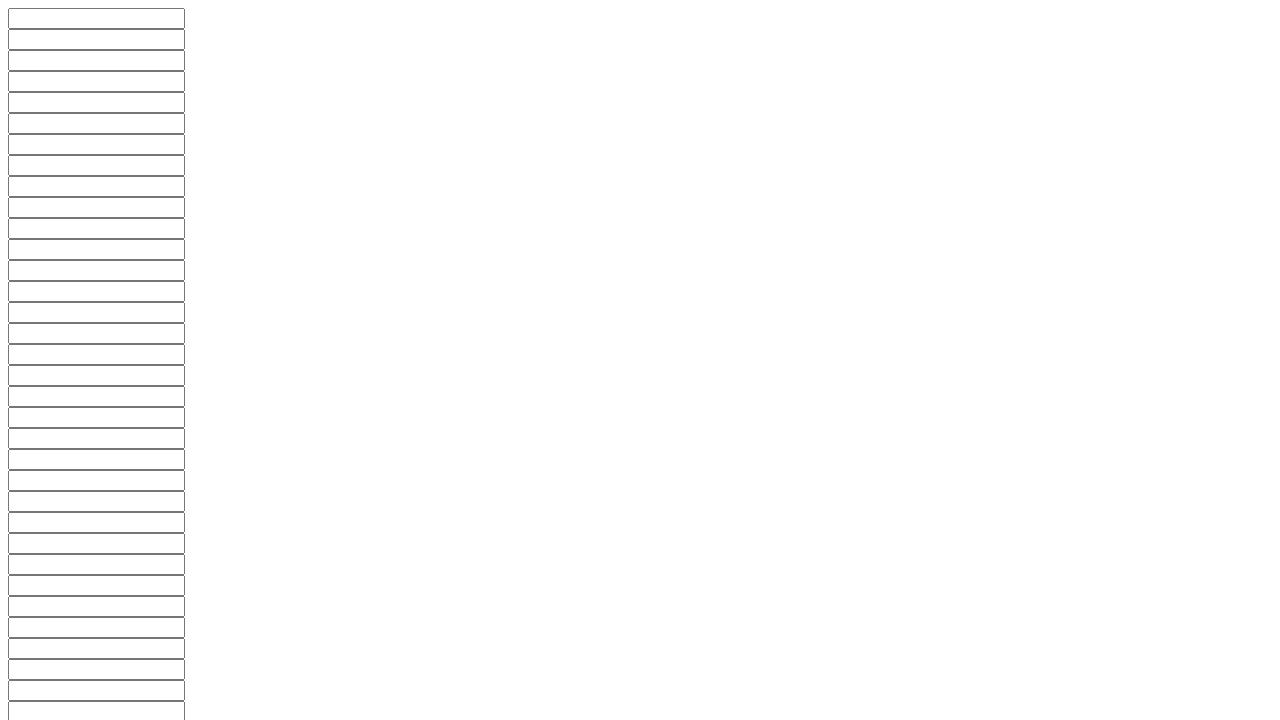

Clicked a submit button using JavaScript execution
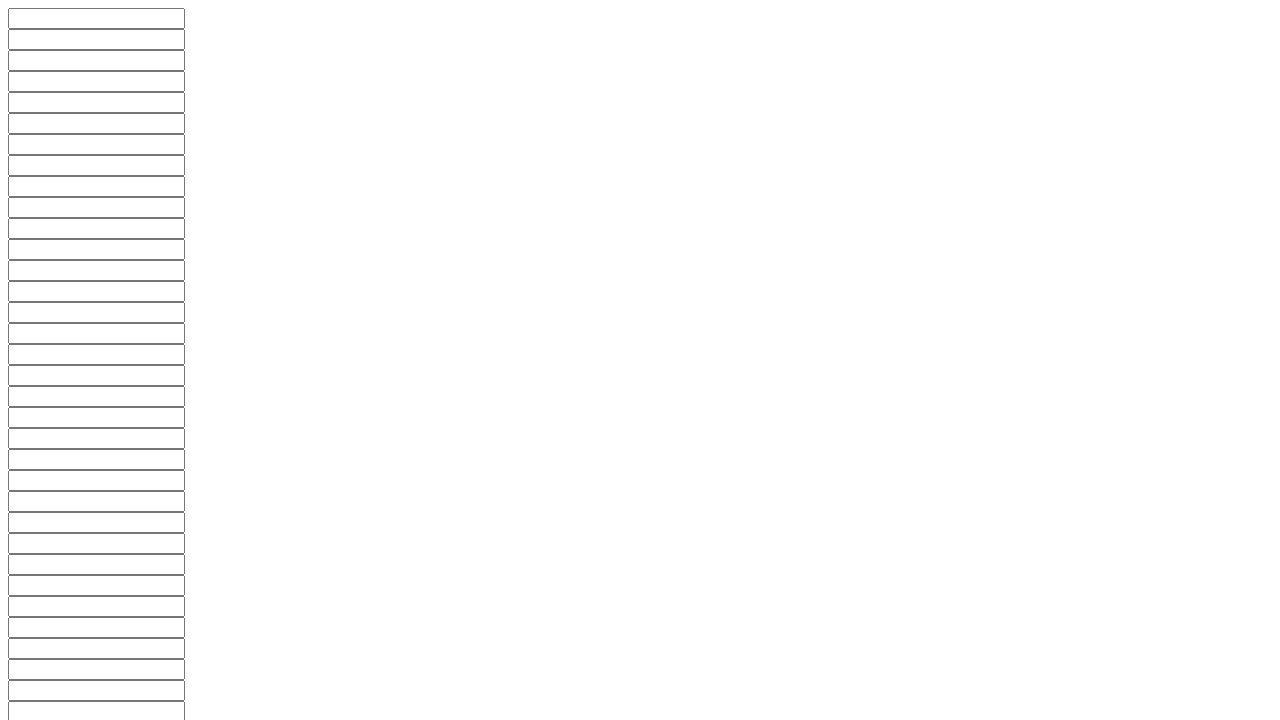

Clicked a submit button using JavaScript execution
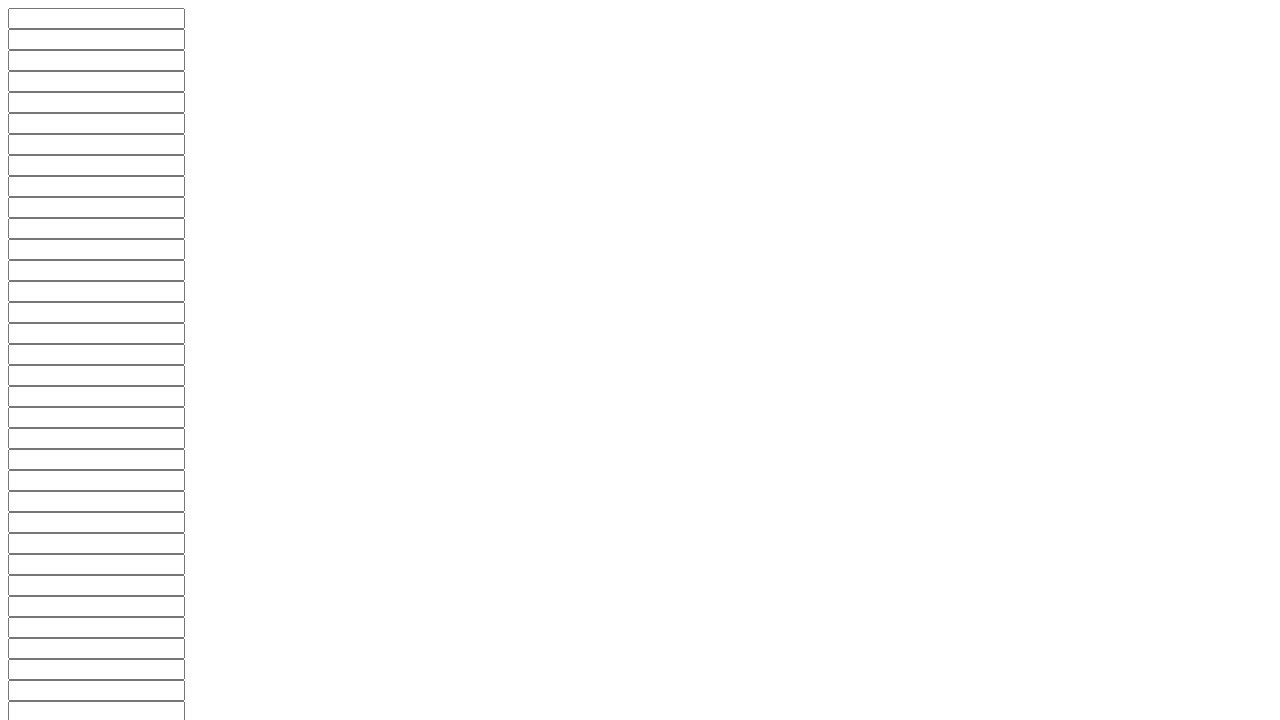

Clicked a submit button using JavaScript execution
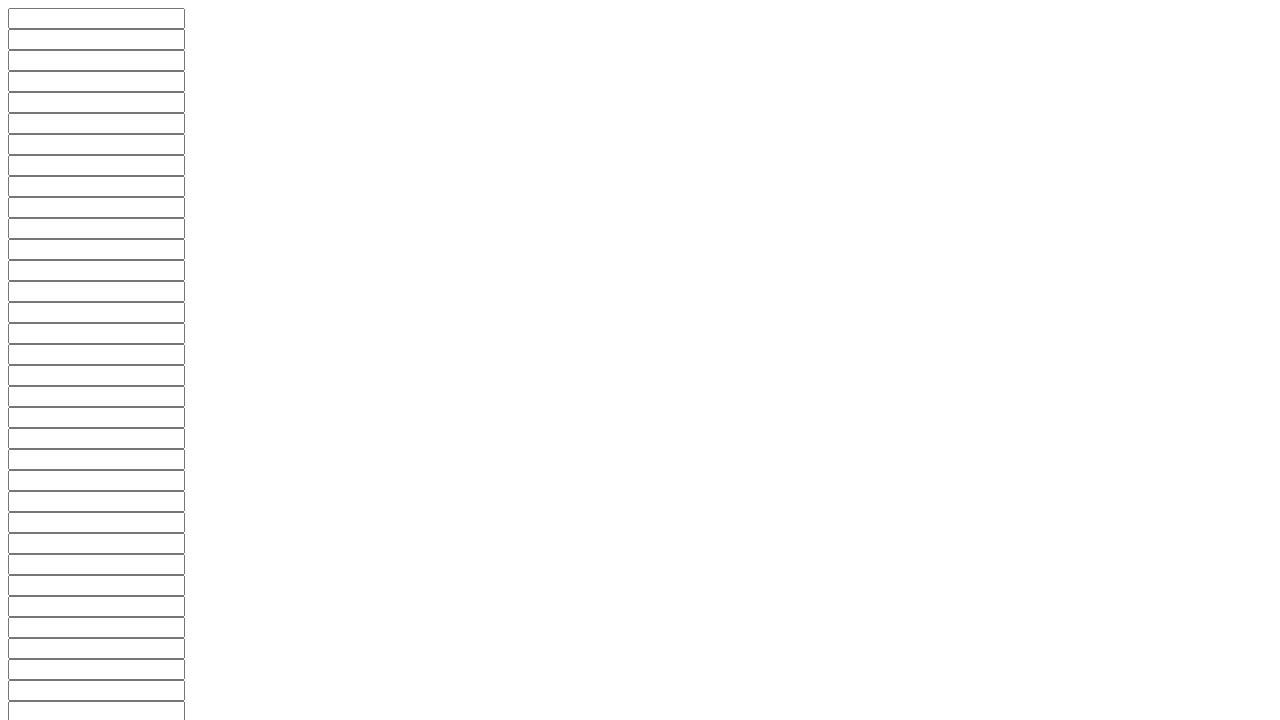

Clicked a submit button using JavaScript execution
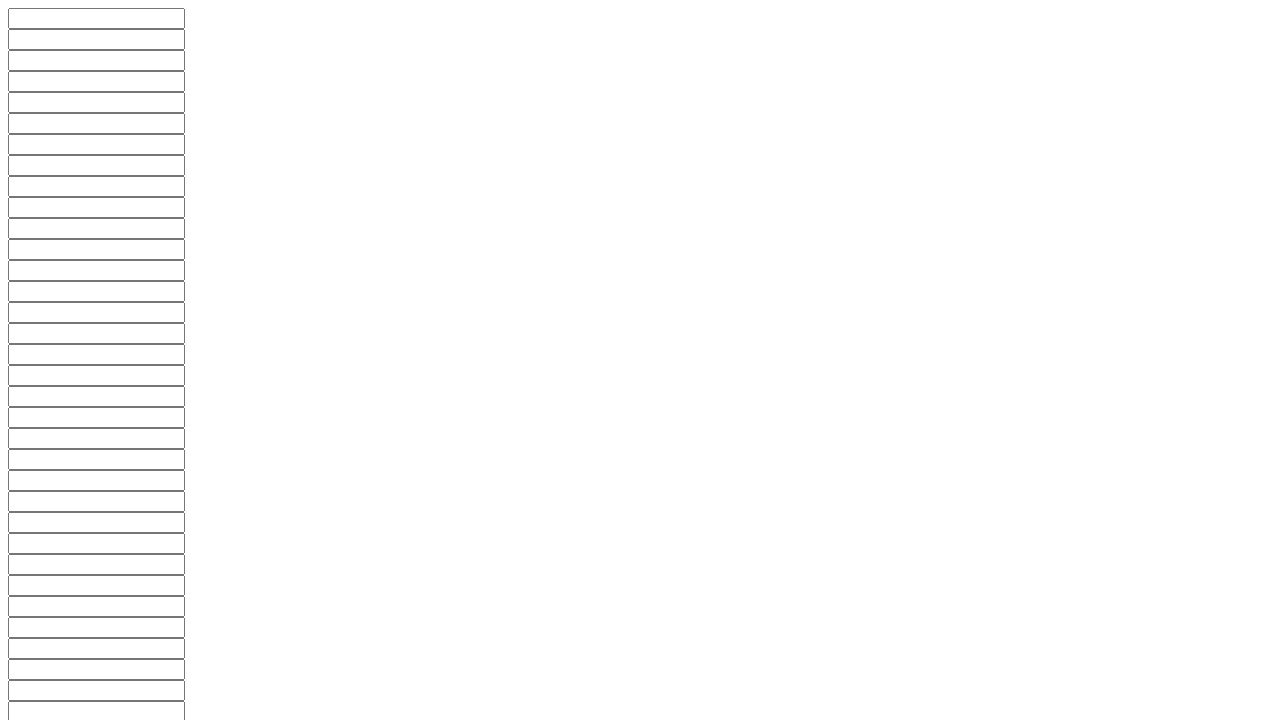

Clicked a submit button using JavaScript execution
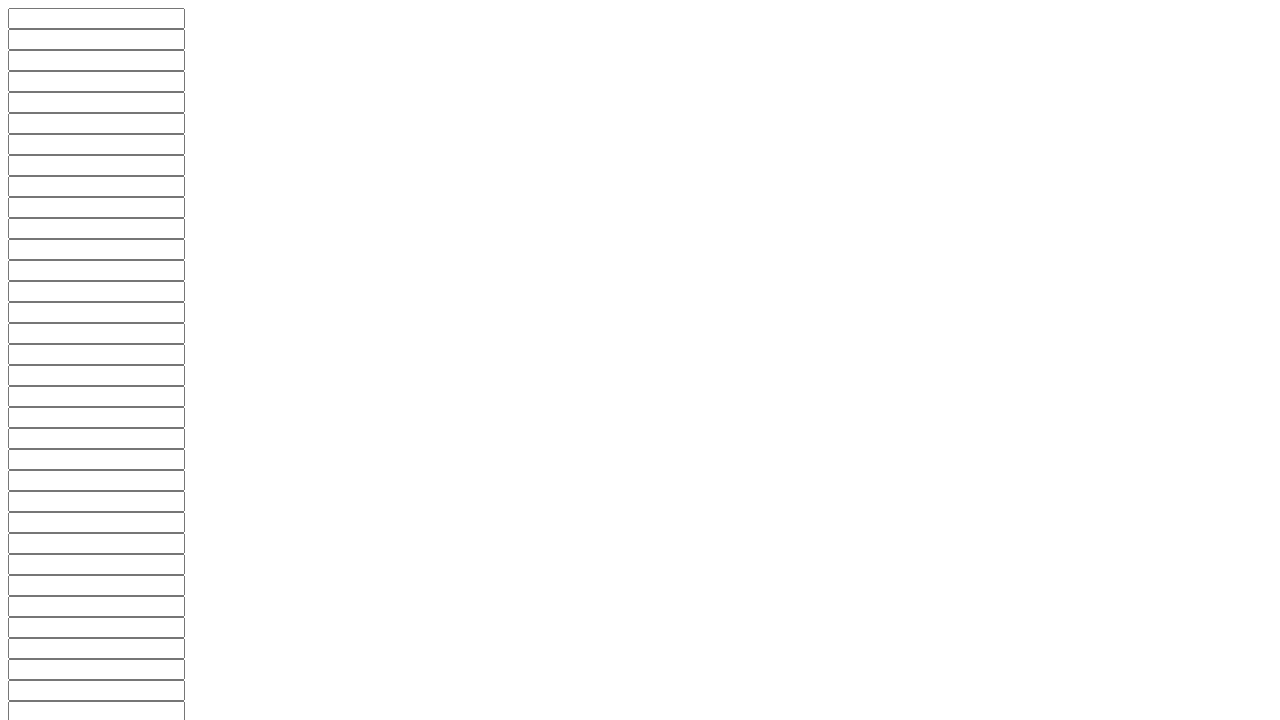

Clicked a submit button using JavaScript execution
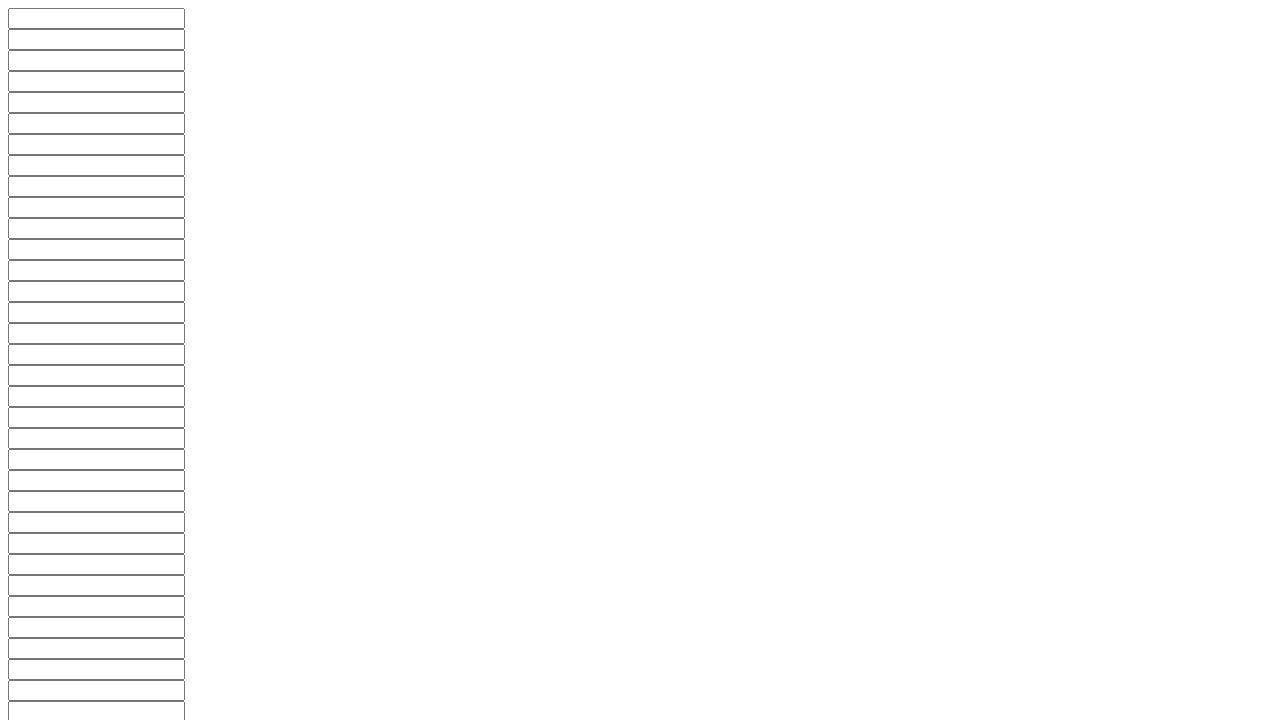

Clicked a submit button using JavaScript execution
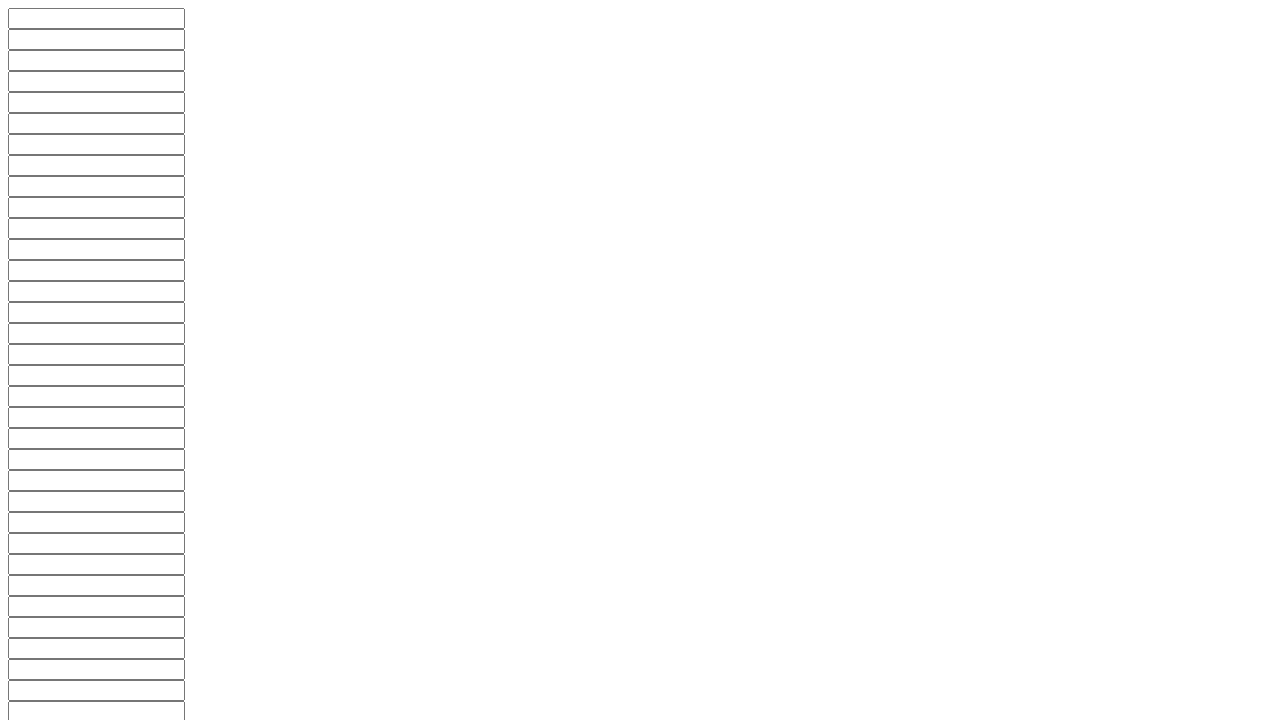

Clicked a submit button using JavaScript execution
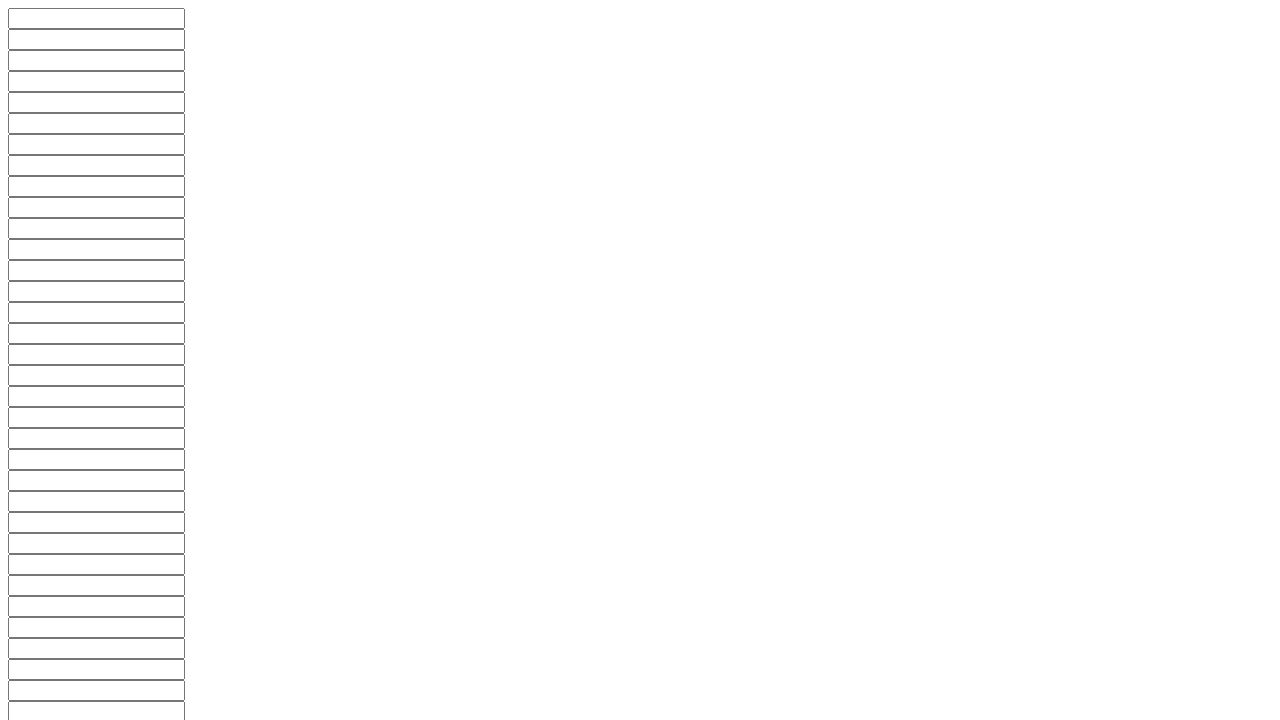

Clicked a submit button using JavaScript execution
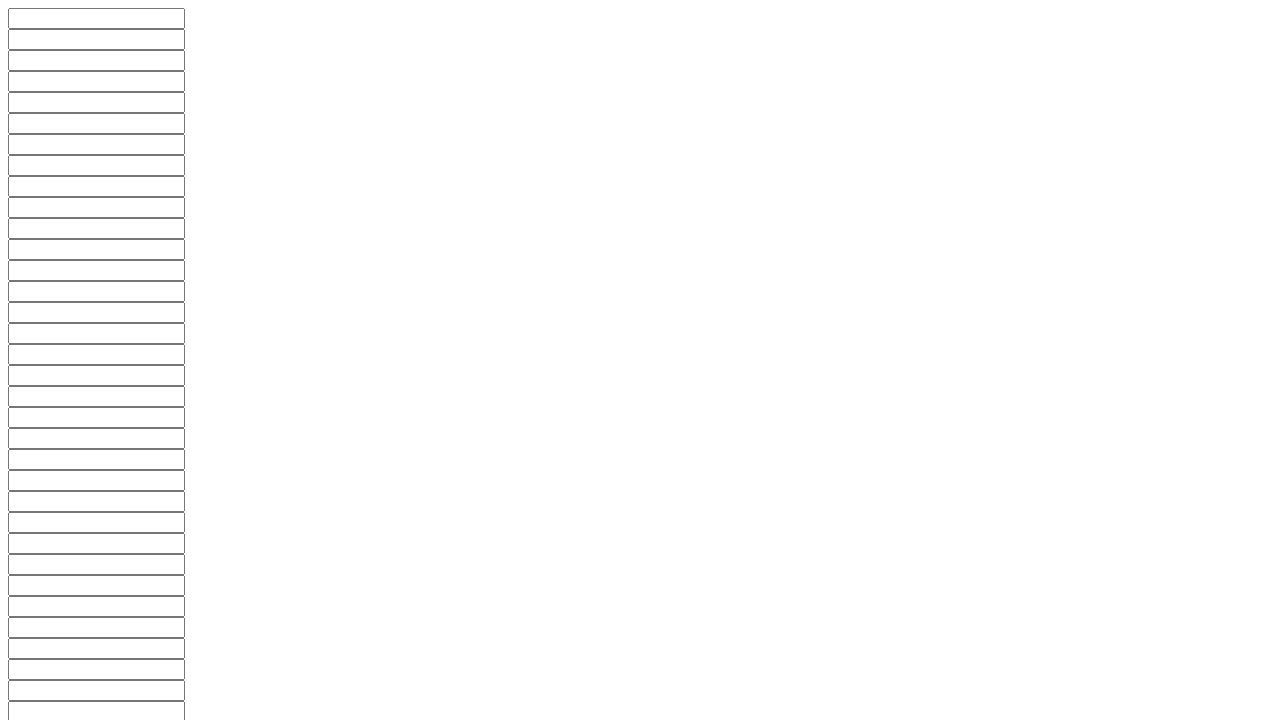

Clicked a submit button using JavaScript execution
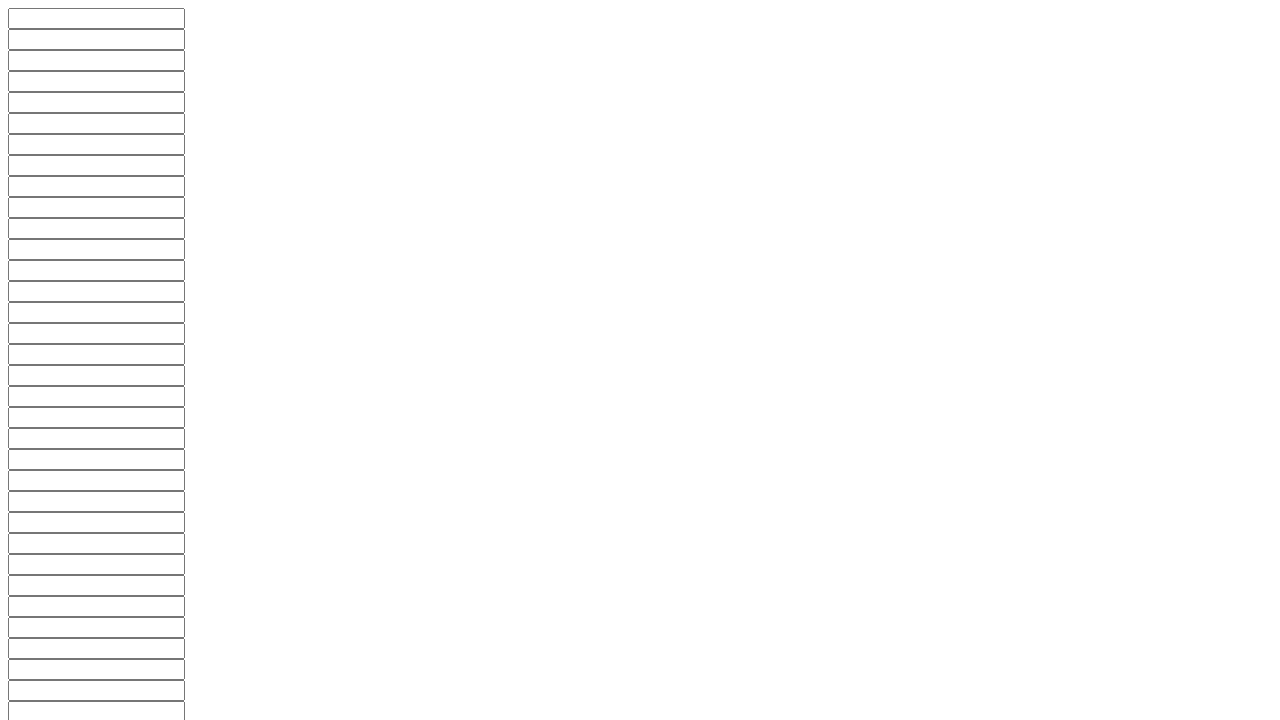

Clicked a submit button using JavaScript execution
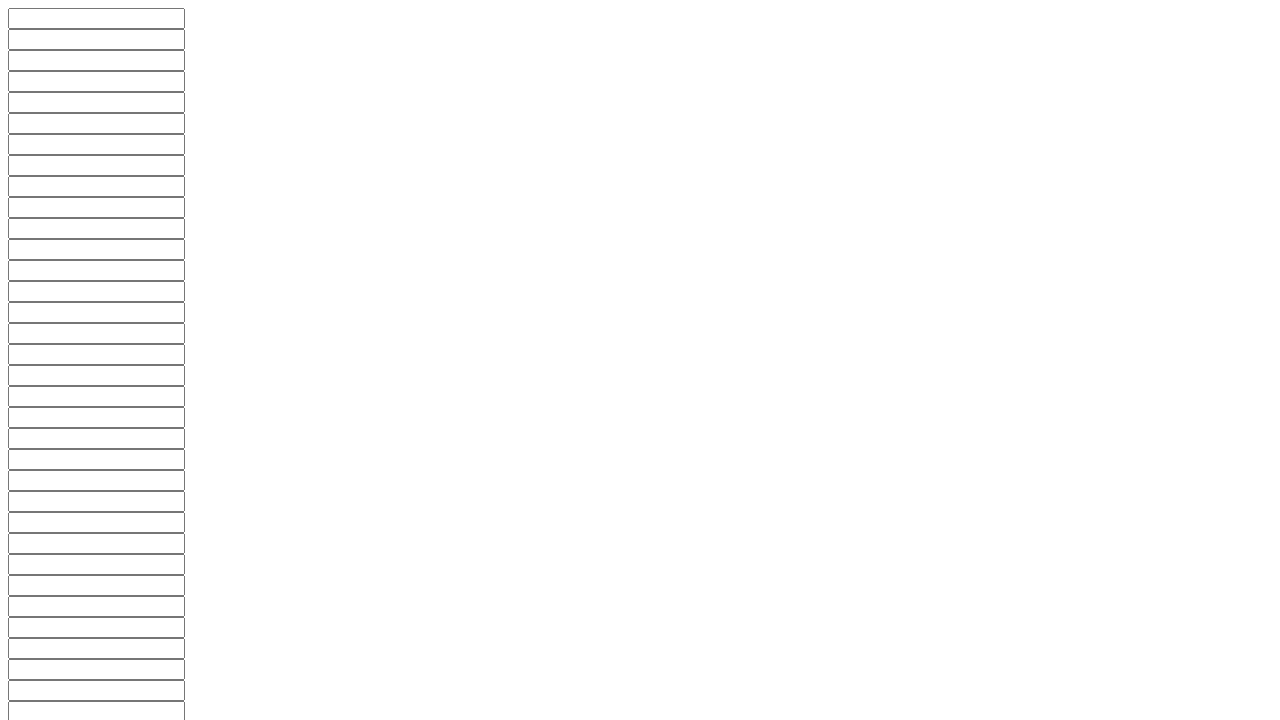

Clicked a submit button using JavaScript execution
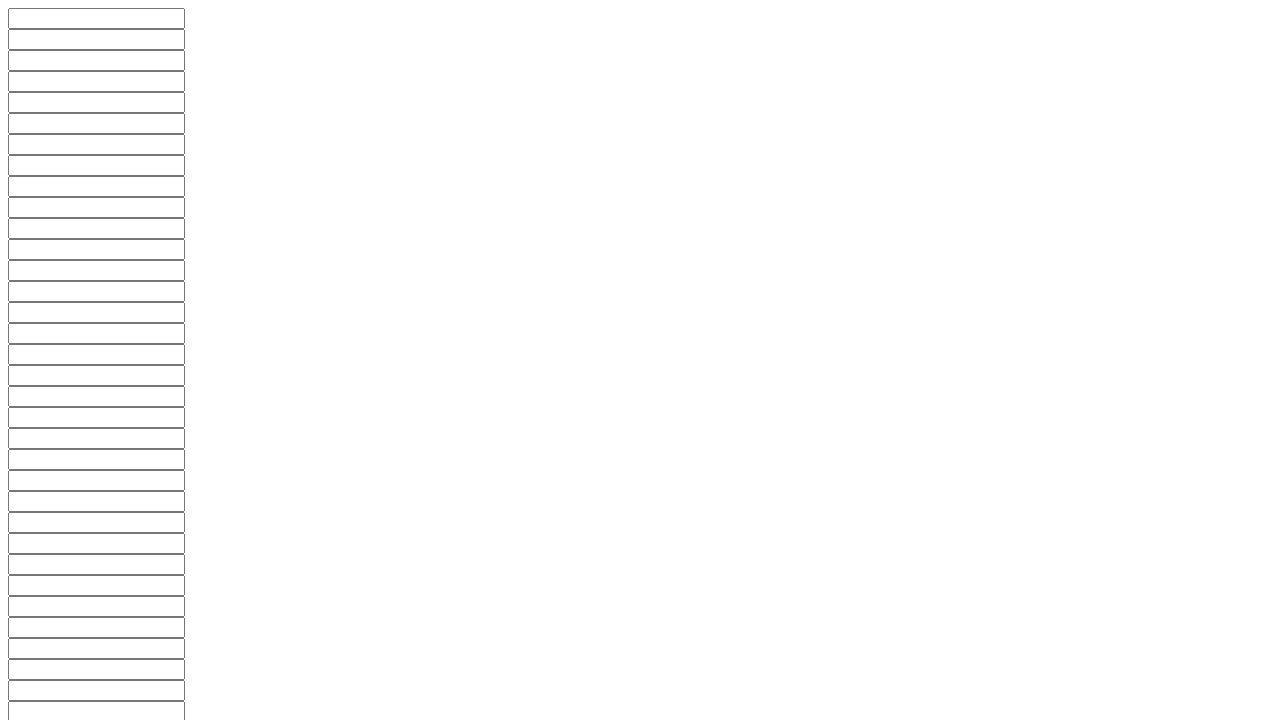

Clicked a submit button using JavaScript execution
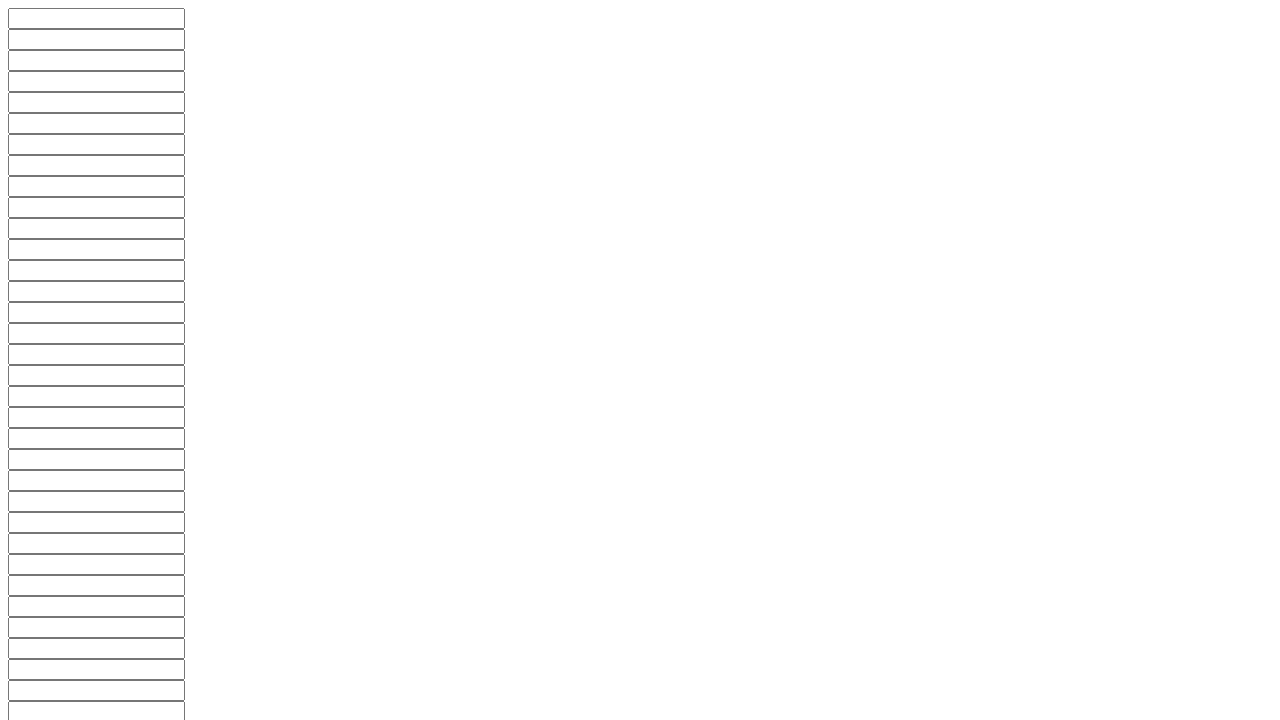

Clicked a submit button using JavaScript execution
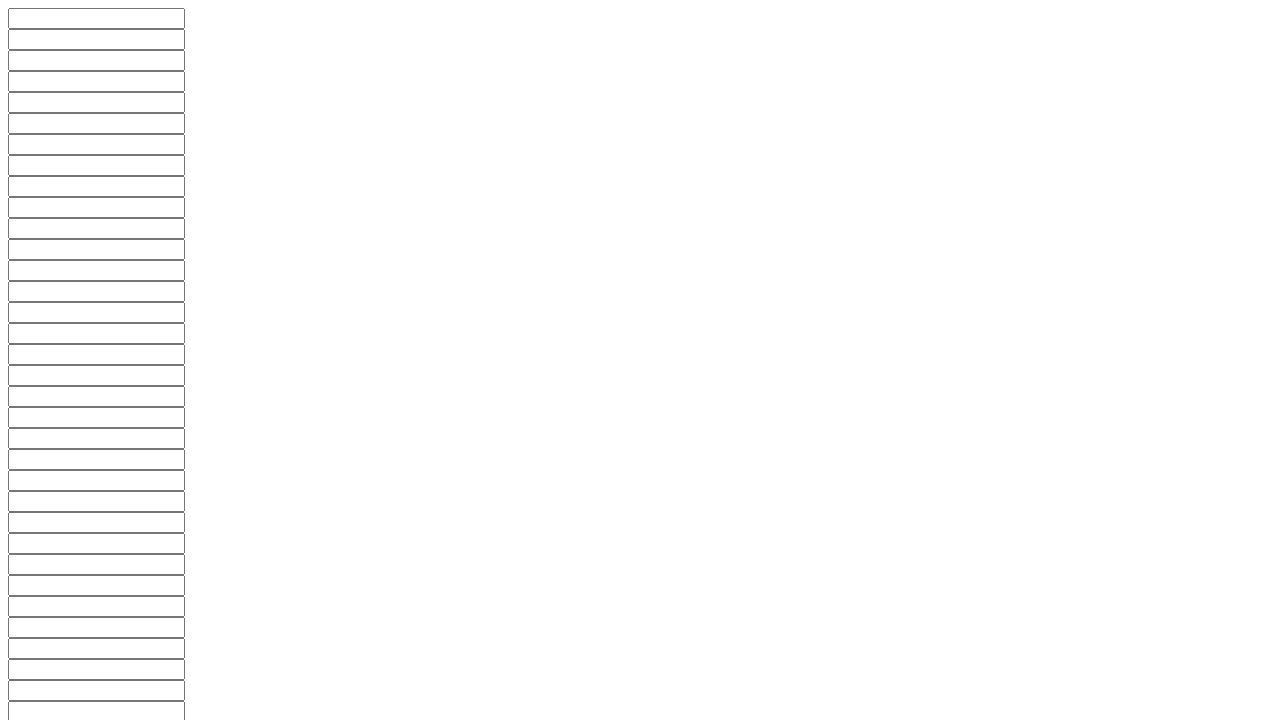

Clicked a submit button using JavaScript execution
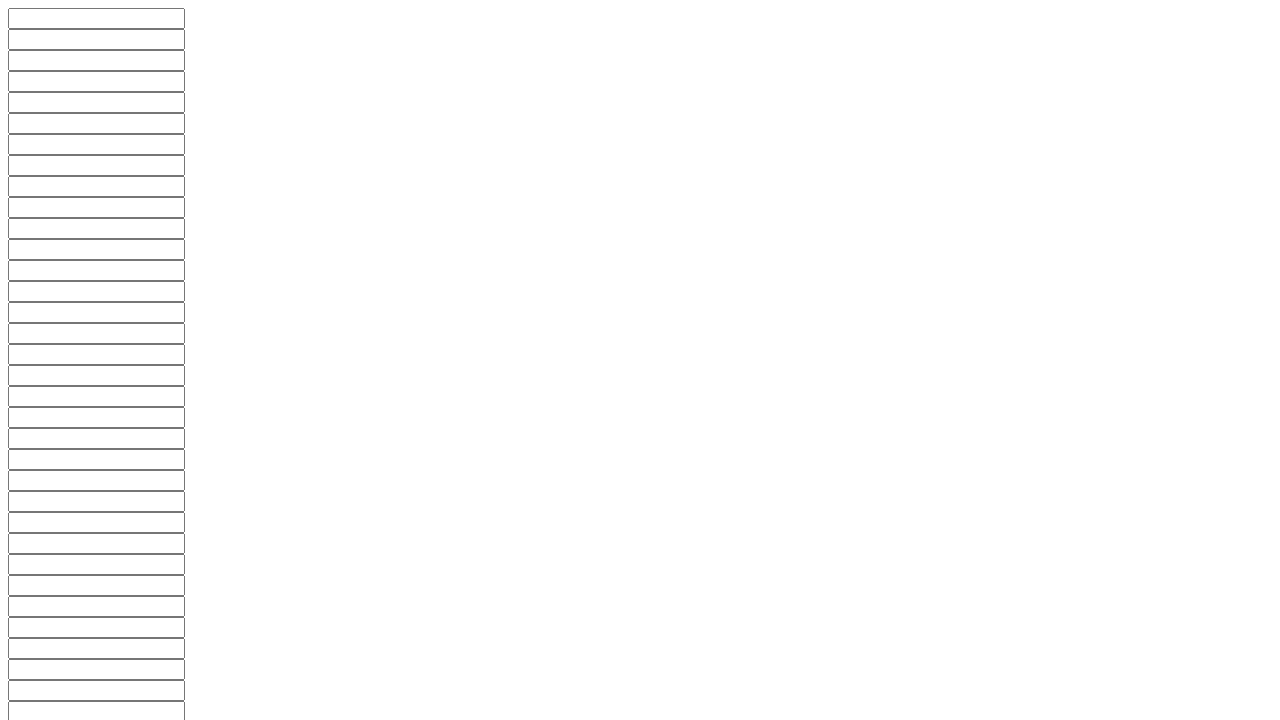

Clicked a submit button using JavaScript execution
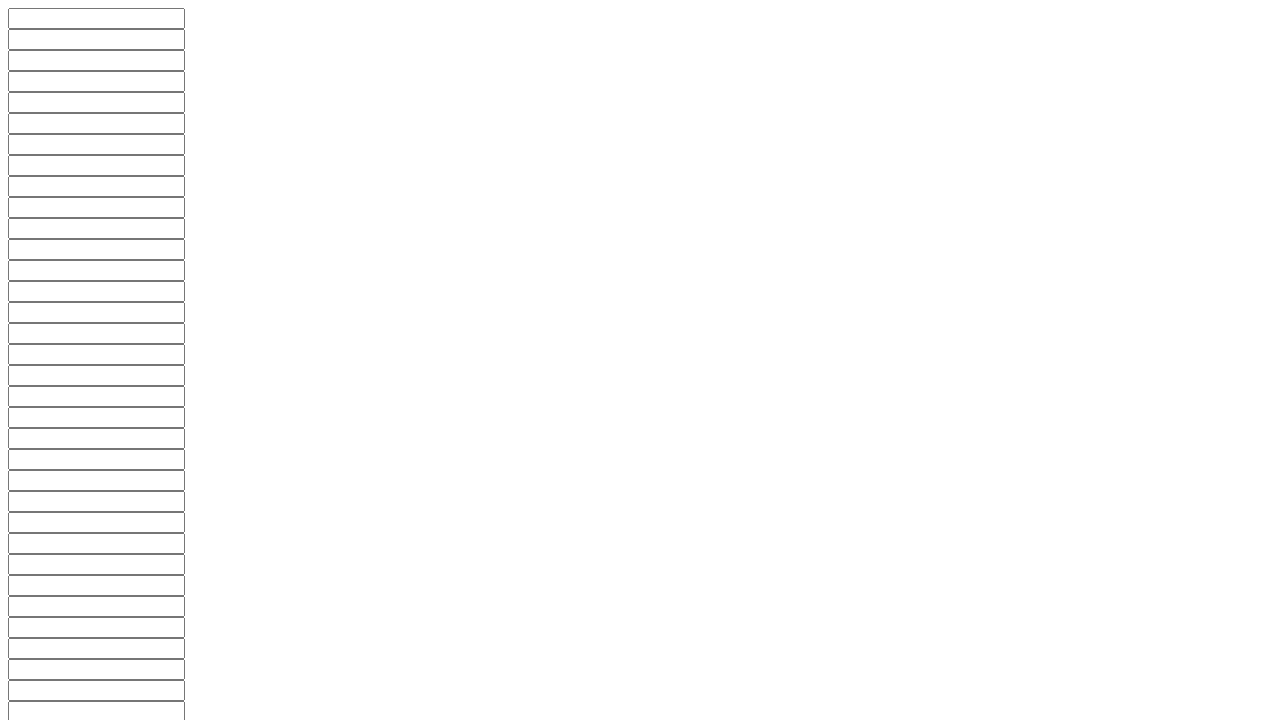

Clicked a submit button using JavaScript execution
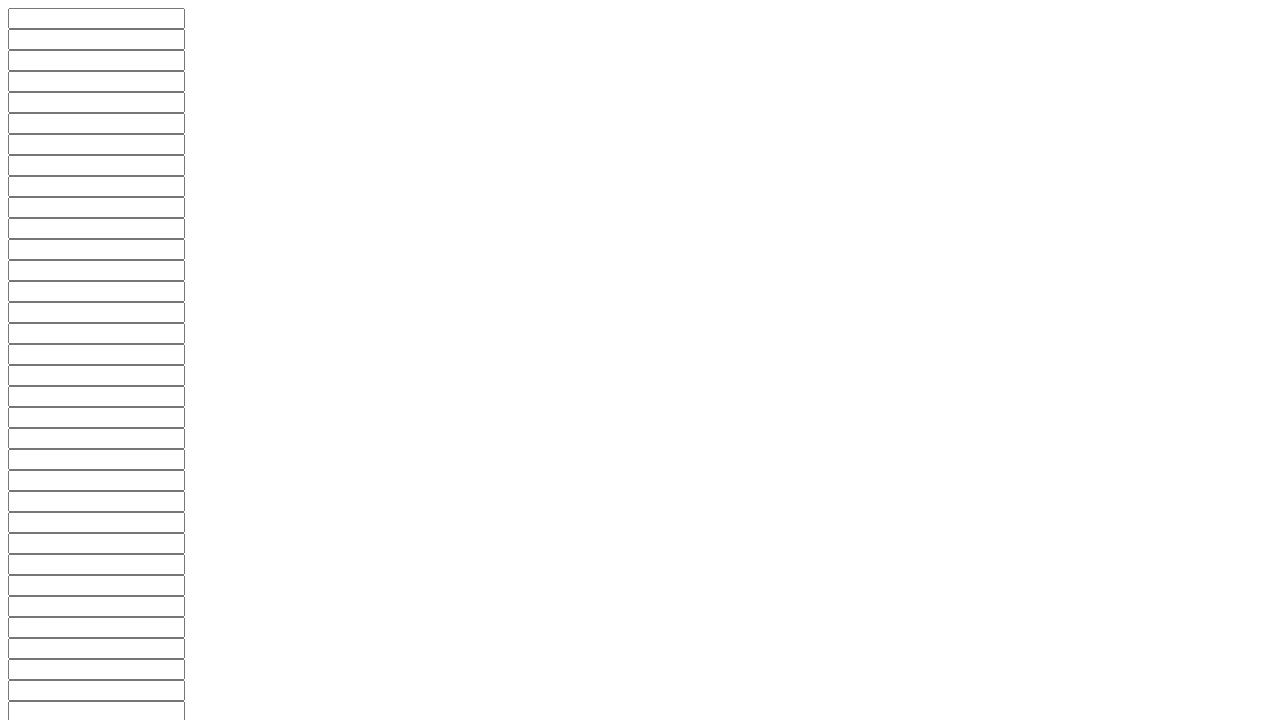

Clicked a submit button using JavaScript execution
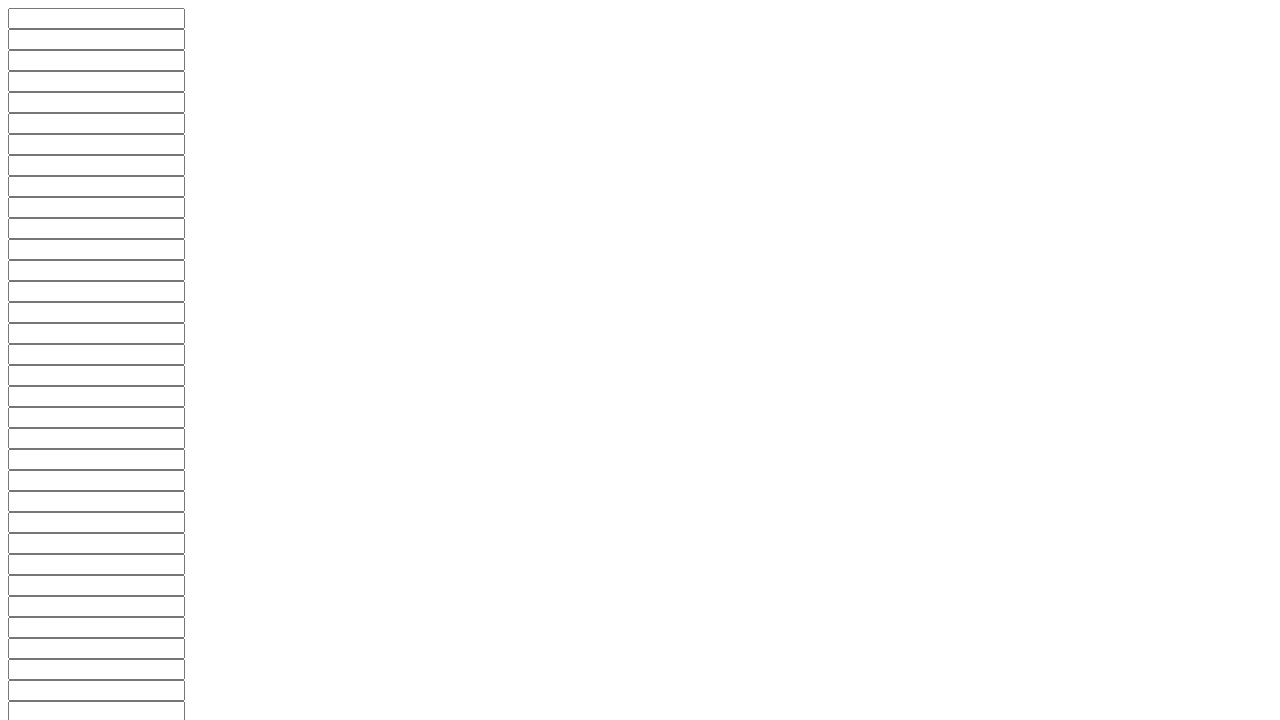

Clicked a submit button using JavaScript execution
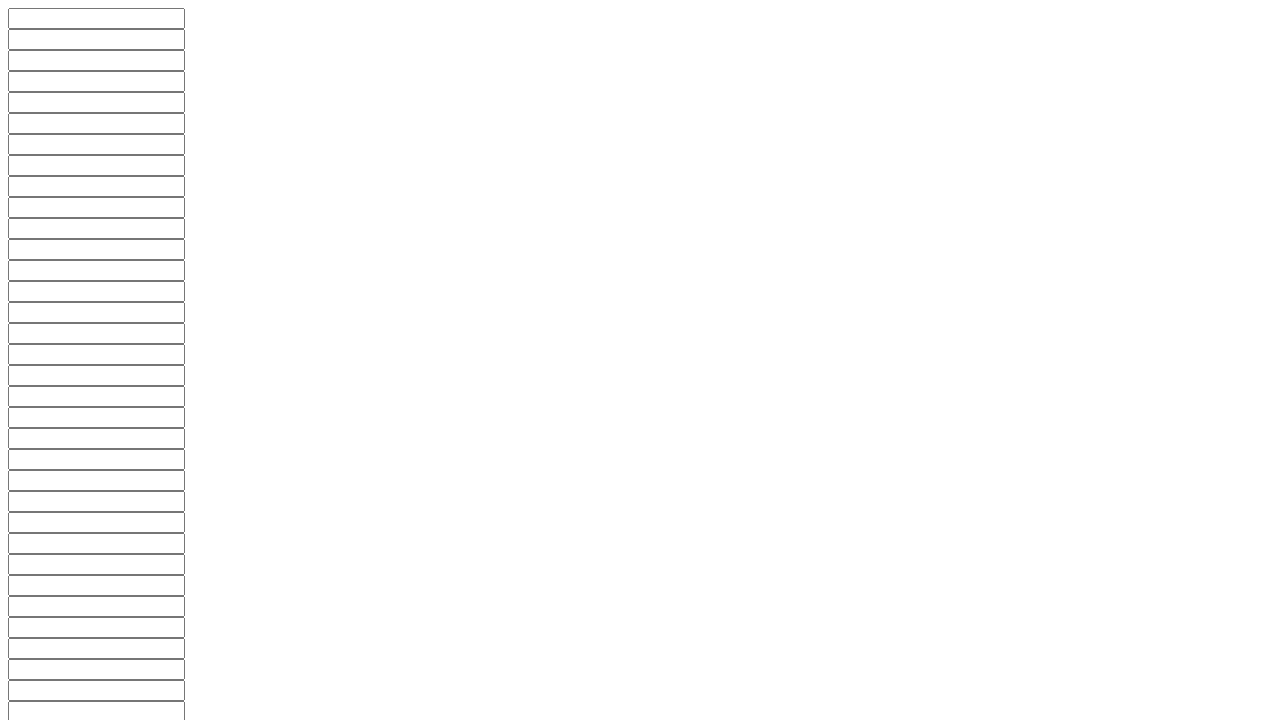

Clicked a submit button using JavaScript execution
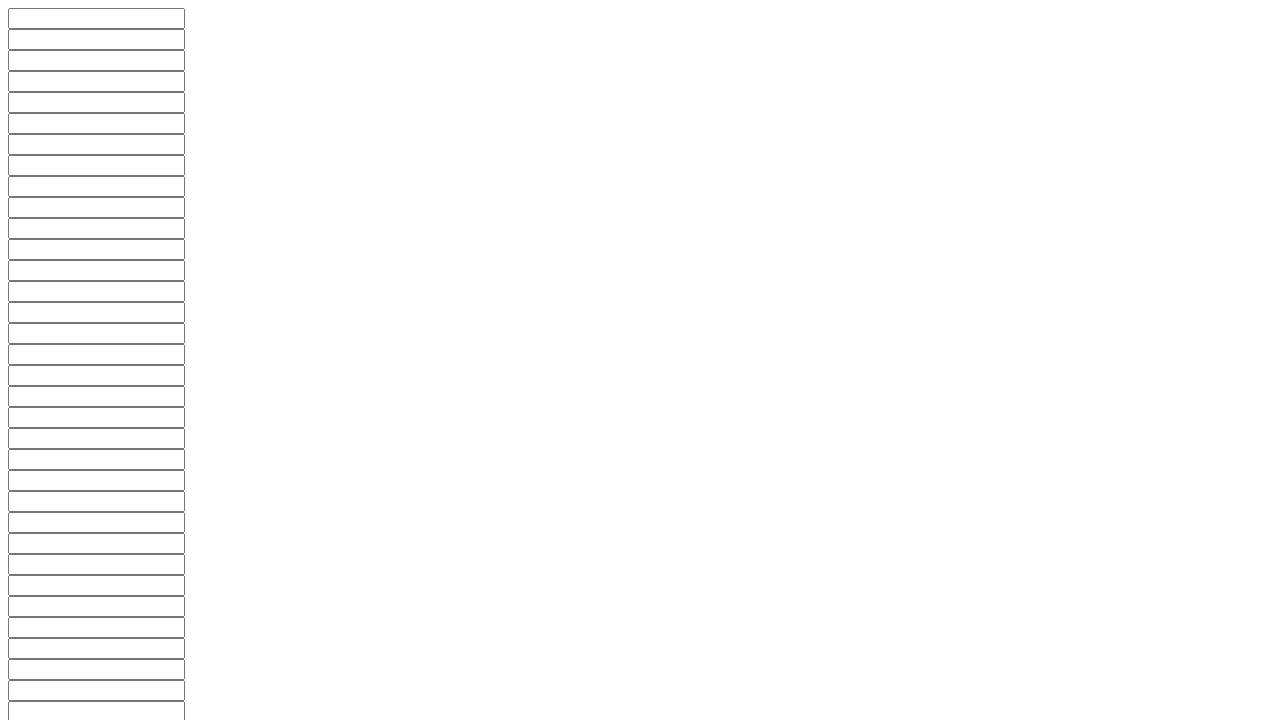

Clicked a submit button using JavaScript execution
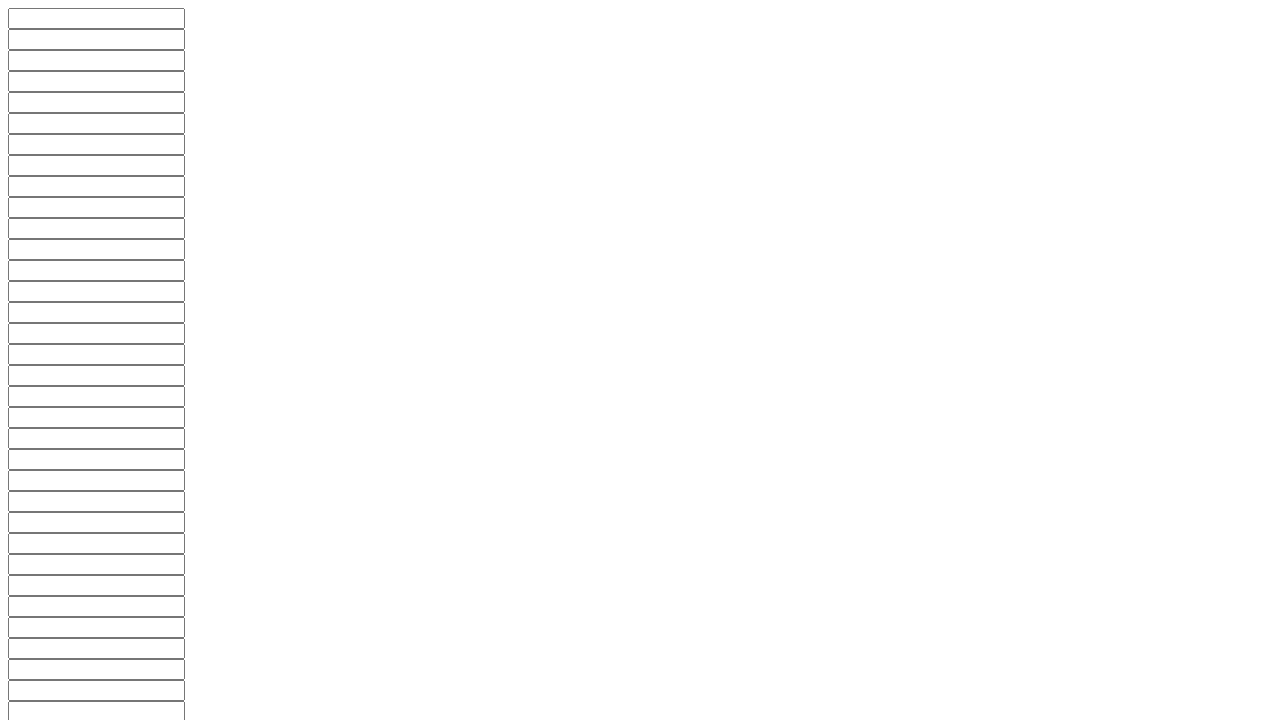

Clicked a submit button using JavaScript execution
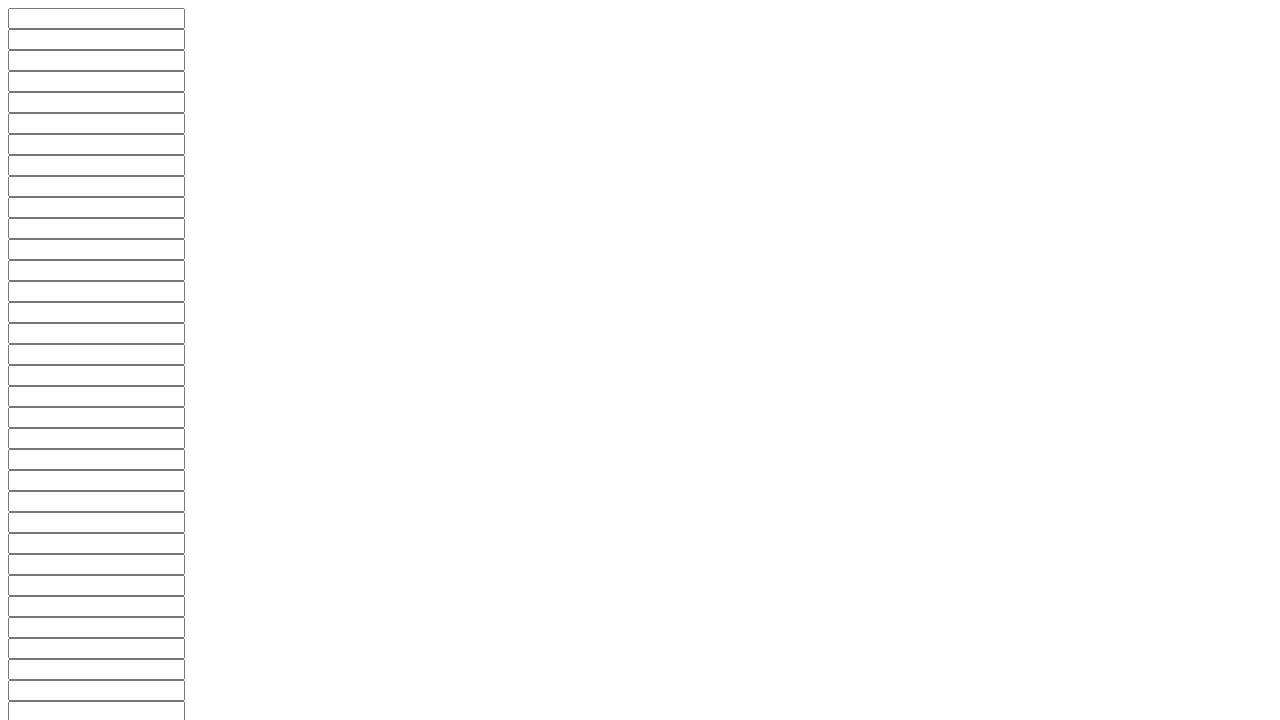

Clicked a submit button using JavaScript execution
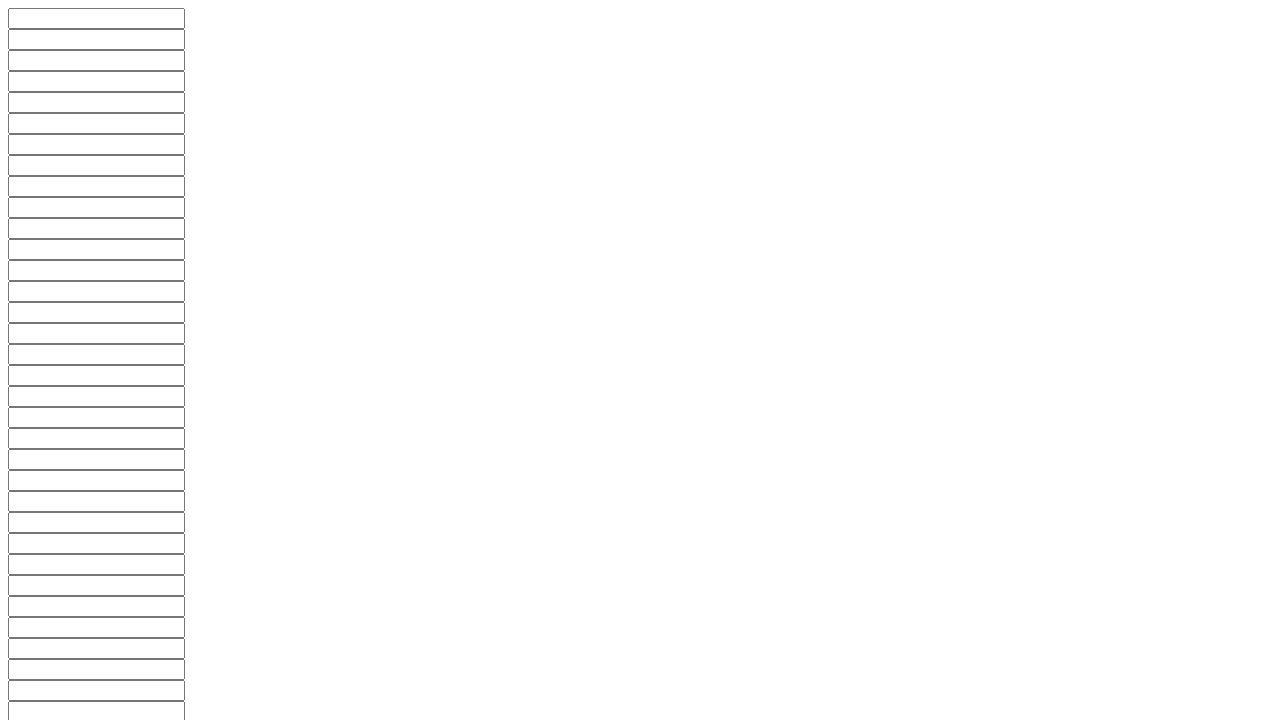

Clicked a submit button using JavaScript execution
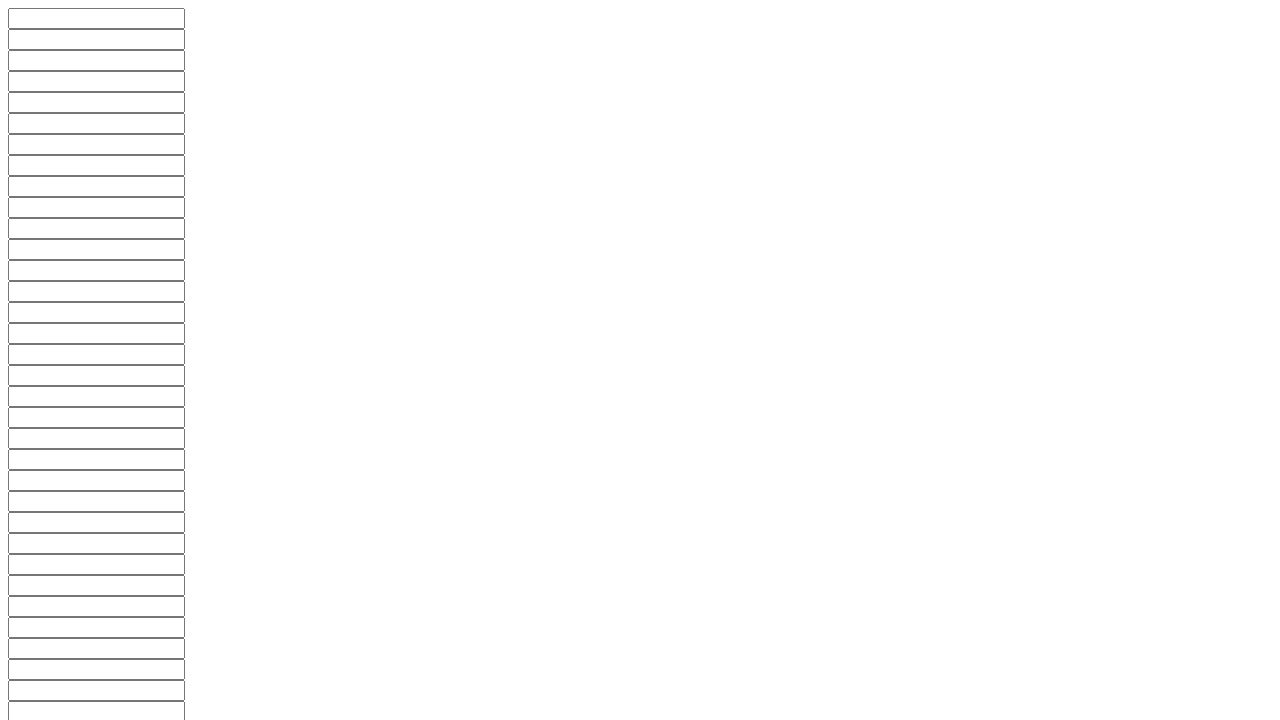

Clicked a submit button using JavaScript execution
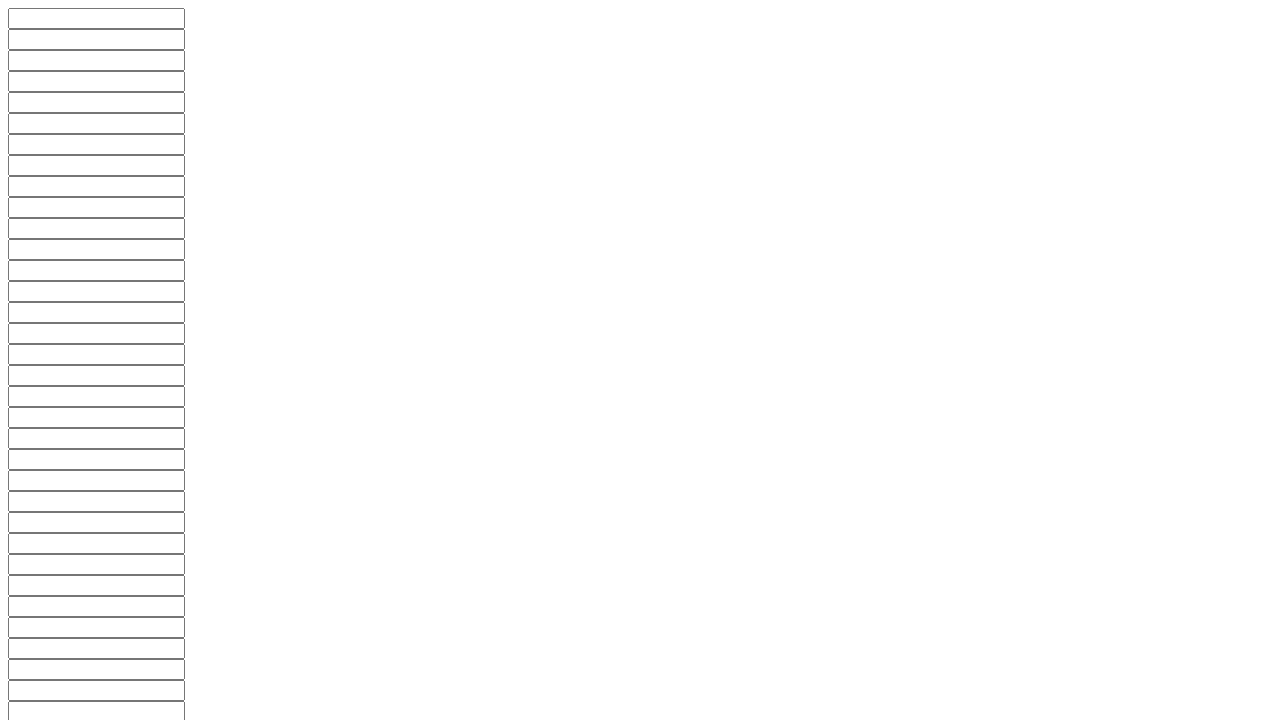

Clicked a submit button using JavaScript execution
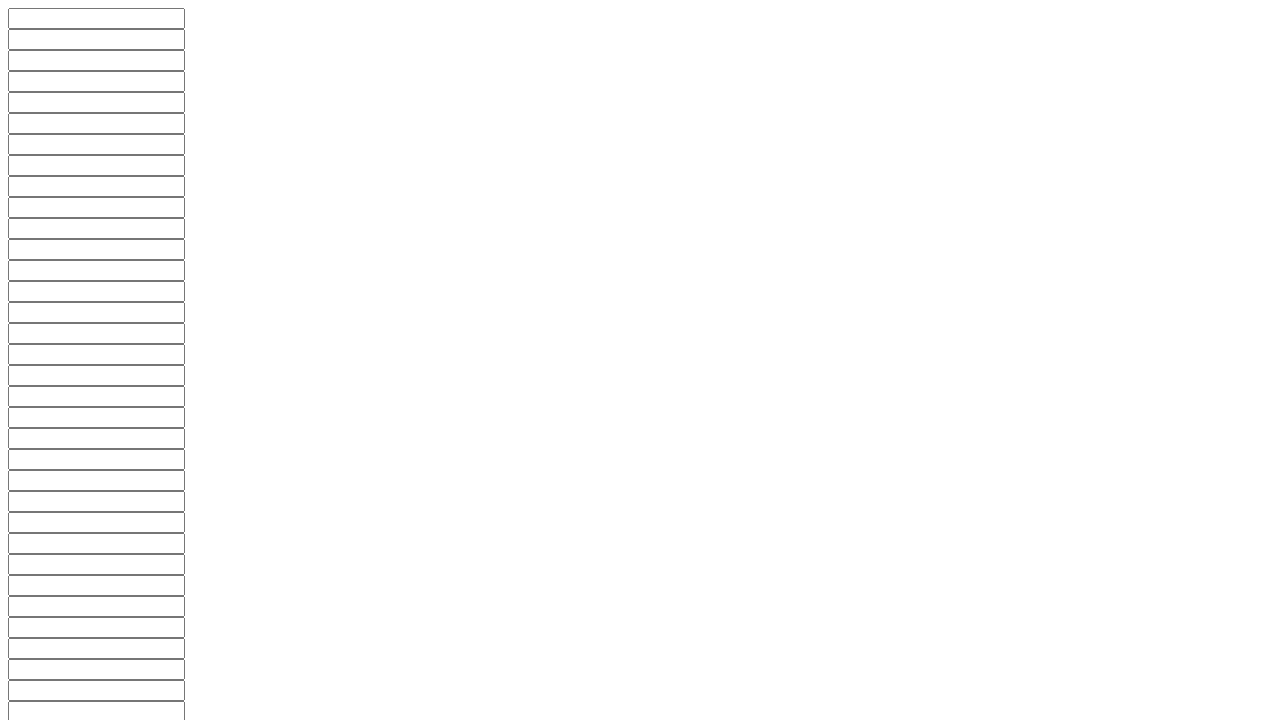

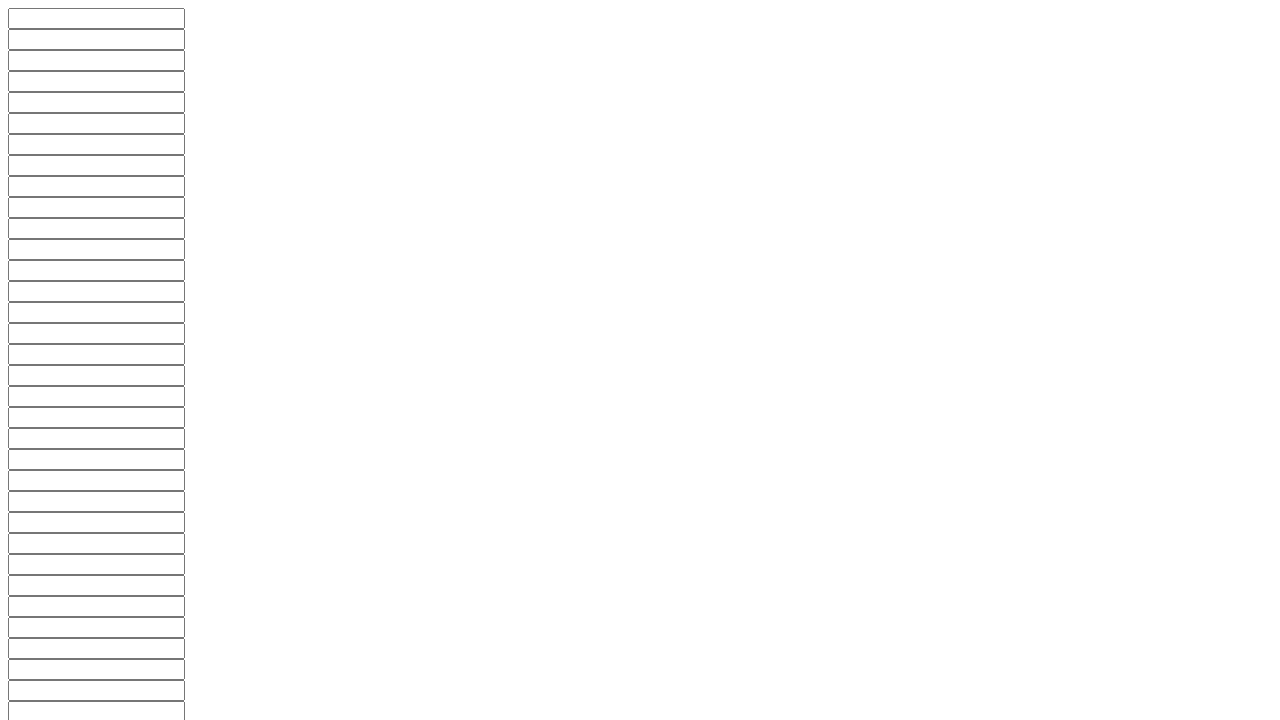